Tests filling a large form by entering text into all text input fields and then clicking the submit button

Starting URL: https://suninjuly.github.io/huge_form.html

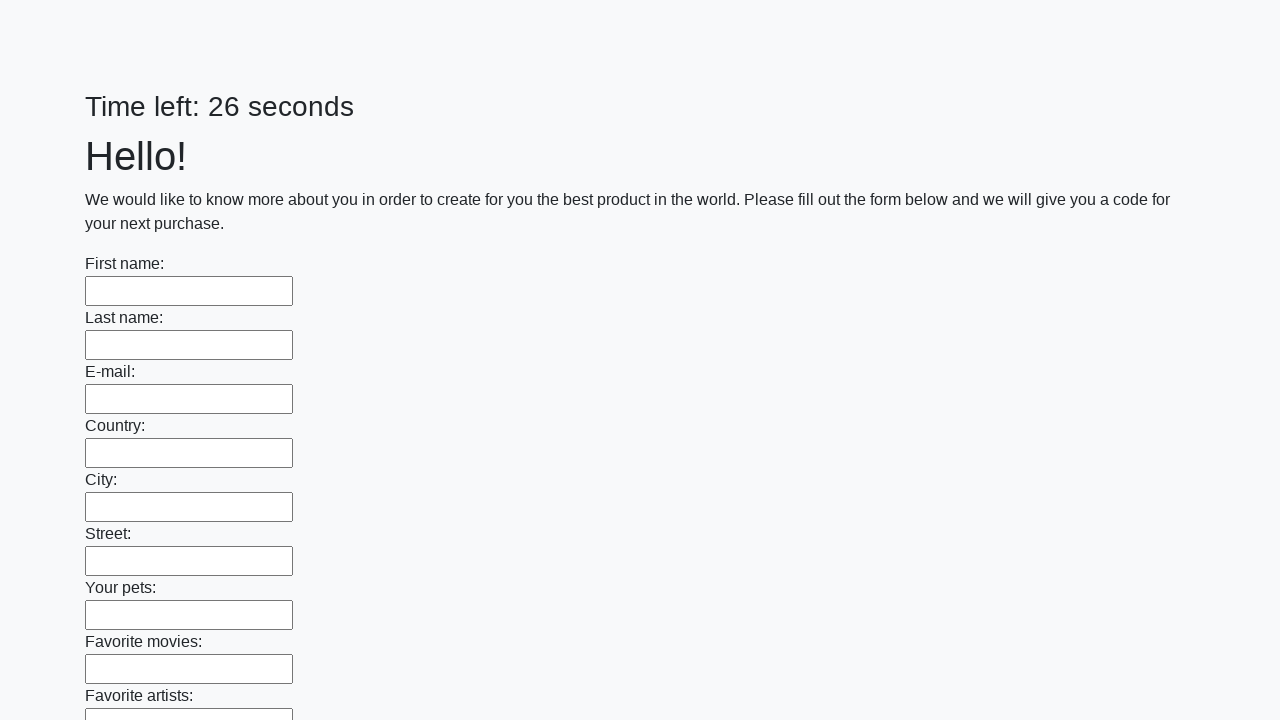

Navigated to huge form page
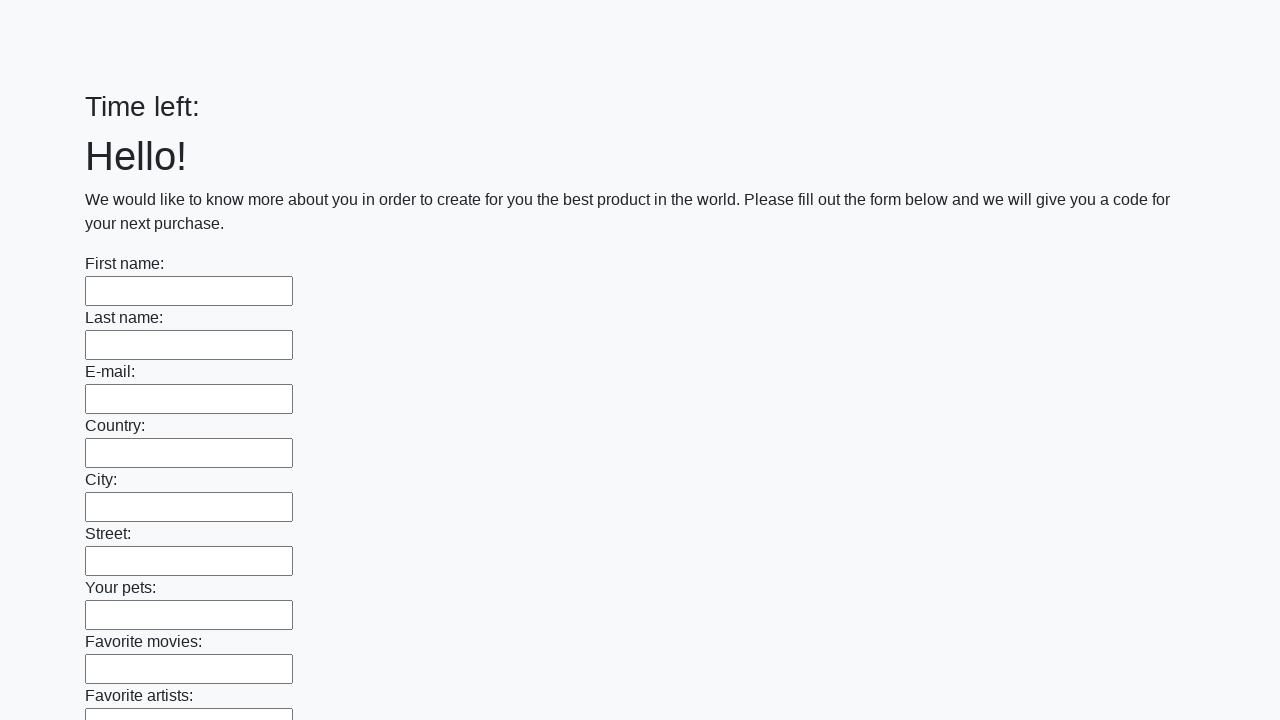

Filled text input field with 'Гениальный ответ' on xpath=//input[@type='text'] >> nth=0
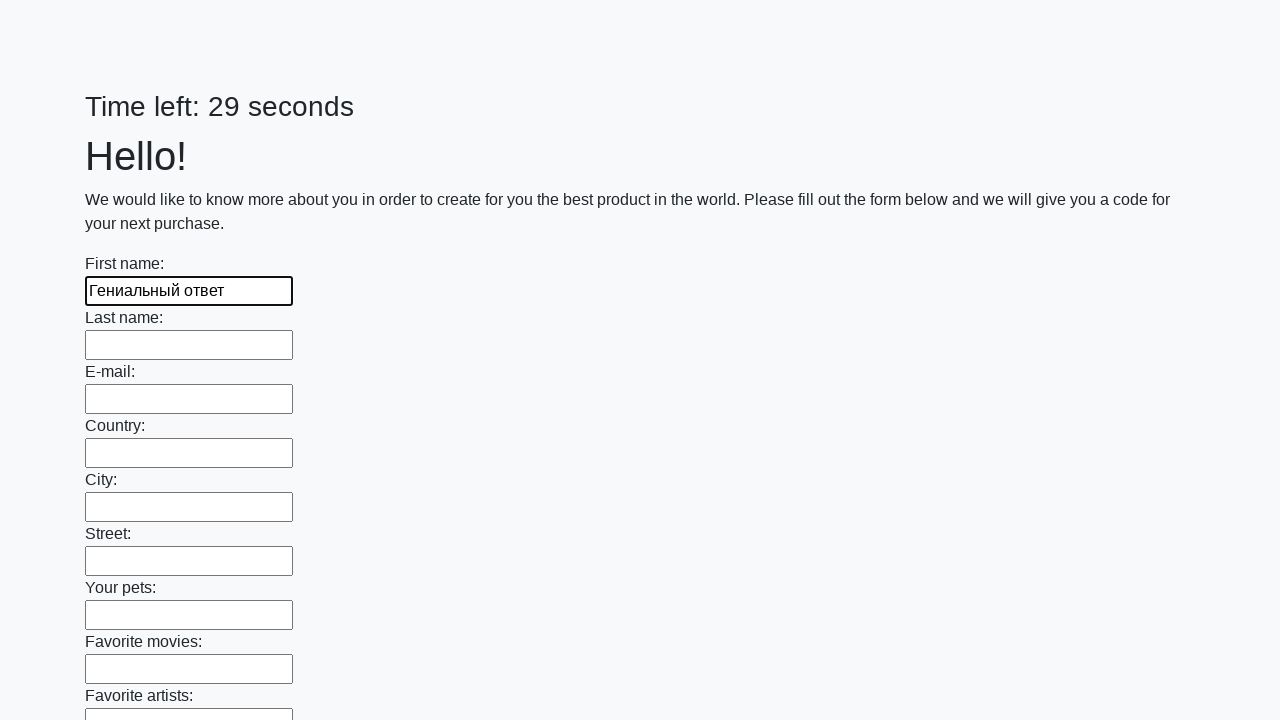

Filled text input field with 'Гениальный ответ' on xpath=//input[@type='text'] >> nth=1
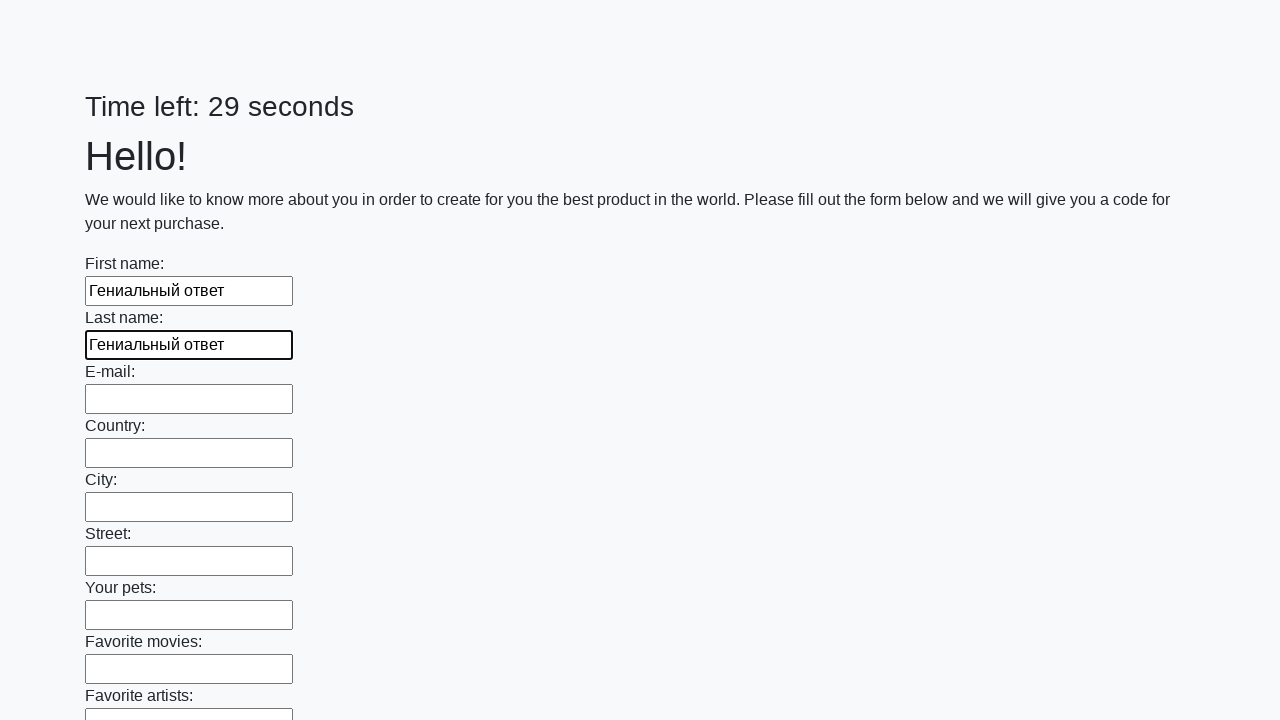

Filled text input field with 'Гениальный ответ' on xpath=//input[@type='text'] >> nth=2
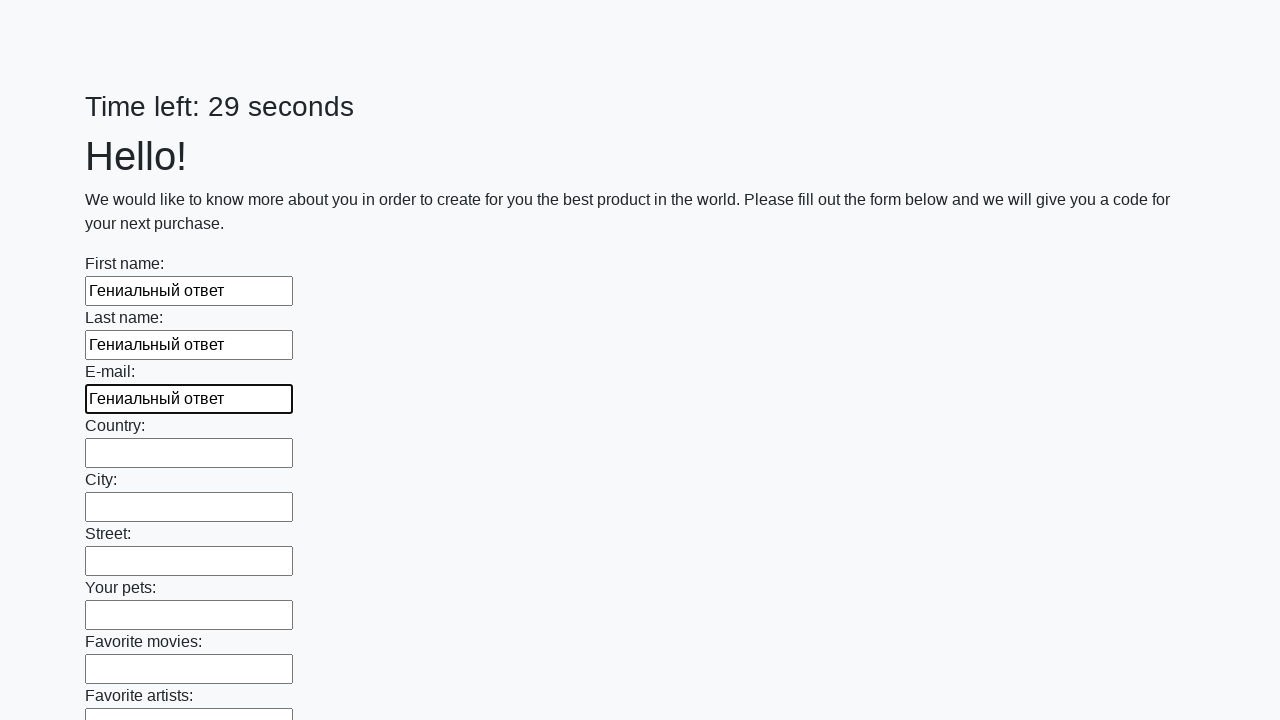

Filled text input field with 'Гениальный ответ' on xpath=//input[@type='text'] >> nth=3
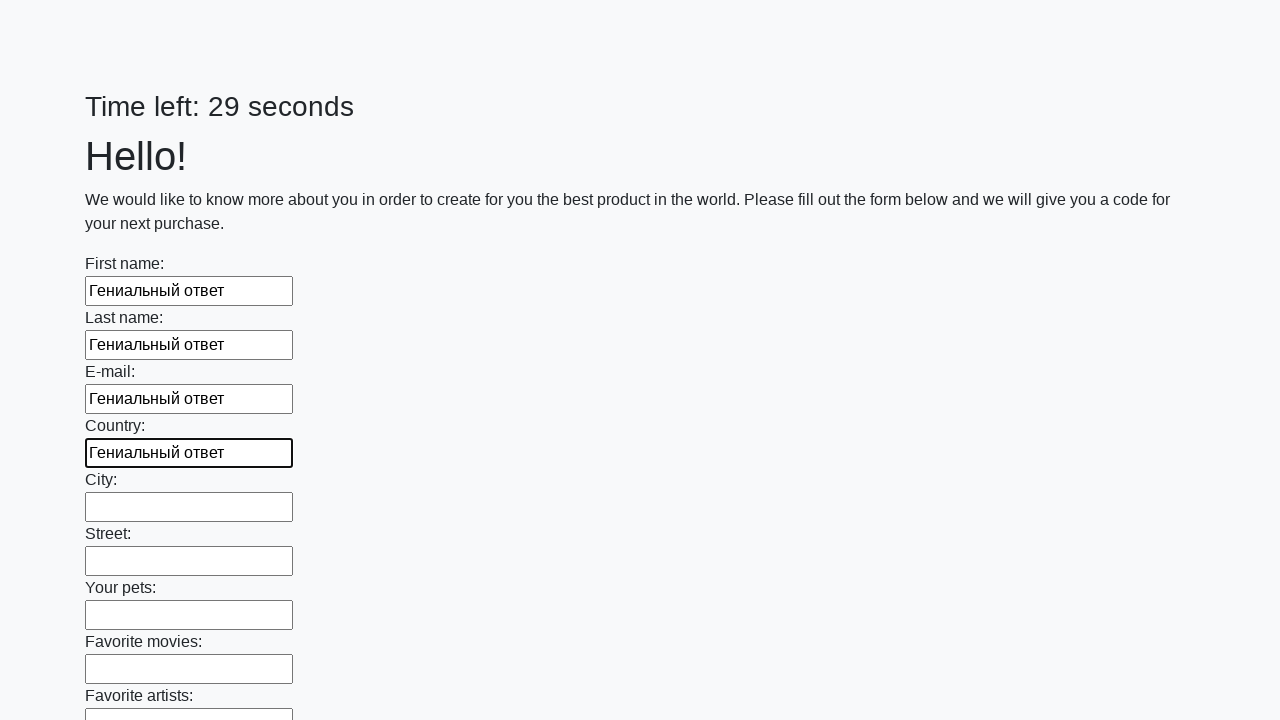

Filled text input field with 'Гениальный ответ' on xpath=//input[@type='text'] >> nth=4
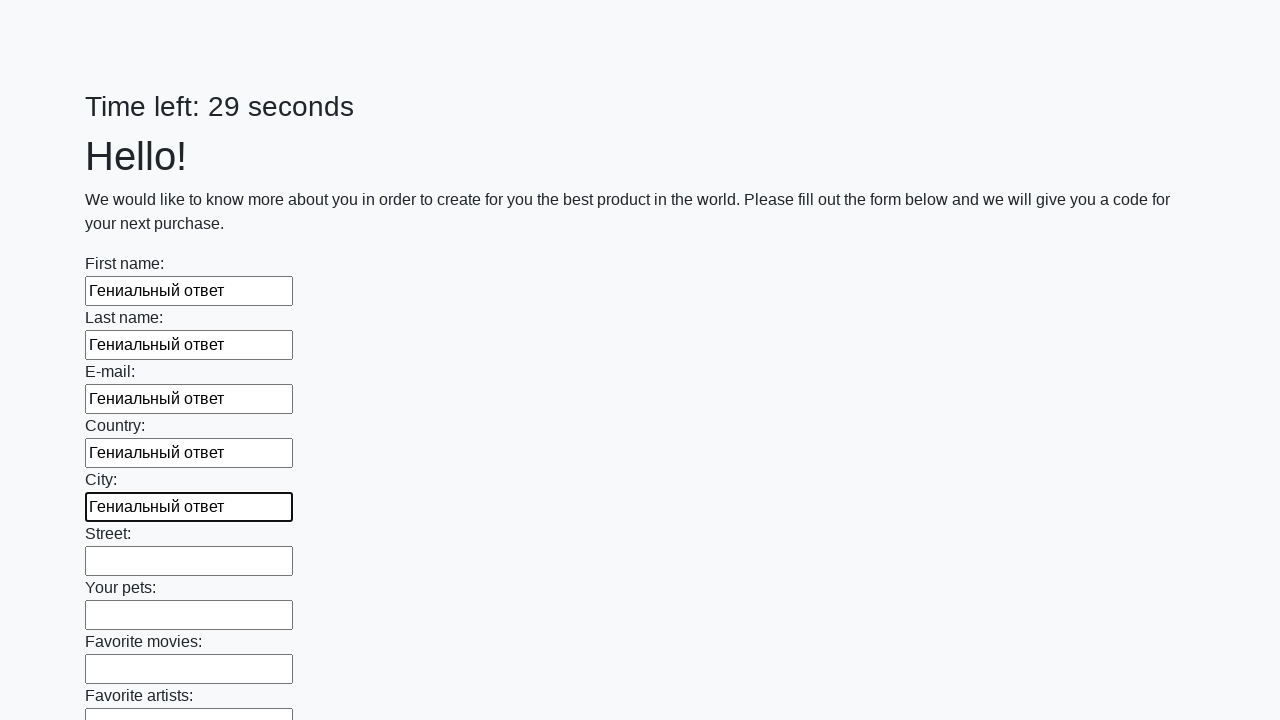

Filled text input field with 'Гениальный ответ' on xpath=//input[@type='text'] >> nth=5
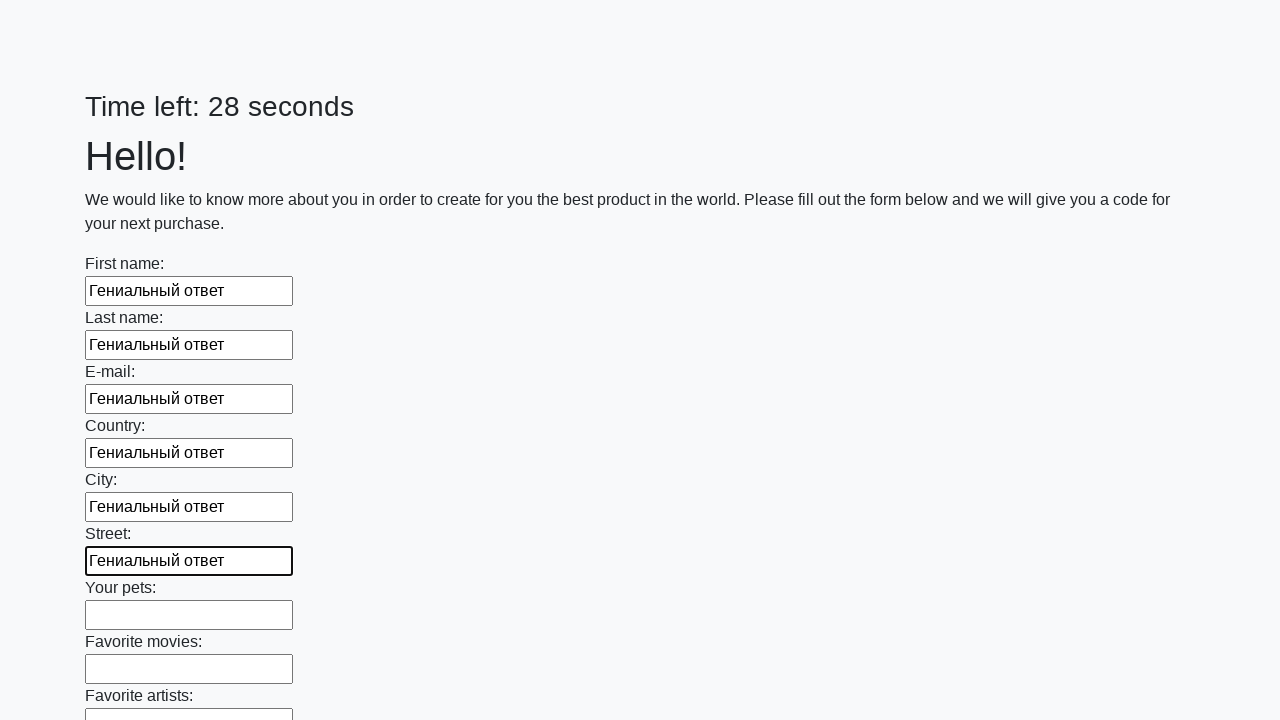

Filled text input field with 'Гениальный ответ' on xpath=//input[@type='text'] >> nth=6
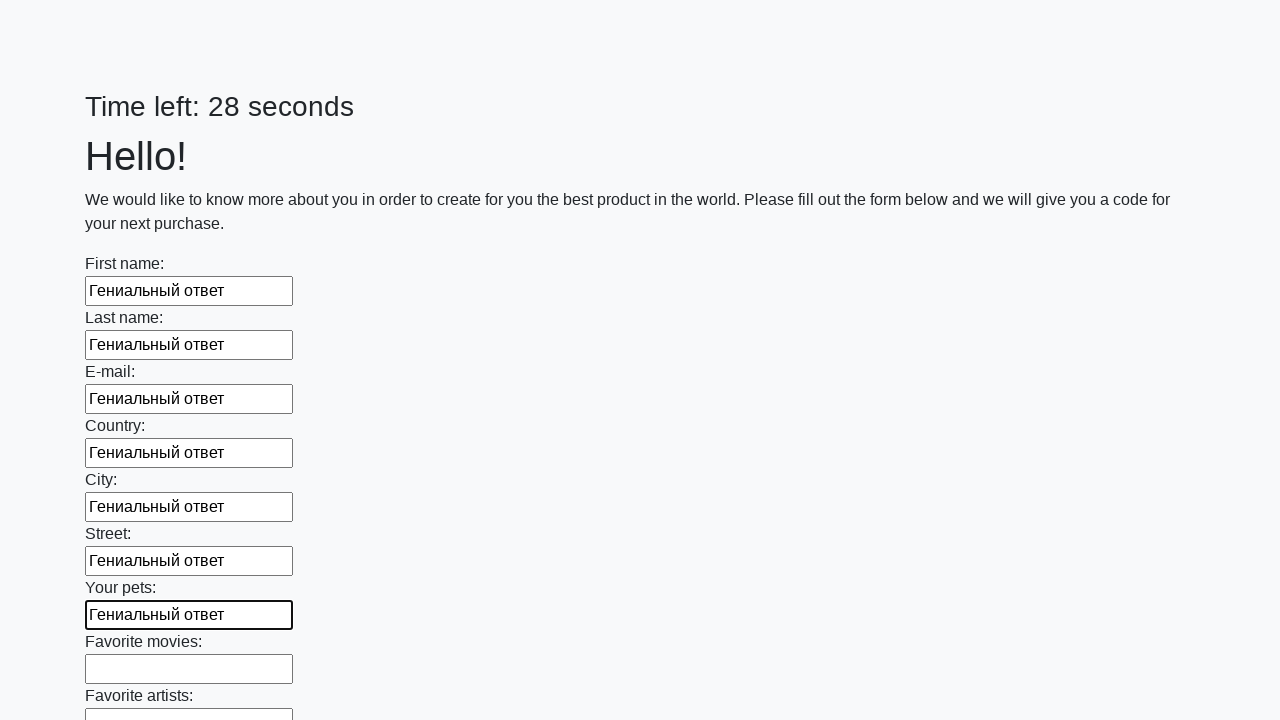

Filled text input field with 'Гениальный ответ' on xpath=//input[@type='text'] >> nth=7
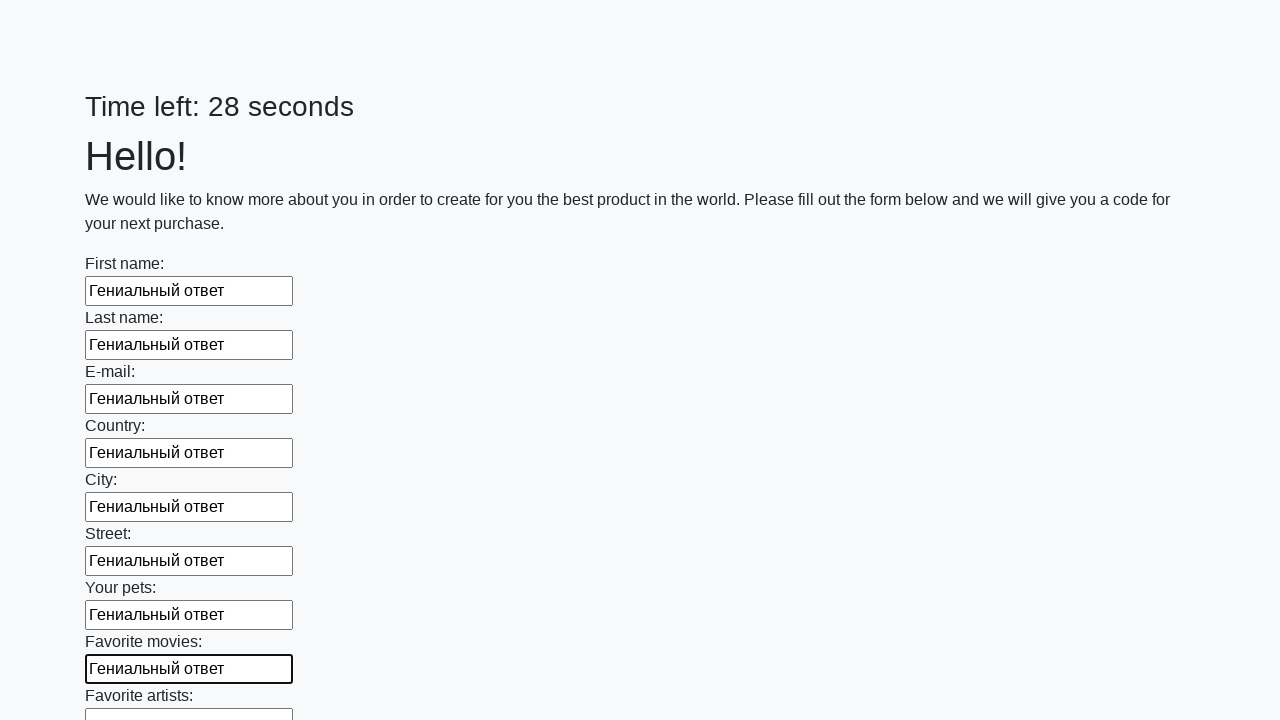

Filled text input field with 'Гениальный ответ' on xpath=//input[@type='text'] >> nth=8
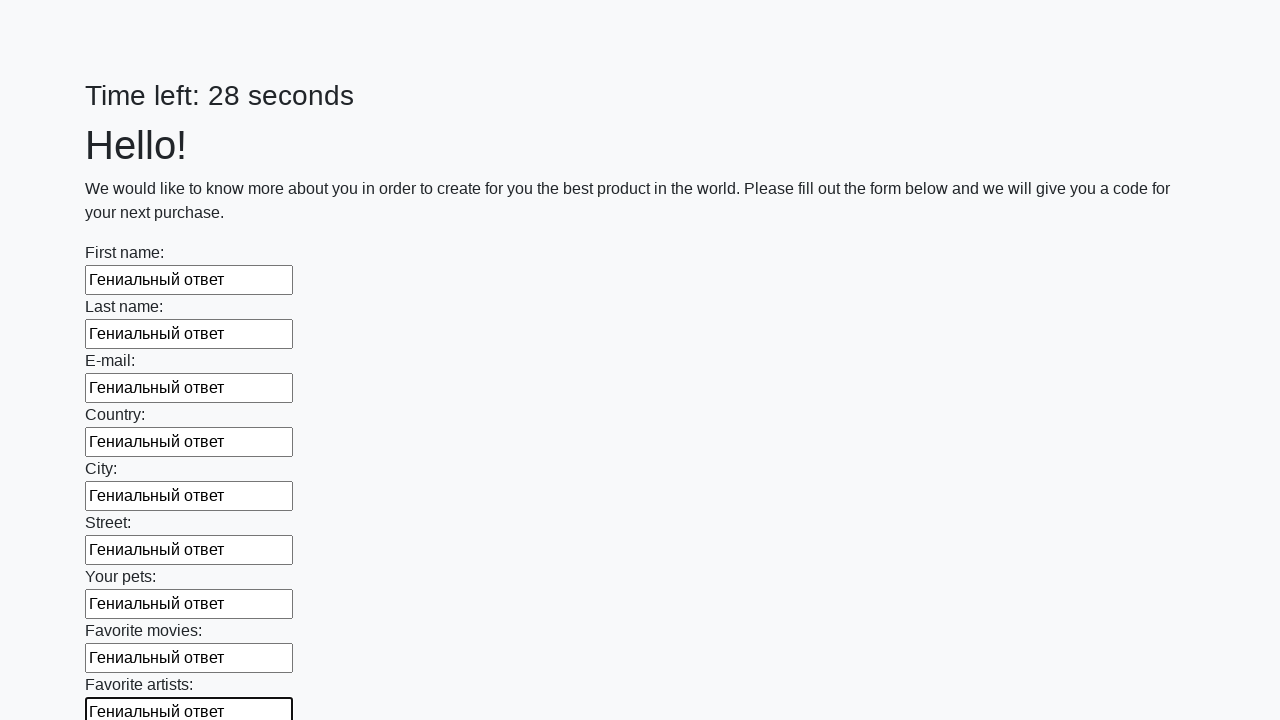

Filled text input field with 'Гениальный ответ' on xpath=//input[@type='text'] >> nth=9
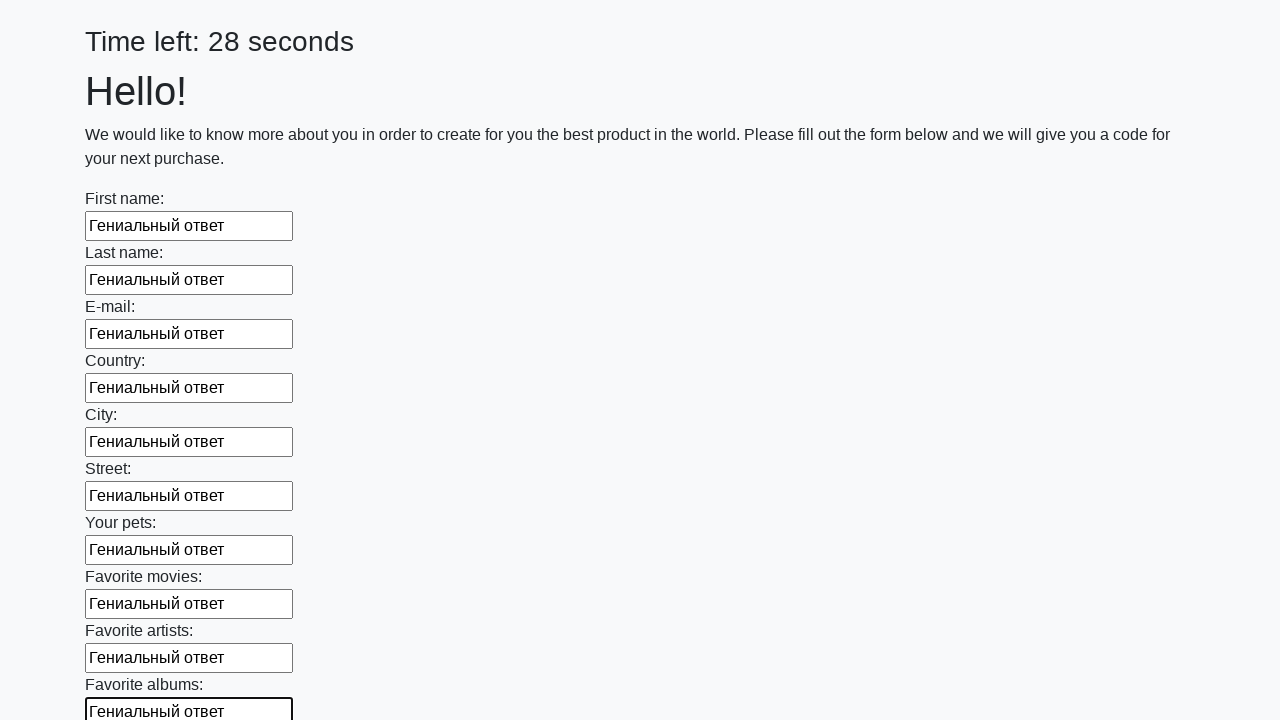

Filled text input field with 'Гениальный ответ' on xpath=//input[@type='text'] >> nth=10
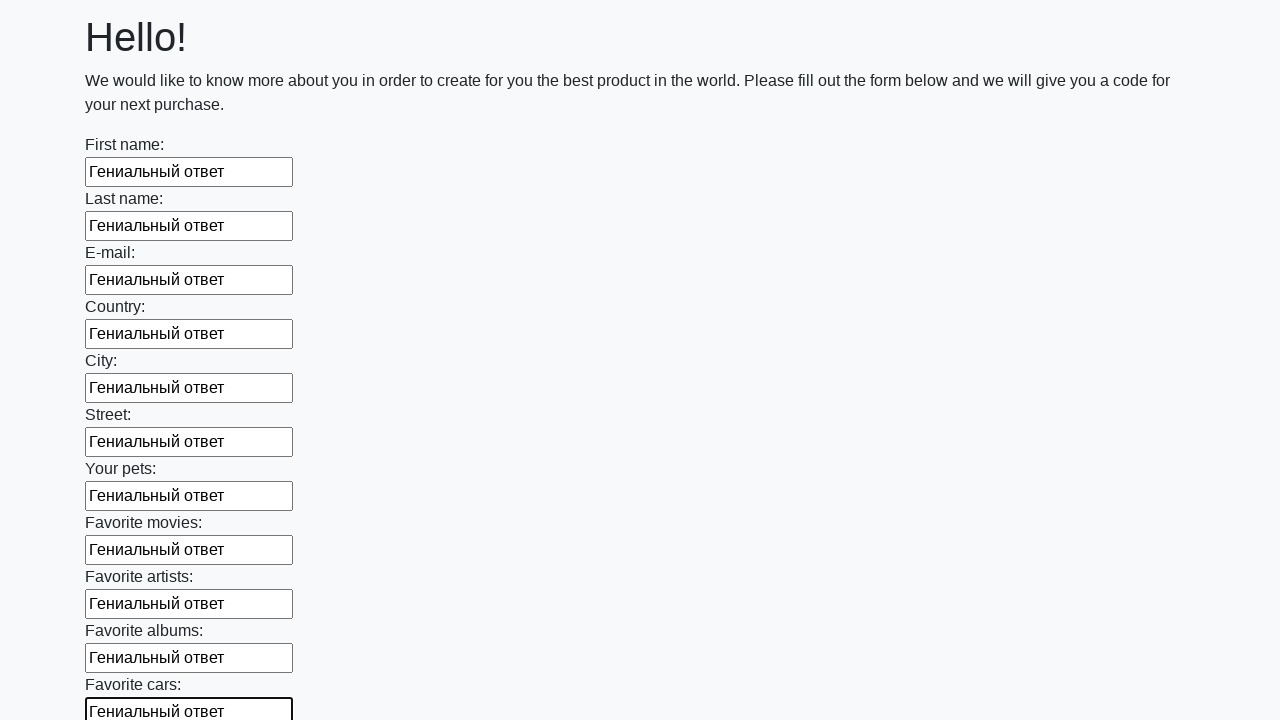

Filled text input field with 'Гениальный ответ' on xpath=//input[@type='text'] >> nth=11
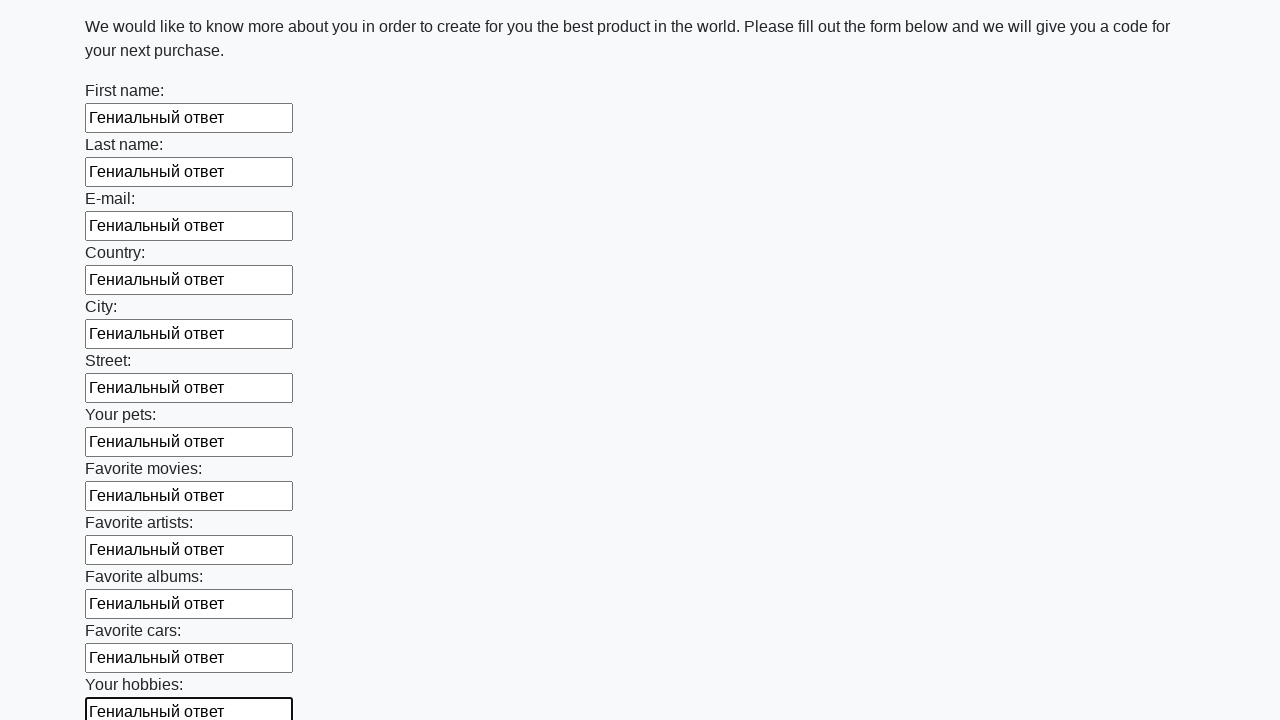

Filled text input field with 'Гениальный ответ' on xpath=//input[@type='text'] >> nth=12
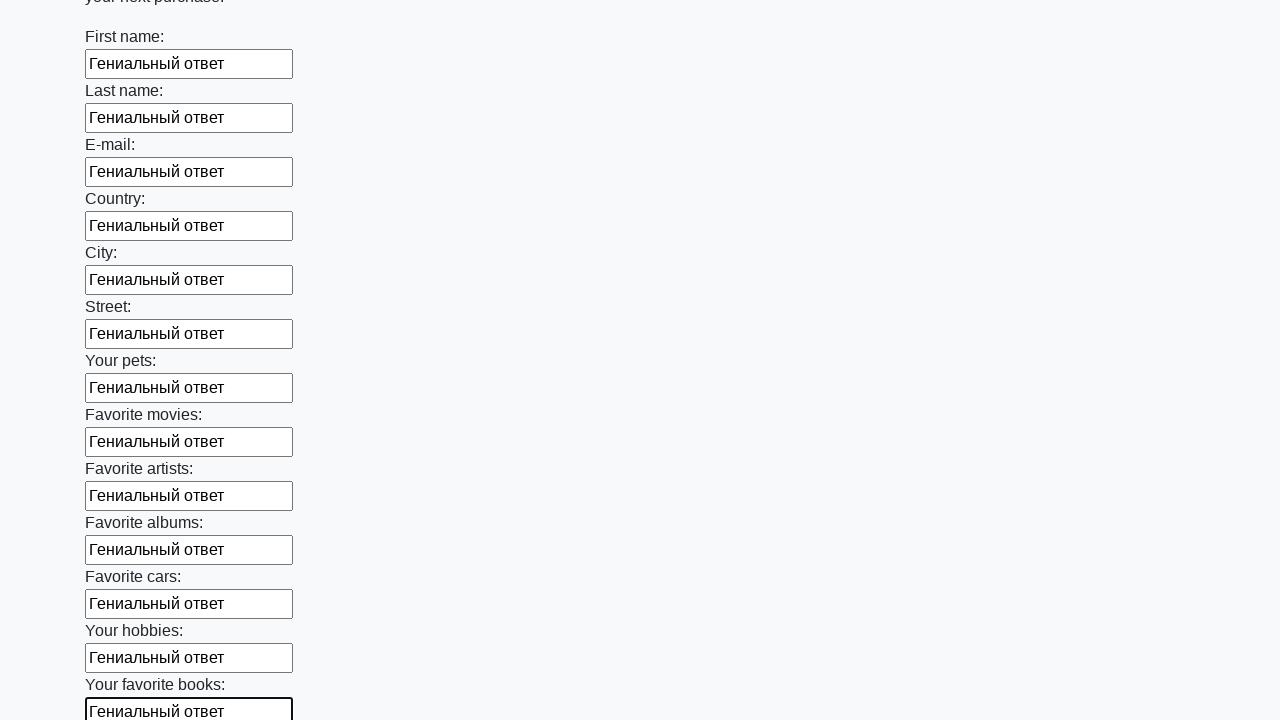

Filled text input field with 'Гениальный ответ' on xpath=//input[@type='text'] >> nth=13
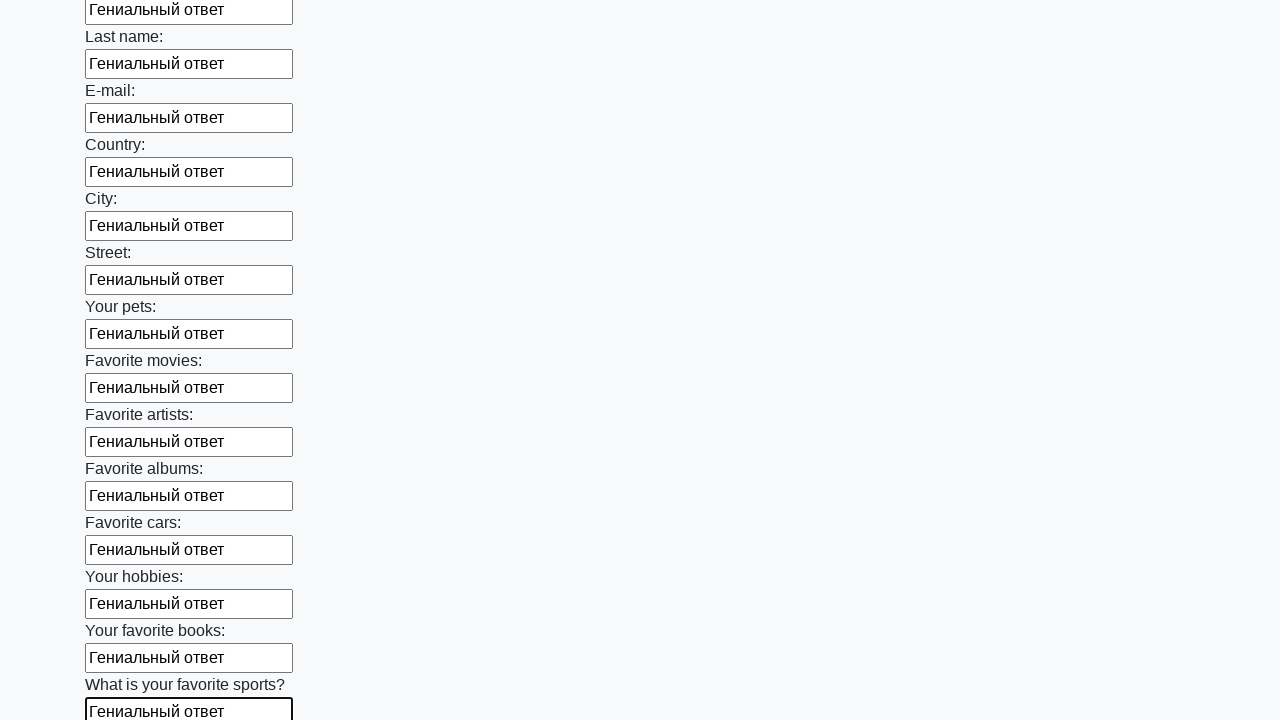

Filled text input field with 'Гениальный ответ' on xpath=//input[@type='text'] >> nth=14
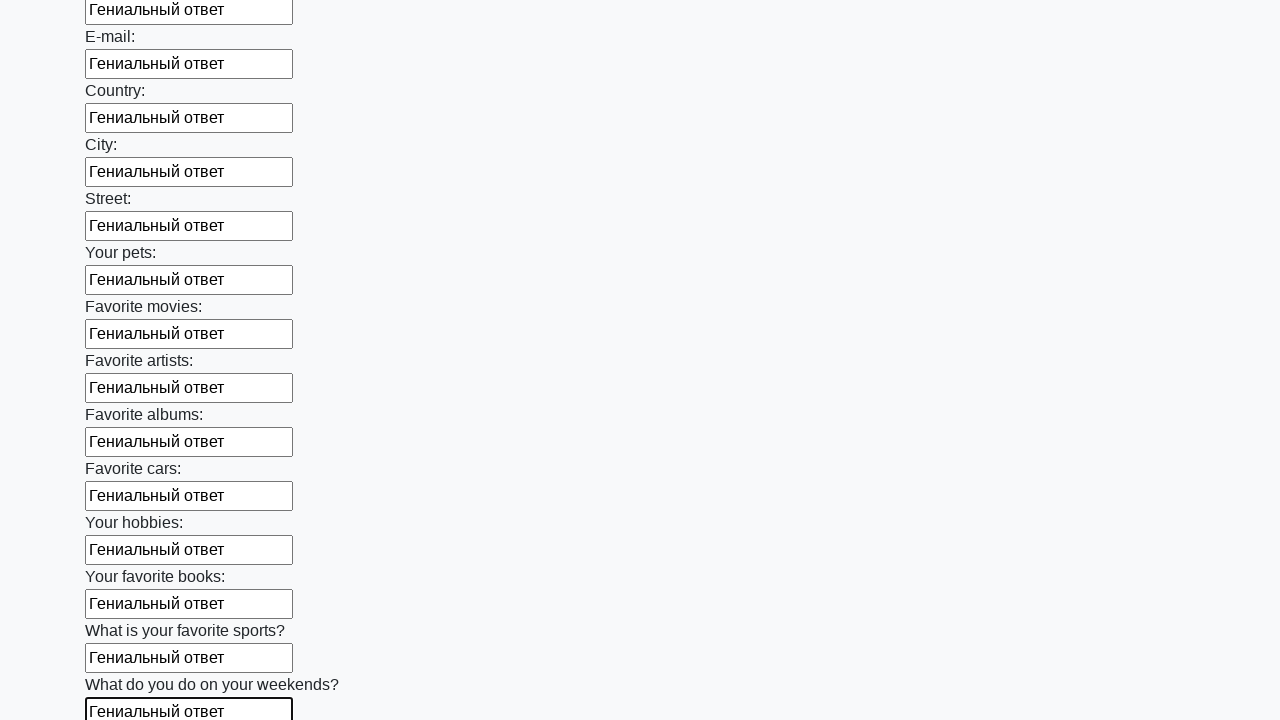

Filled text input field with 'Гениальный ответ' on xpath=//input[@type='text'] >> nth=15
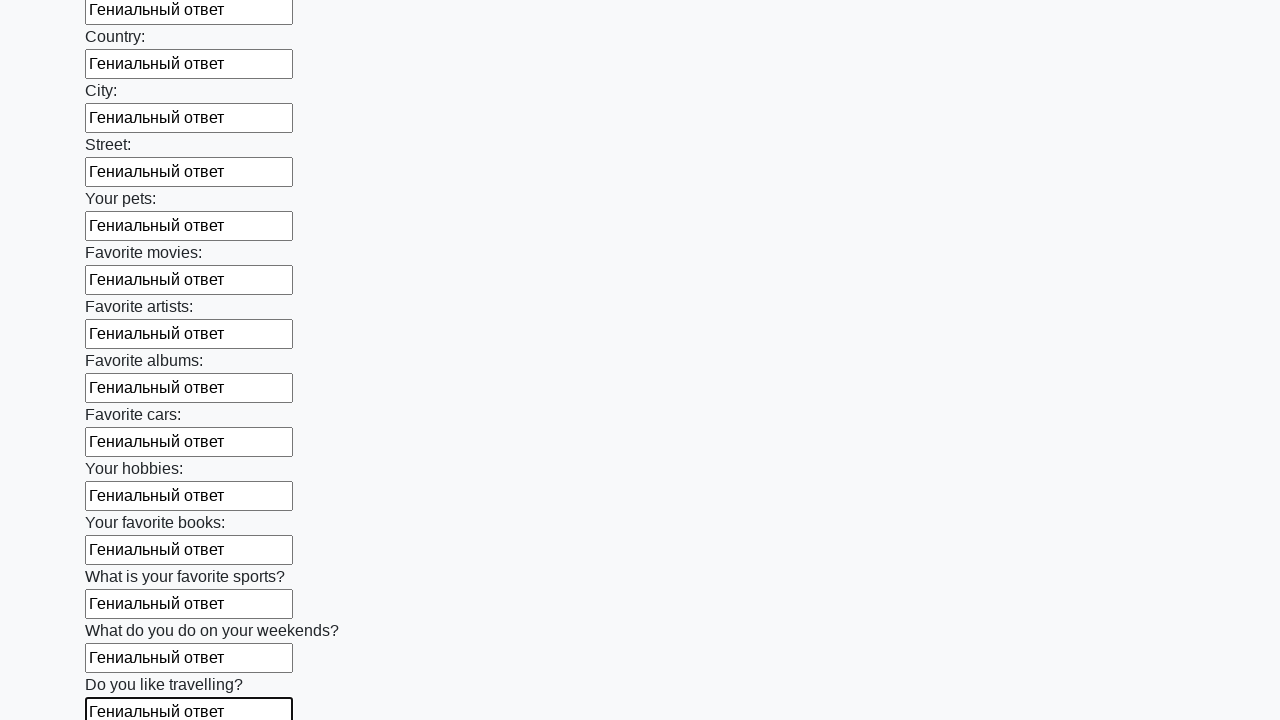

Filled text input field with 'Гениальный ответ' on xpath=//input[@type='text'] >> nth=16
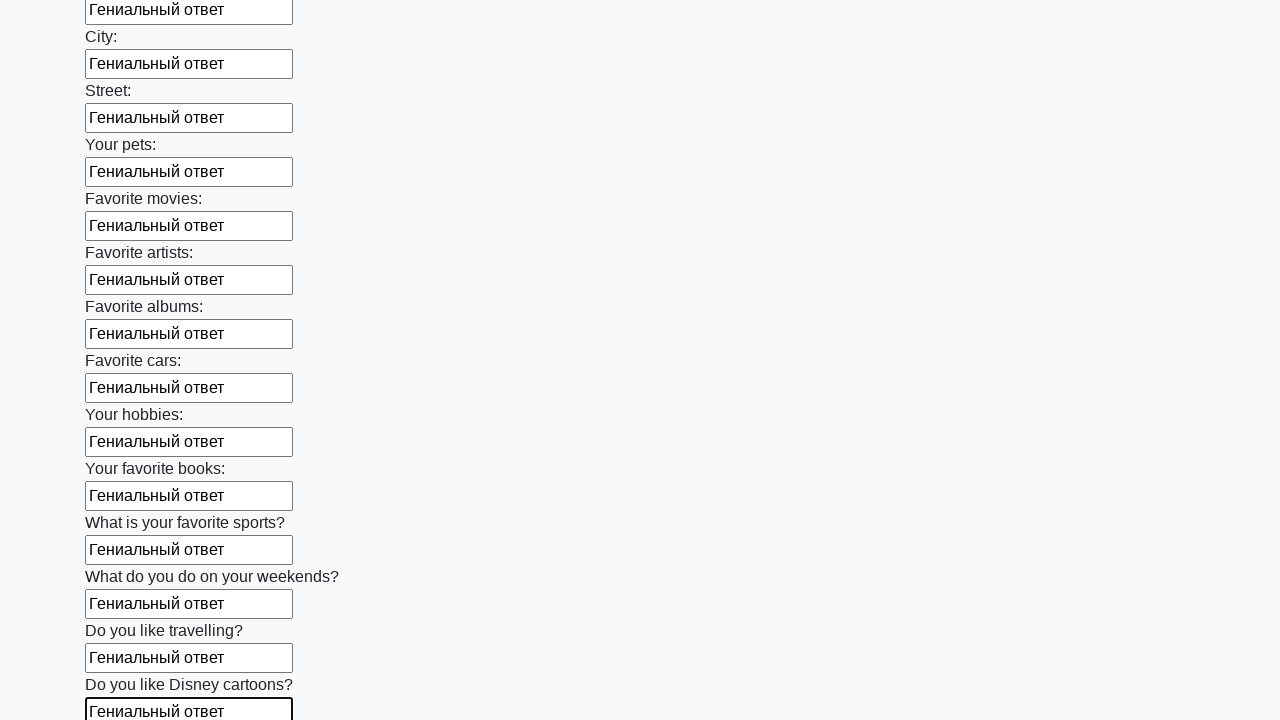

Filled text input field with 'Гениальный ответ' on xpath=//input[@type='text'] >> nth=17
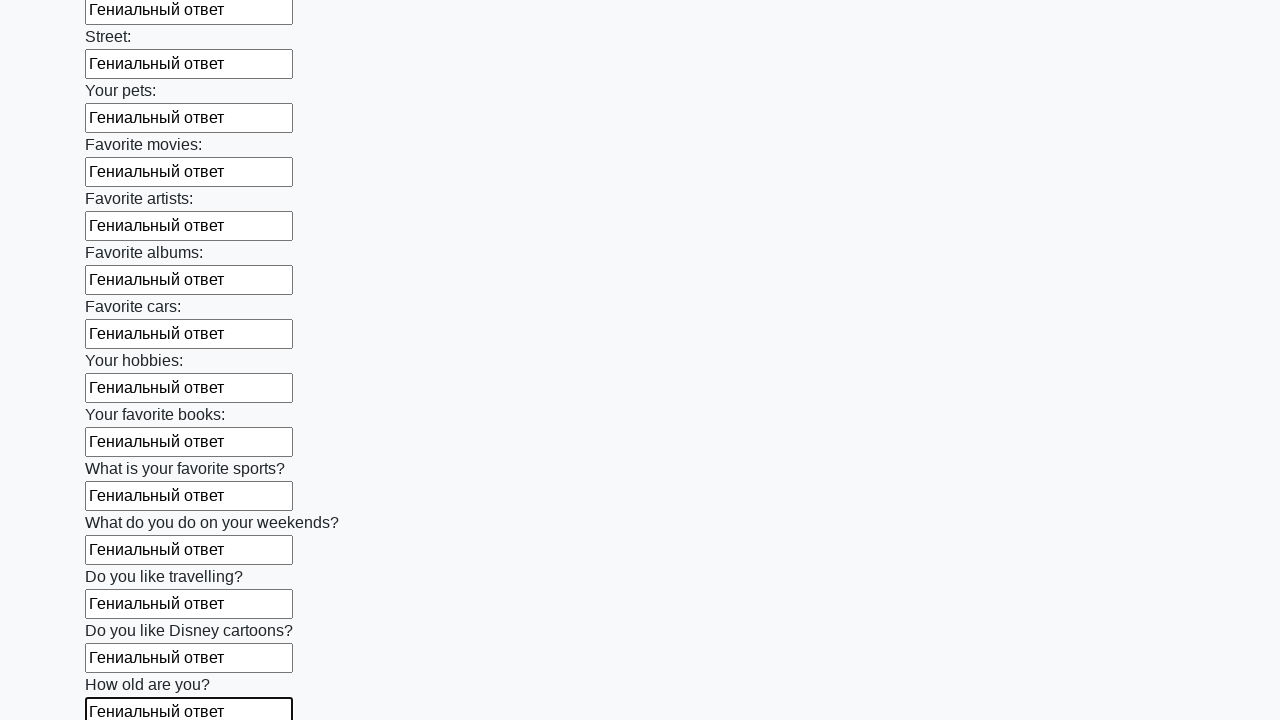

Filled text input field with 'Гениальный ответ' on xpath=//input[@type='text'] >> nth=18
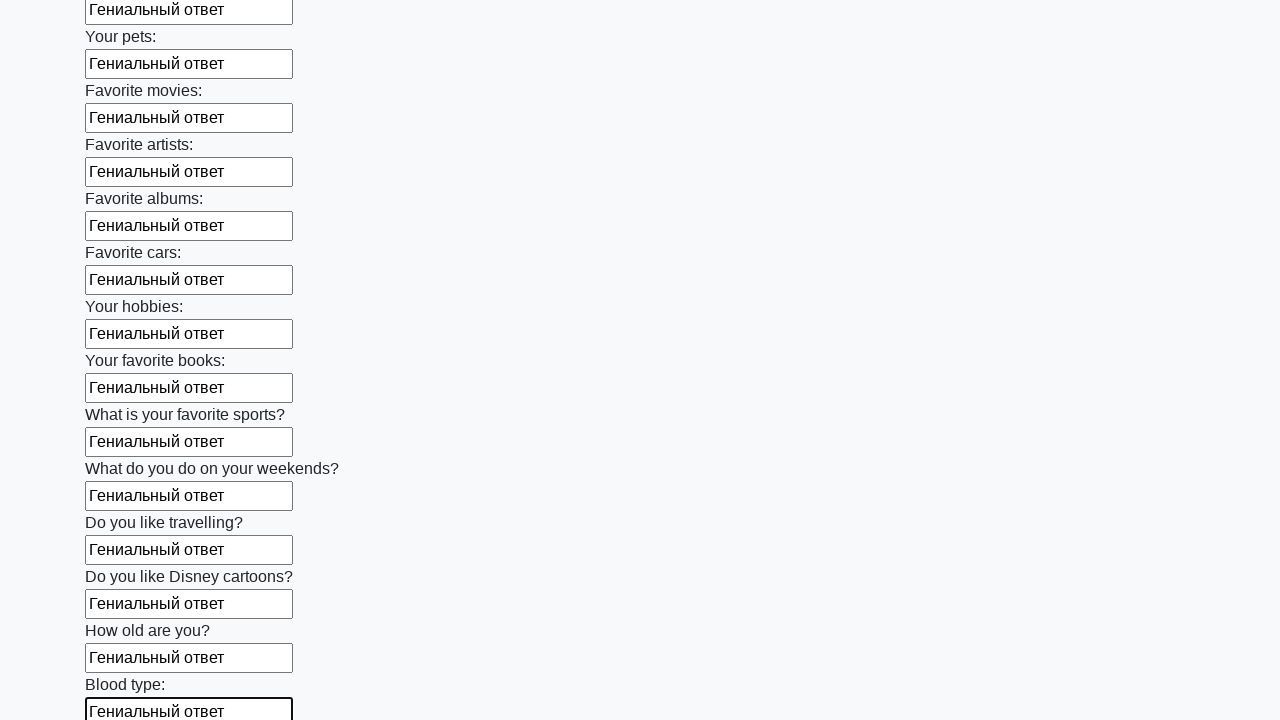

Filled text input field with 'Гениальный ответ' on xpath=//input[@type='text'] >> nth=19
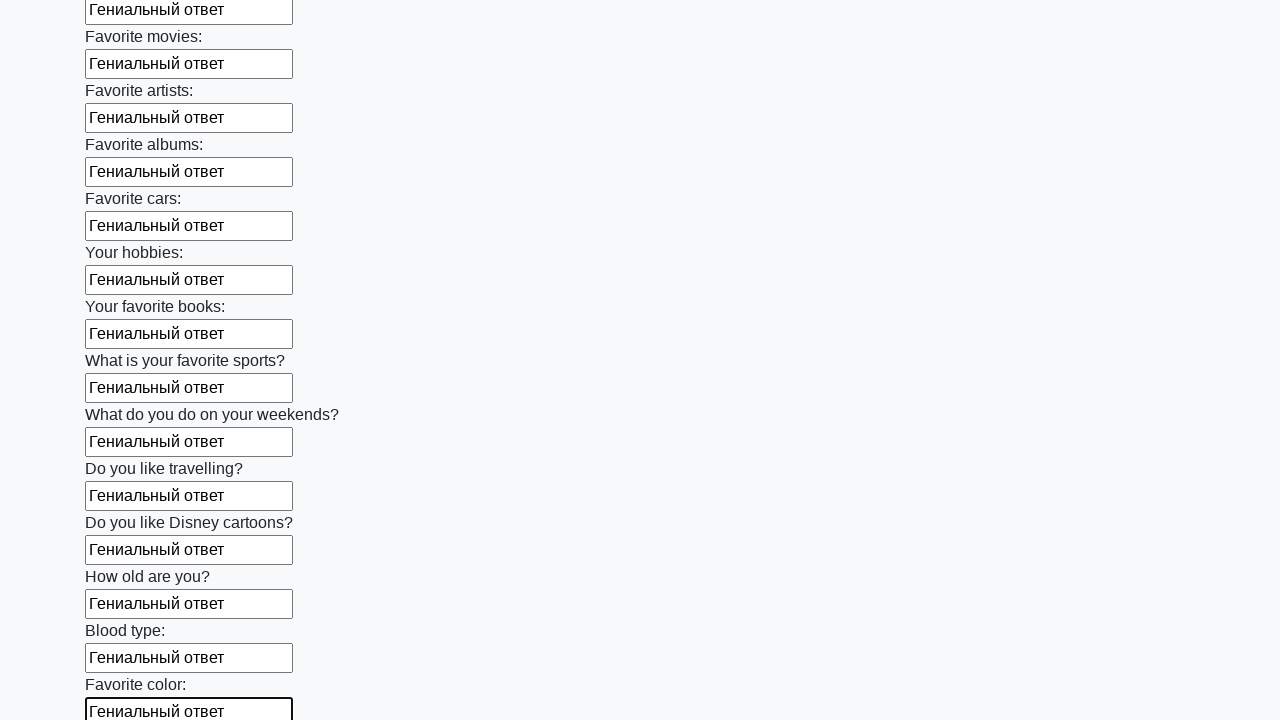

Filled text input field with 'Гениальный ответ' on xpath=//input[@type='text'] >> nth=20
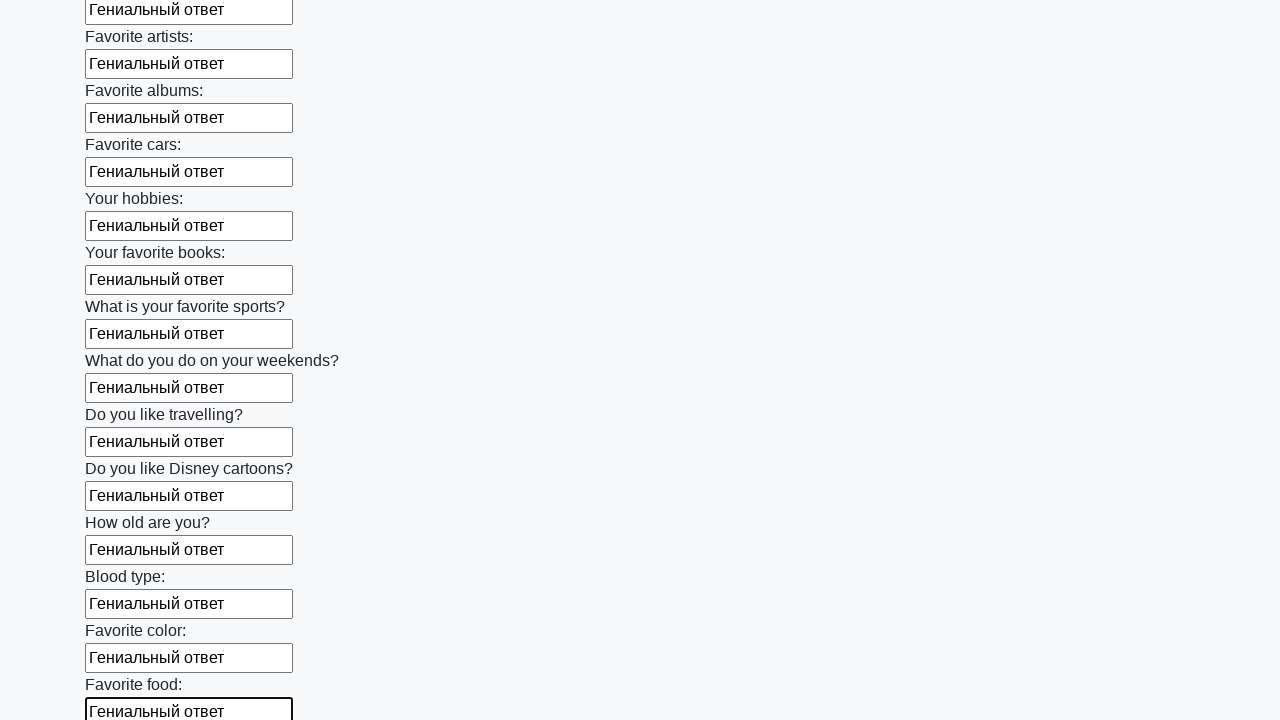

Filled text input field with 'Гениальный ответ' on xpath=//input[@type='text'] >> nth=21
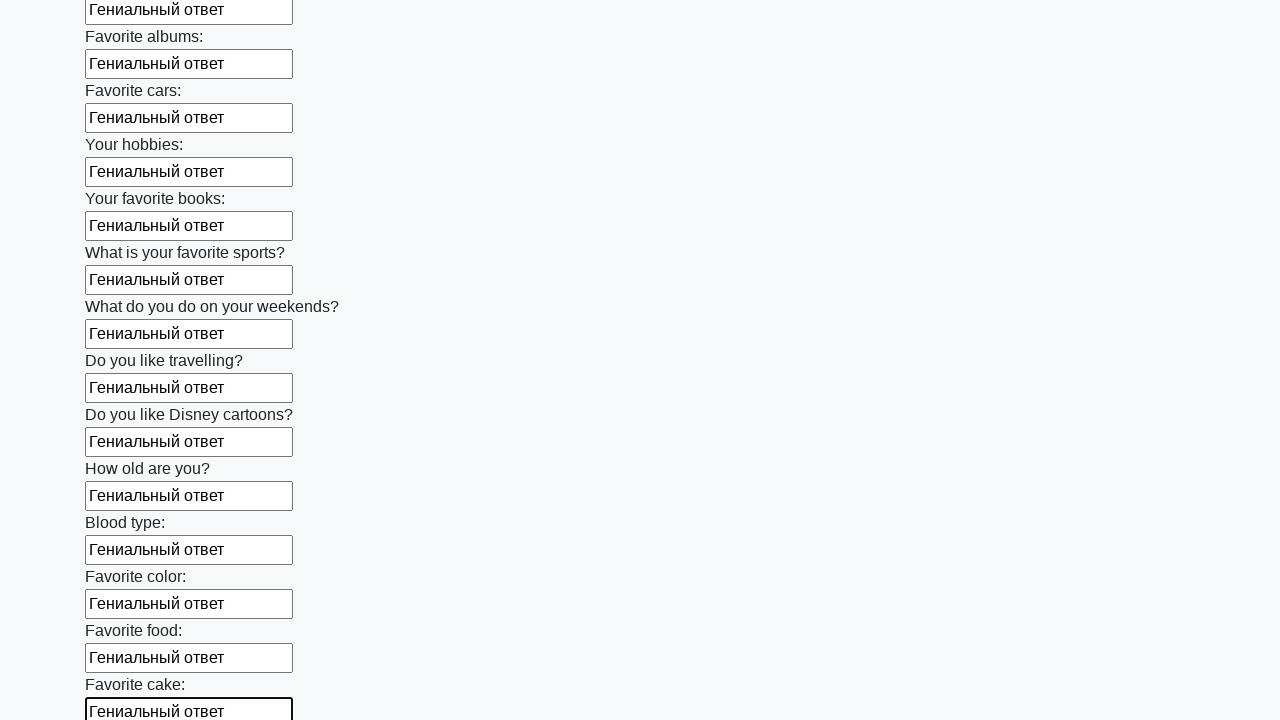

Filled text input field with 'Гениальный ответ' on xpath=//input[@type='text'] >> nth=22
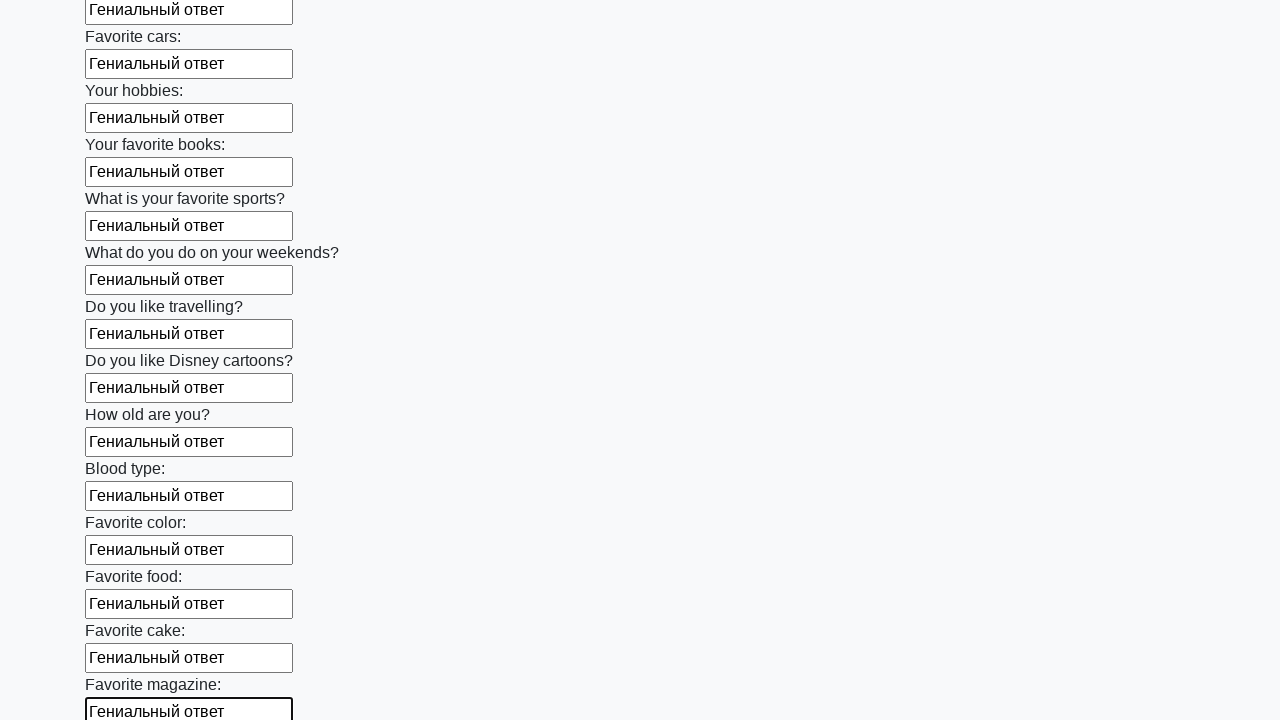

Filled text input field with 'Гениальный ответ' on xpath=//input[@type='text'] >> nth=23
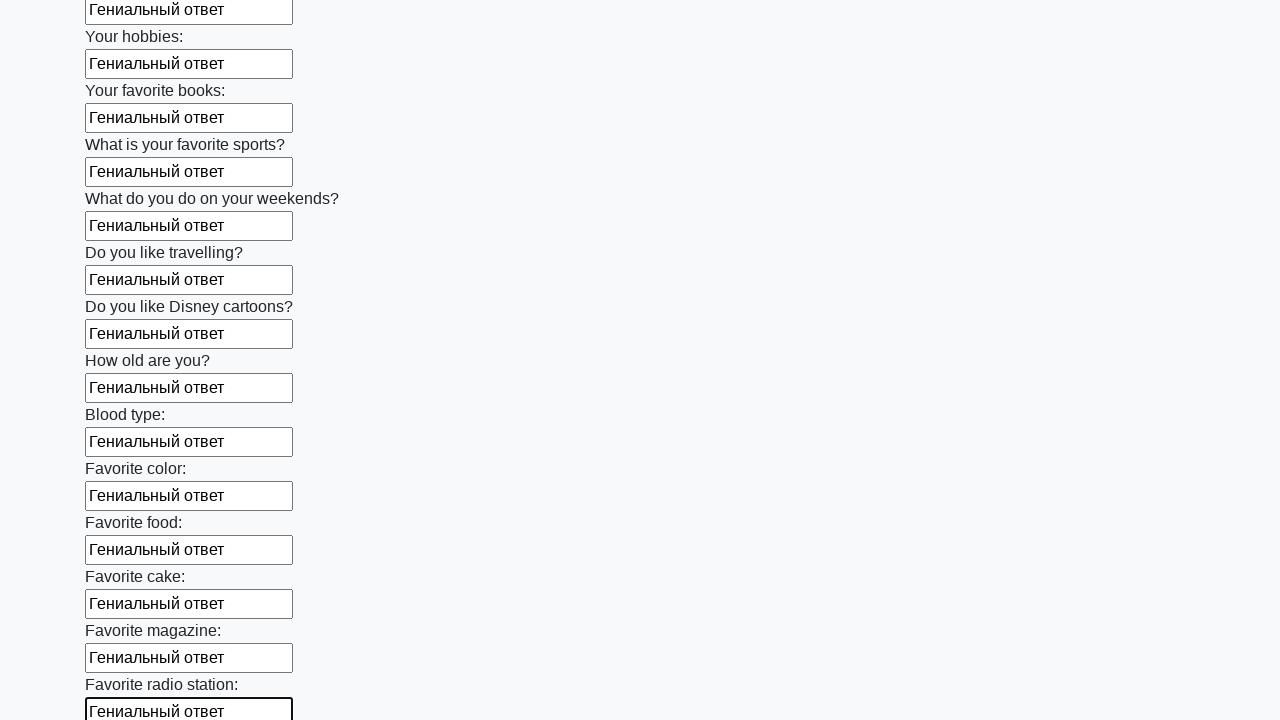

Filled text input field with 'Гениальный ответ' on xpath=//input[@type='text'] >> nth=24
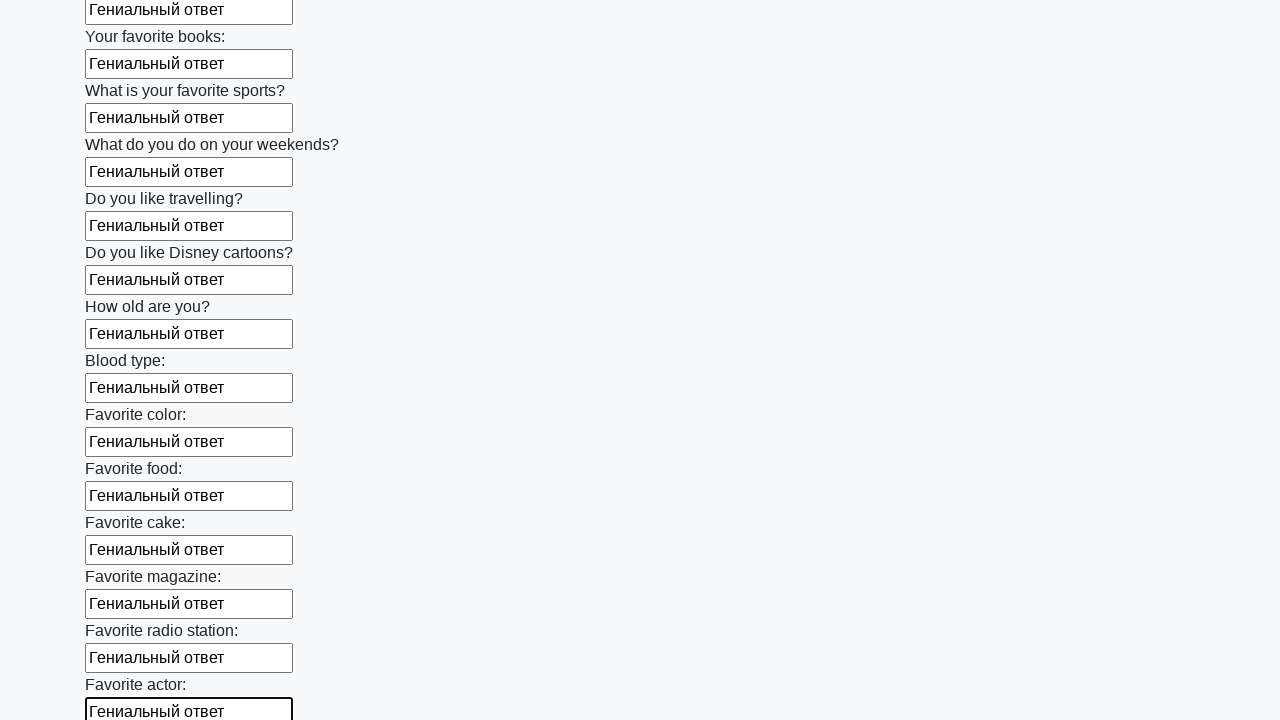

Filled text input field with 'Гениальный ответ' on xpath=//input[@type='text'] >> nth=25
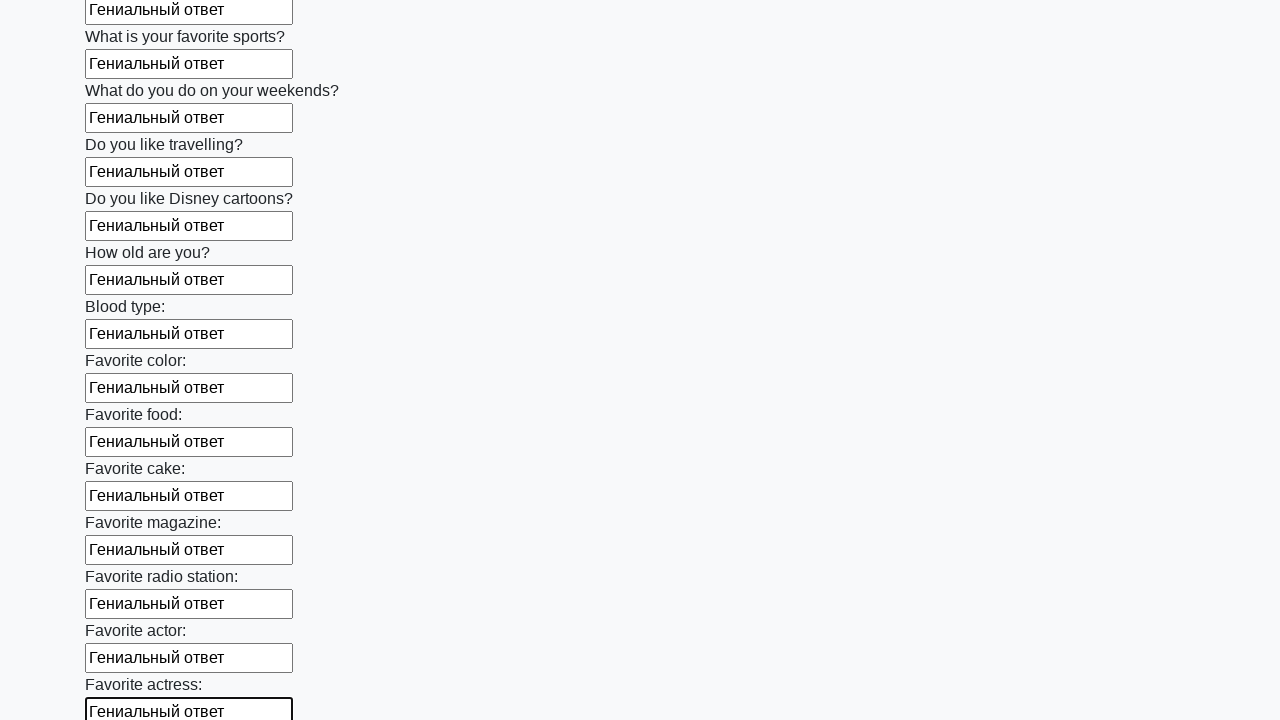

Filled text input field with 'Гениальный ответ' on xpath=//input[@type='text'] >> nth=26
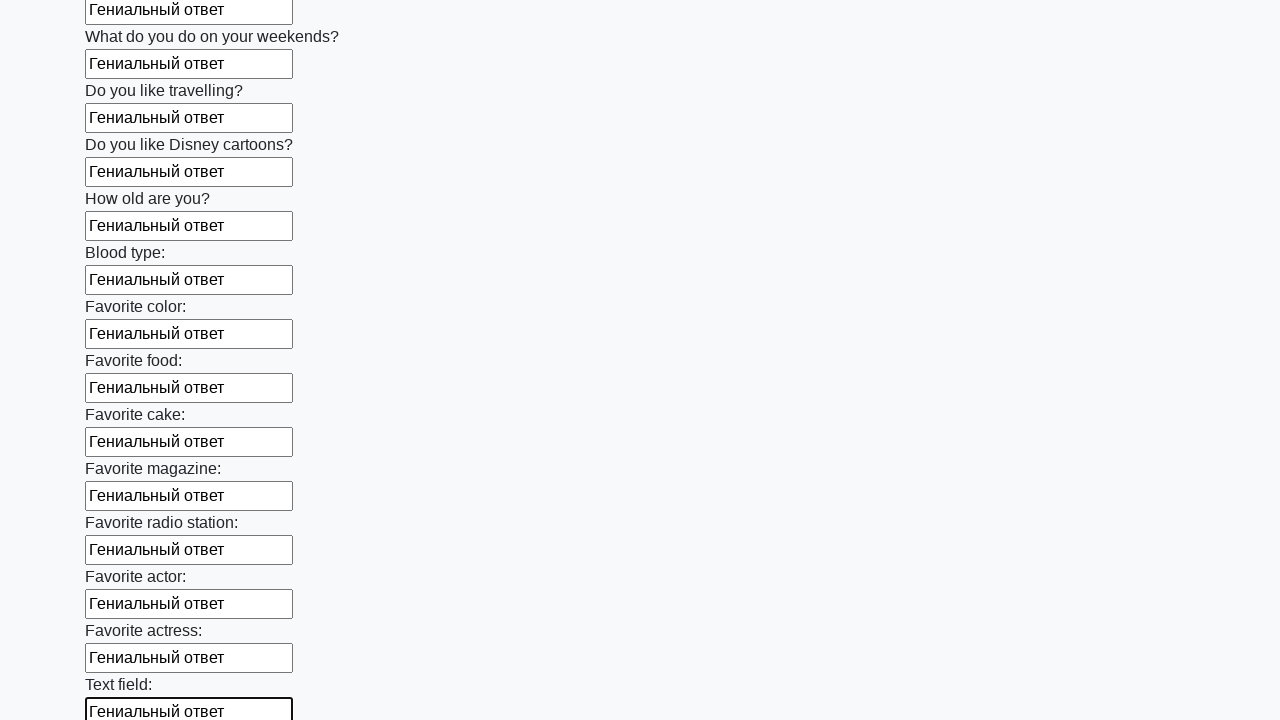

Filled text input field with 'Гениальный ответ' on xpath=//input[@type='text'] >> nth=27
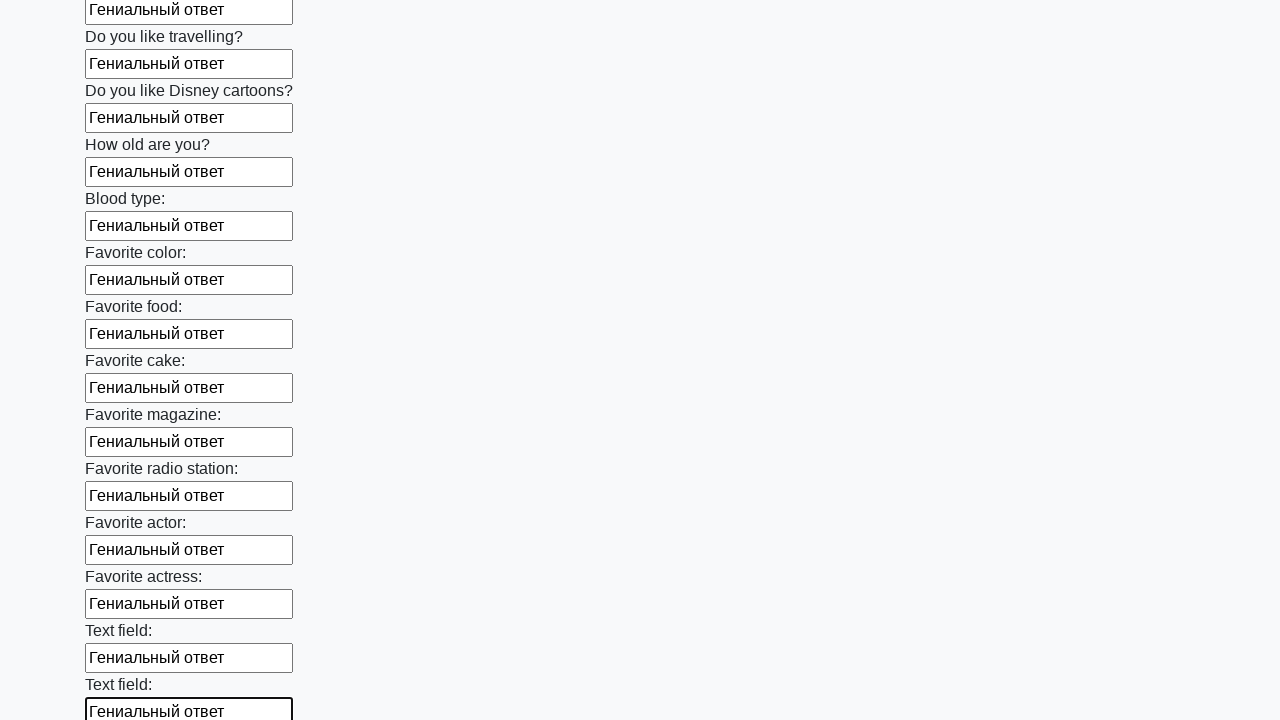

Filled text input field with 'Гениальный ответ' on xpath=//input[@type='text'] >> nth=28
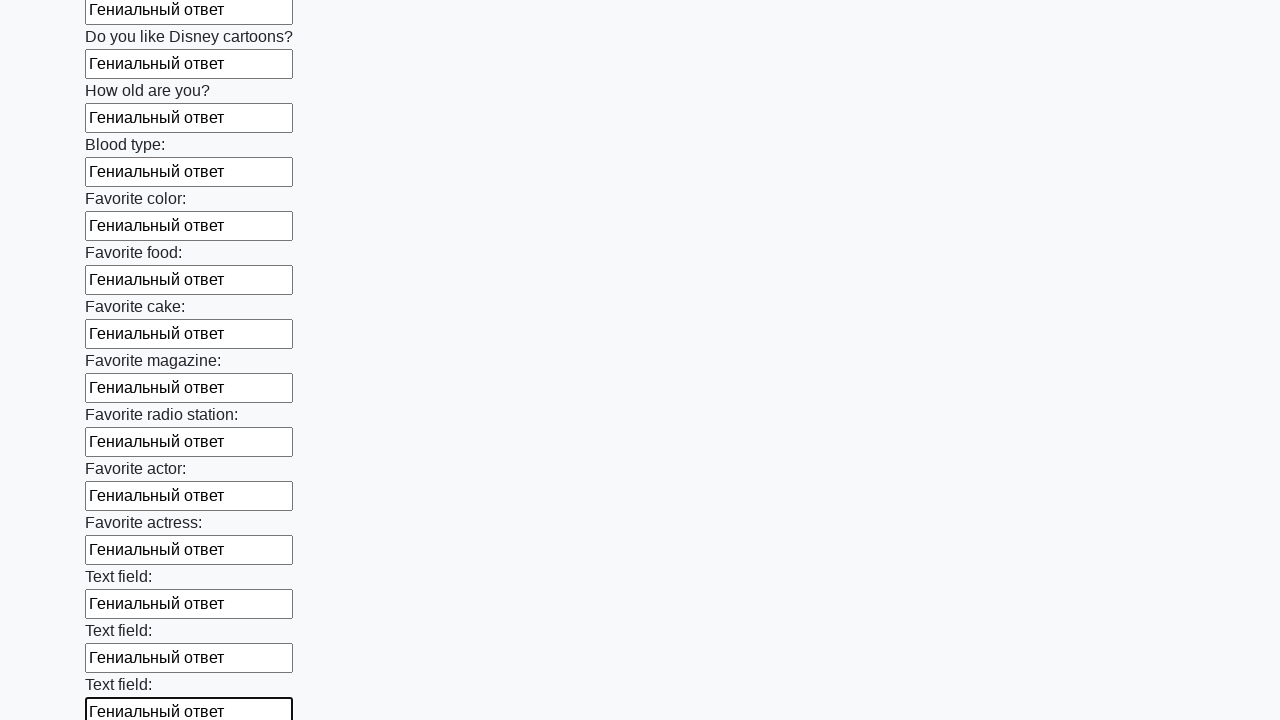

Filled text input field with 'Гениальный ответ' on xpath=//input[@type='text'] >> nth=29
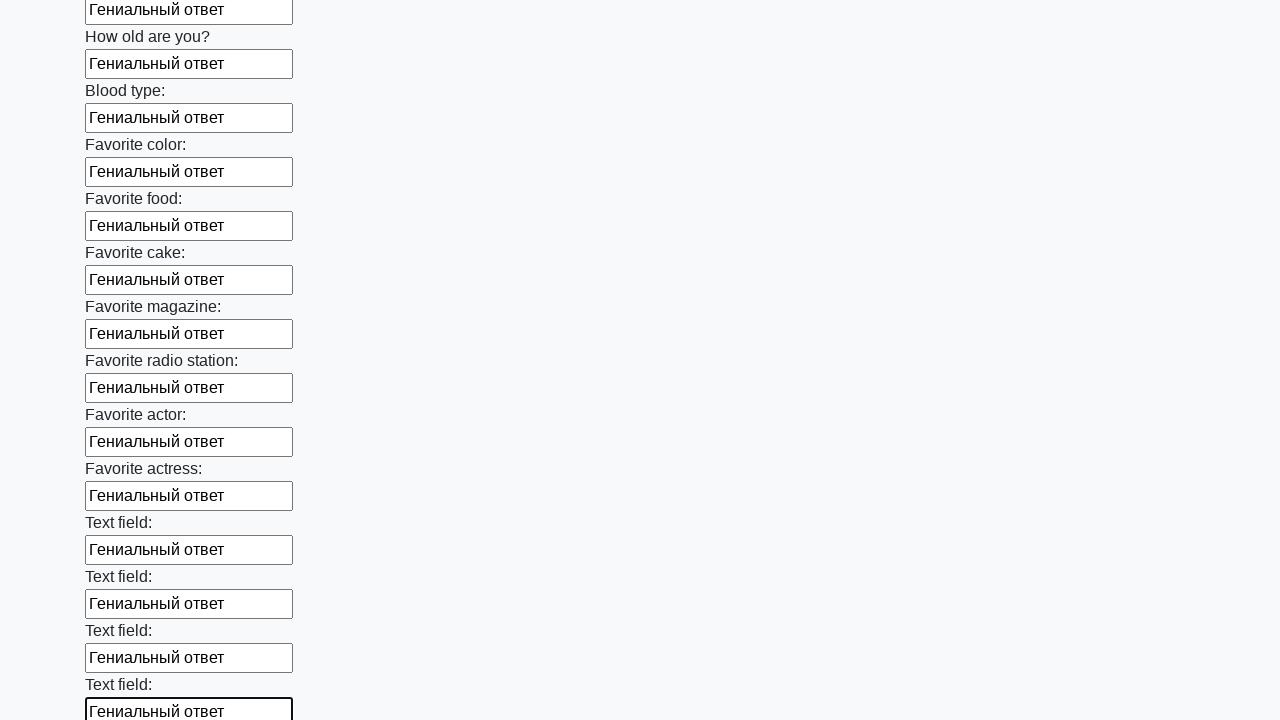

Filled text input field with 'Гениальный ответ' on xpath=//input[@type='text'] >> nth=30
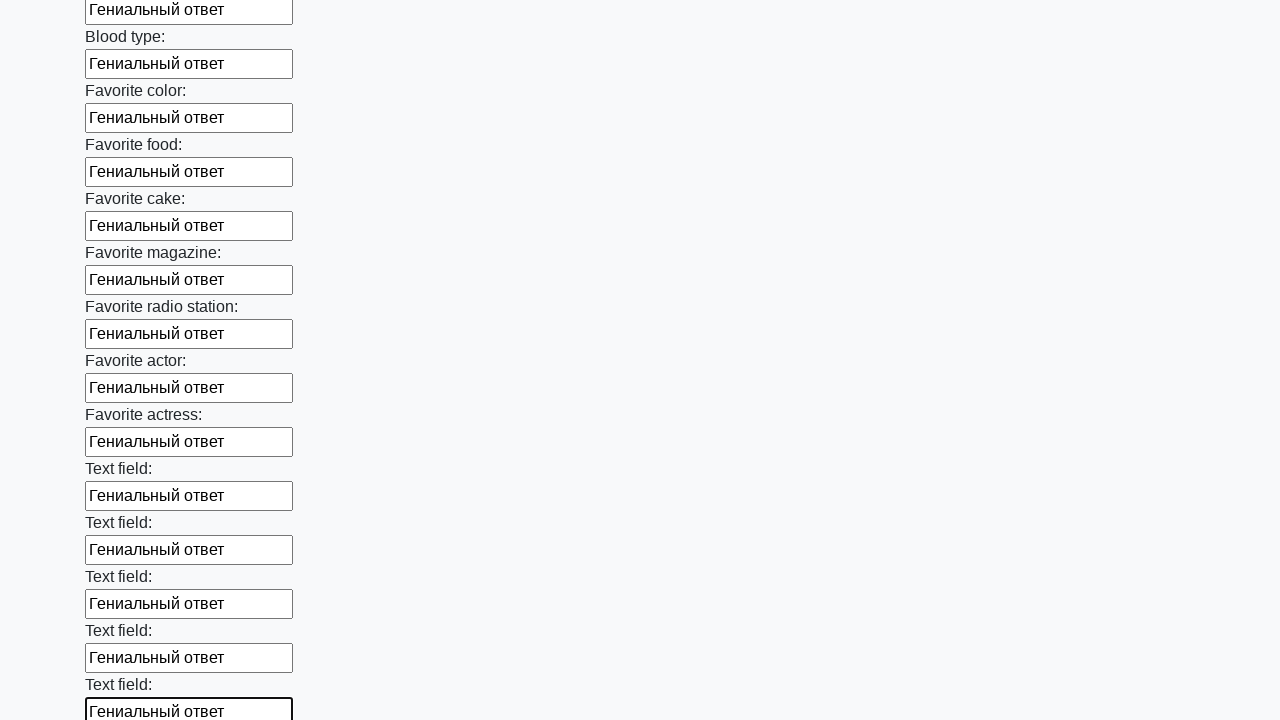

Filled text input field with 'Гениальный ответ' on xpath=//input[@type='text'] >> nth=31
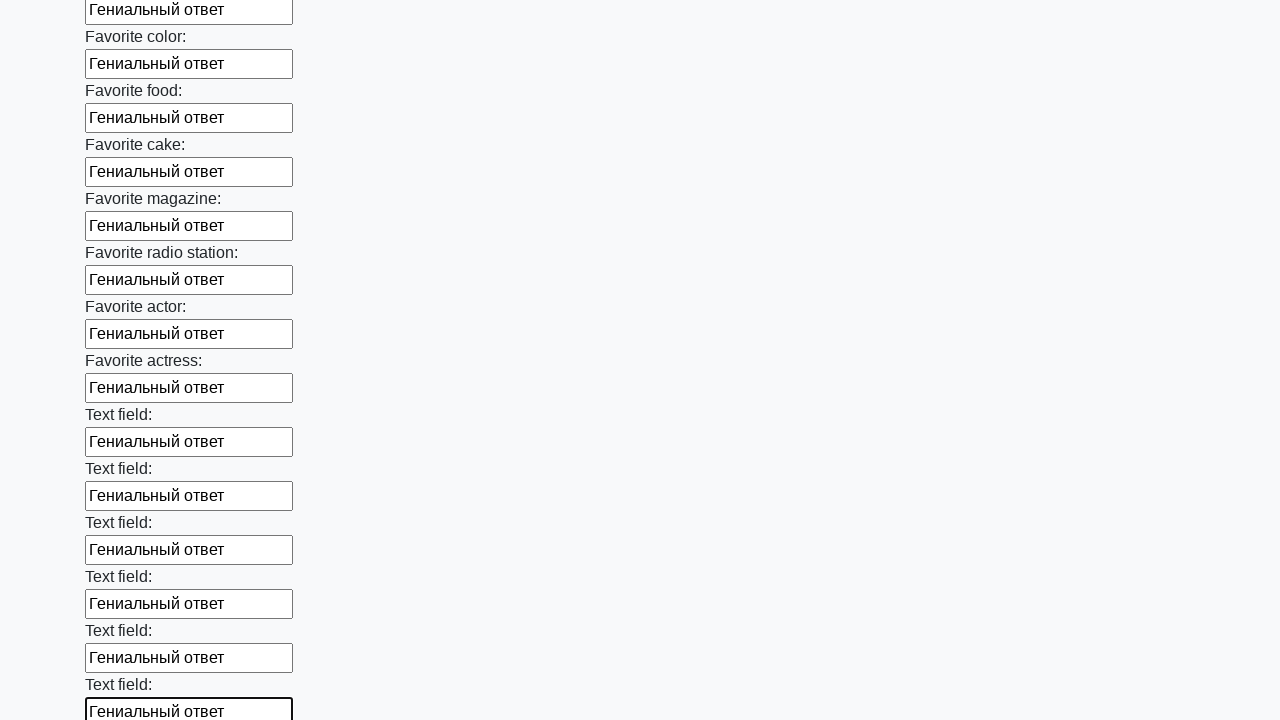

Filled text input field with 'Гениальный ответ' on xpath=//input[@type='text'] >> nth=32
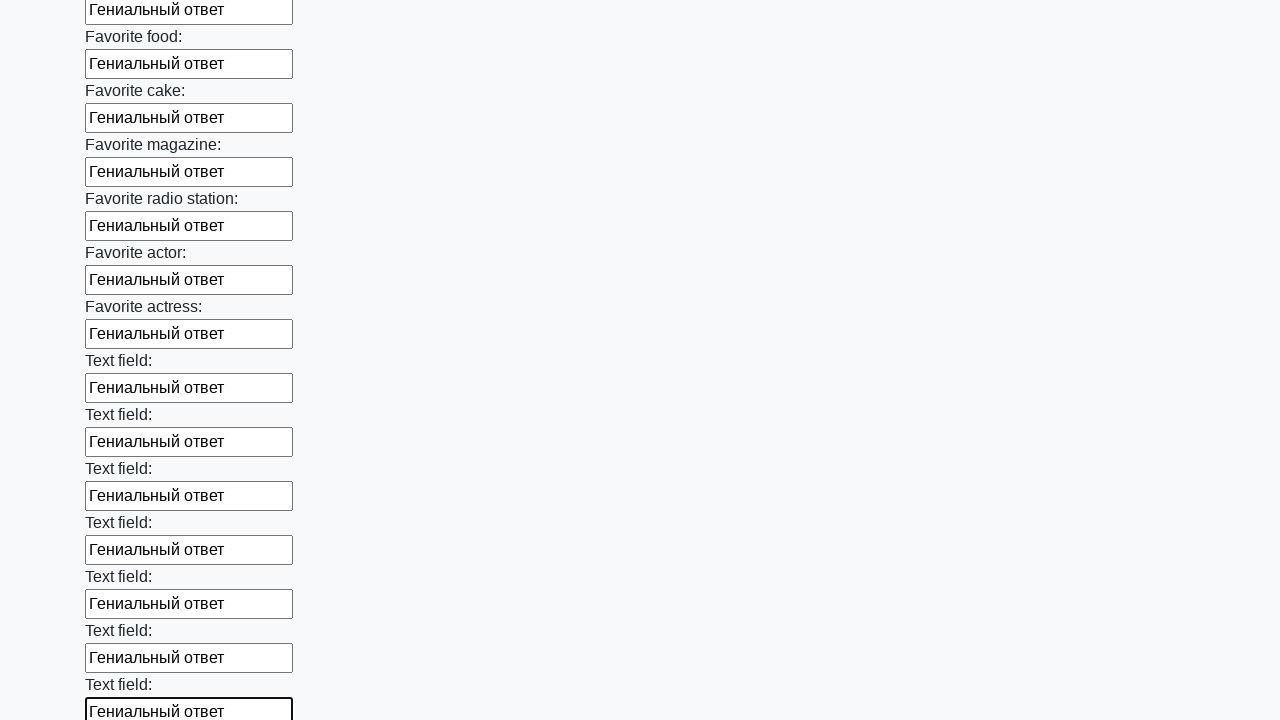

Filled text input field with 'Гениальный ответ' on xpath=//input[@type='text'] >> nth=33
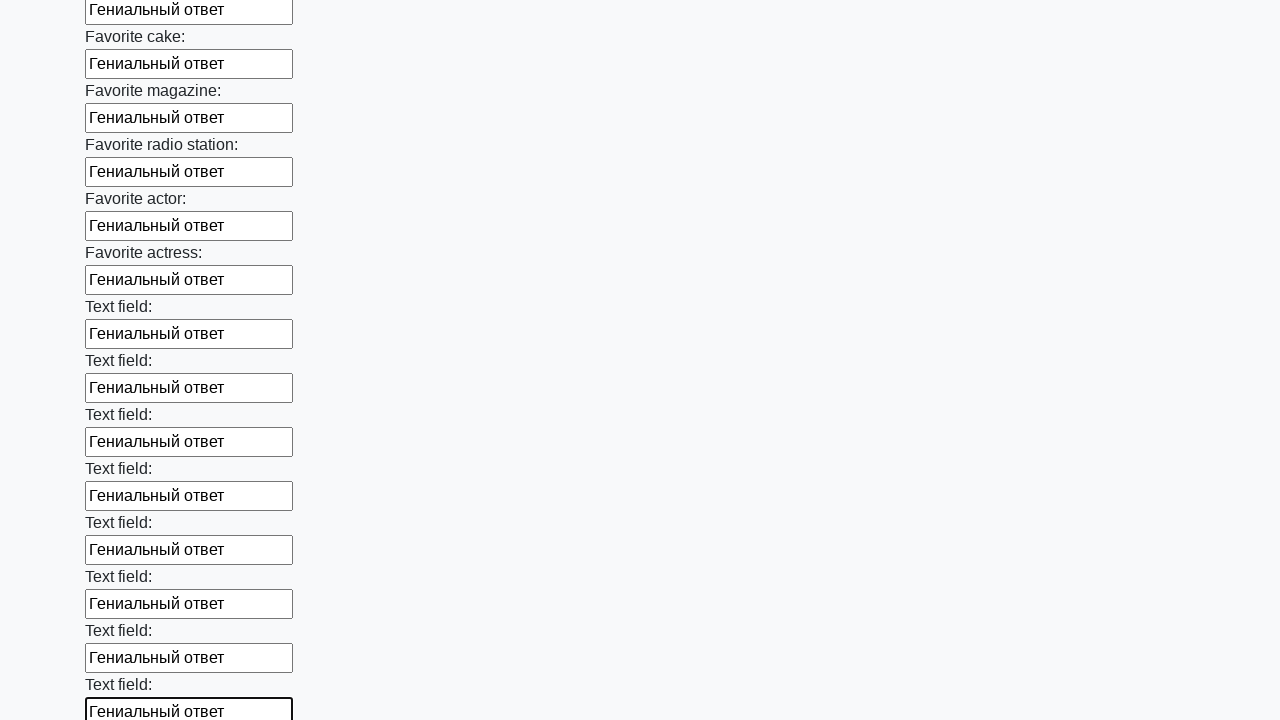

Filled text input field with 'Гениальный ответ' on xpath=//input[@type='text'] >> nth=34
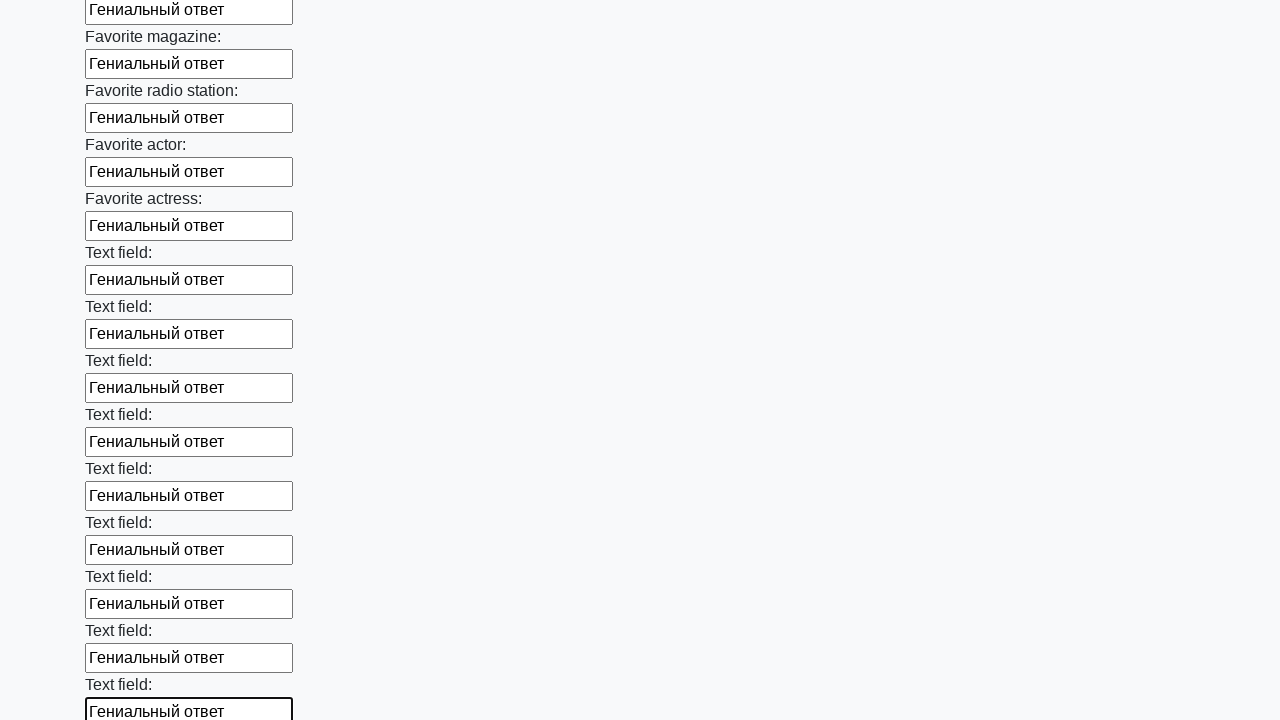

Filled text input field with 'Гениальный ответ' on xpath=//input[@type='text'] >> nth=35
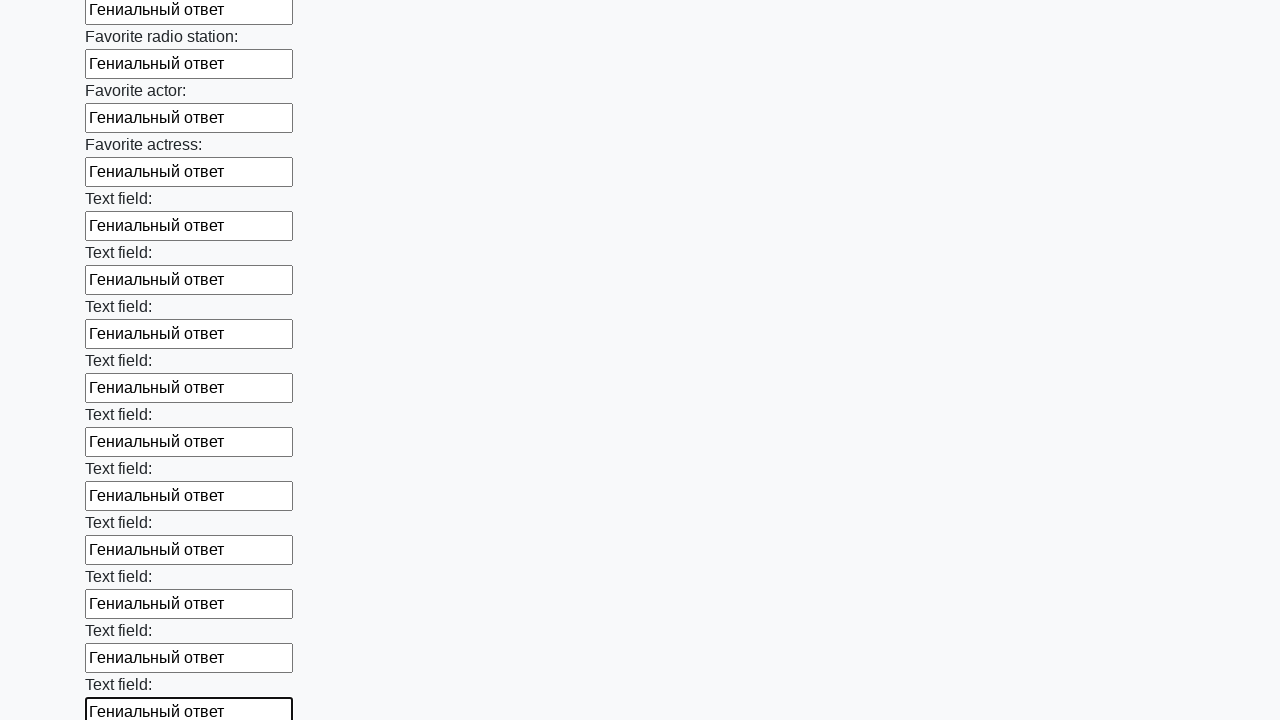

Filled text input field with 'Гениальный ответ' on xpath=//input[@type='text'] >> nth=36
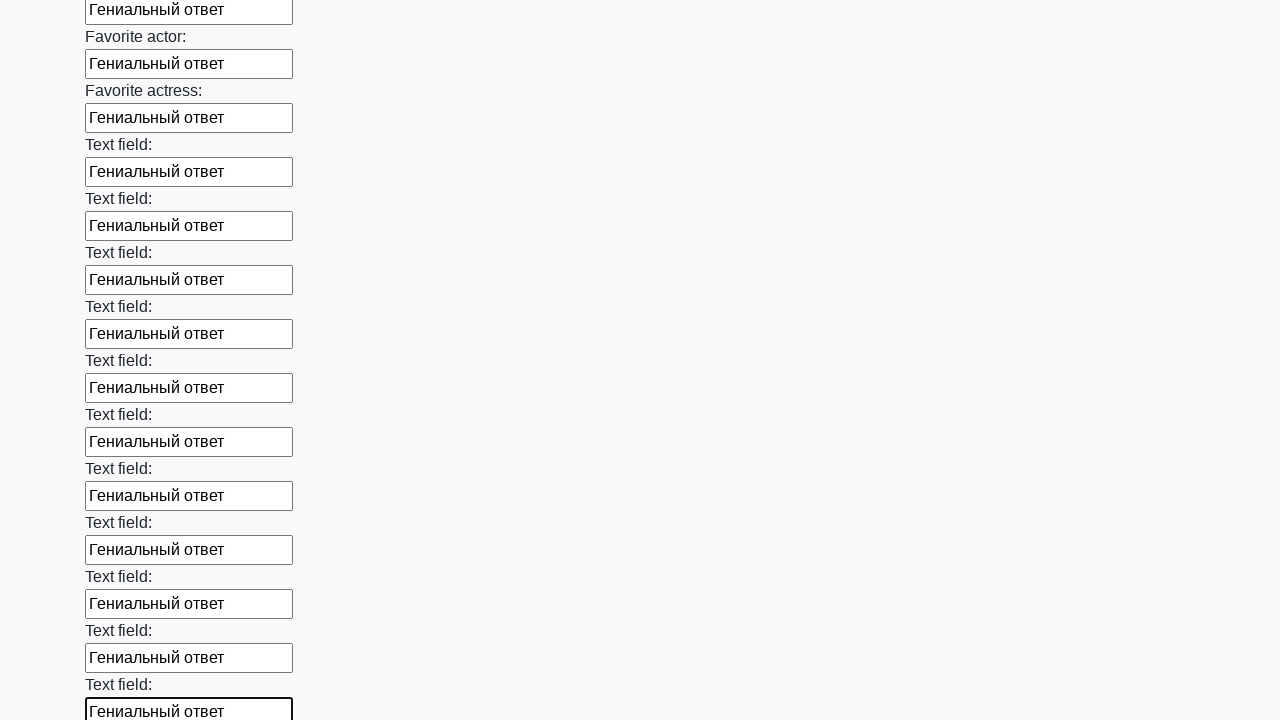

Filled text input field with 'Гениальный ответ' on xpath=//input[@type='text'] >> nth=37
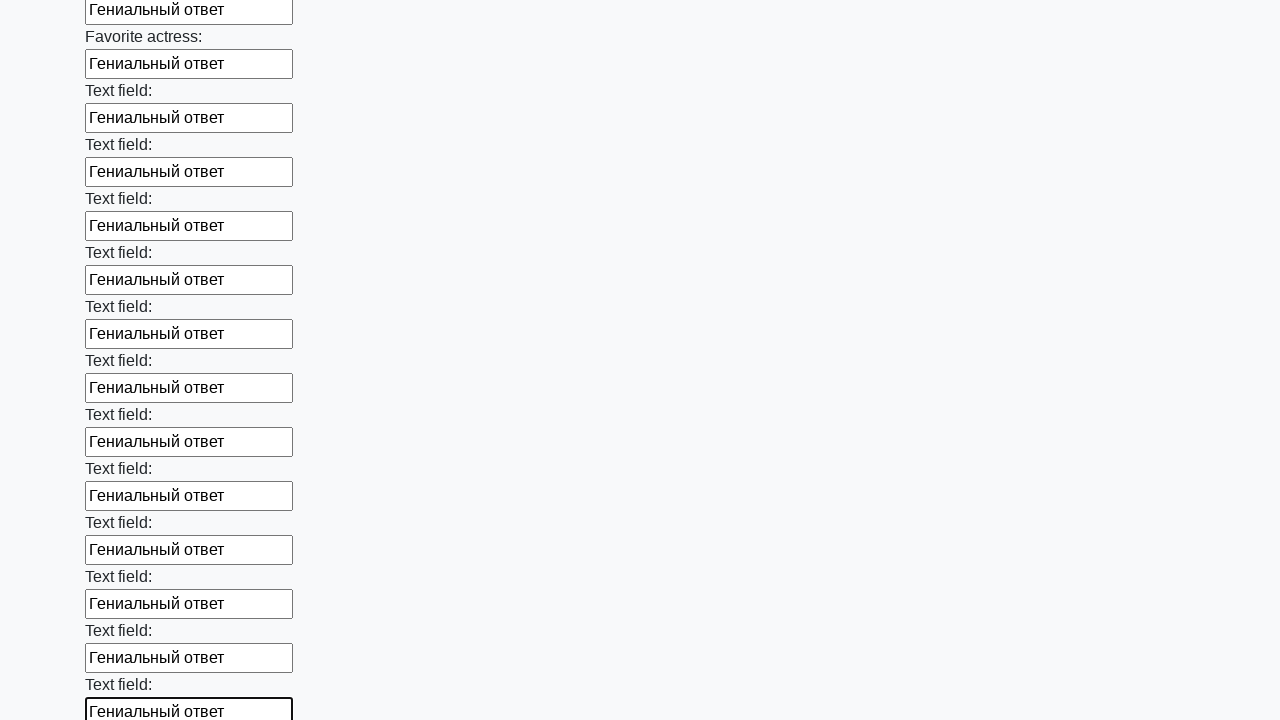

Filled text input field with 'Гениальный ответ' on xpath=//input[@type='text'] >> nth=38
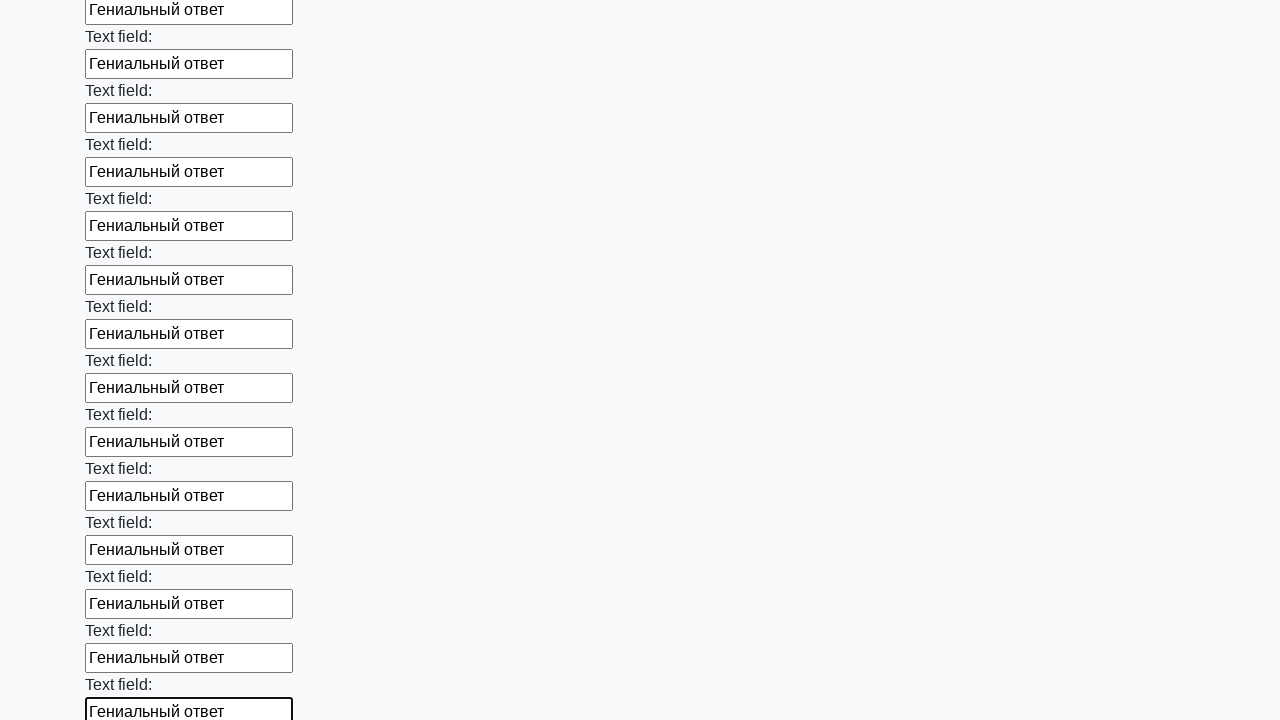

Filled text input field with 'Гениальный ответ' on xpath=//input[@type='text'] >> nth=39
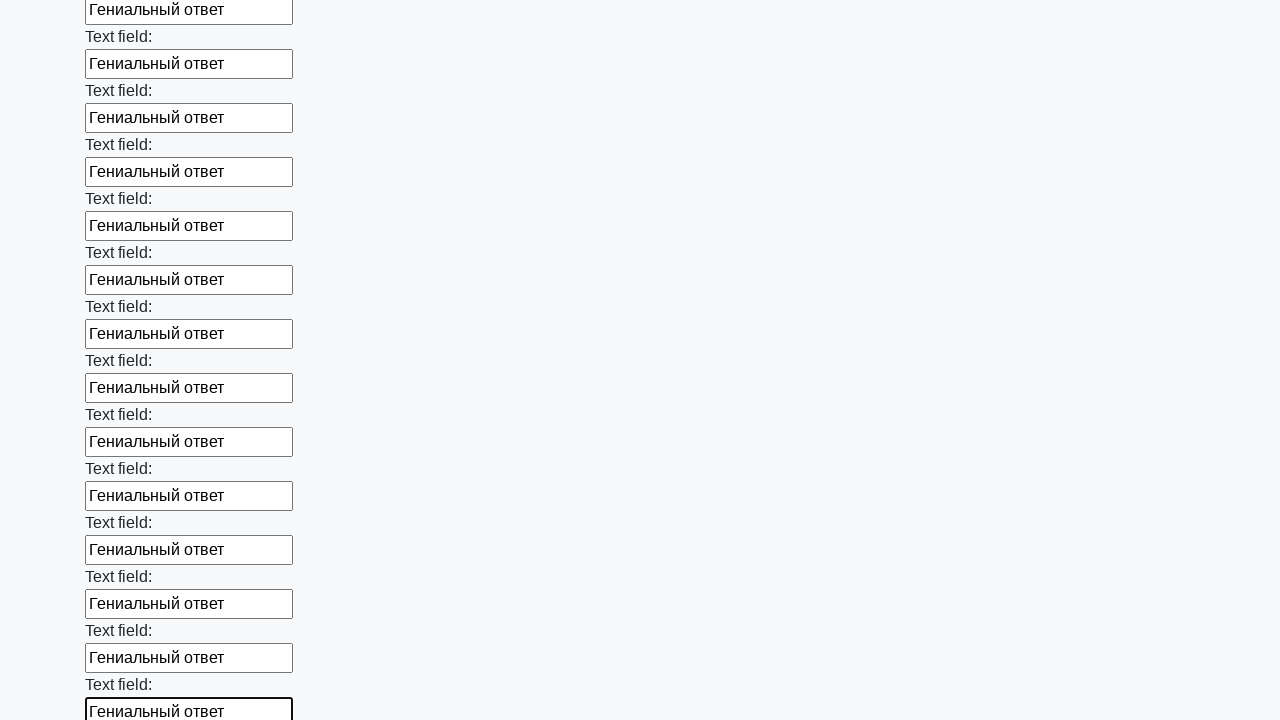

Filled text input field with 'Гениальный ответ' on xpath=//input[@type='text'] >> nth=40
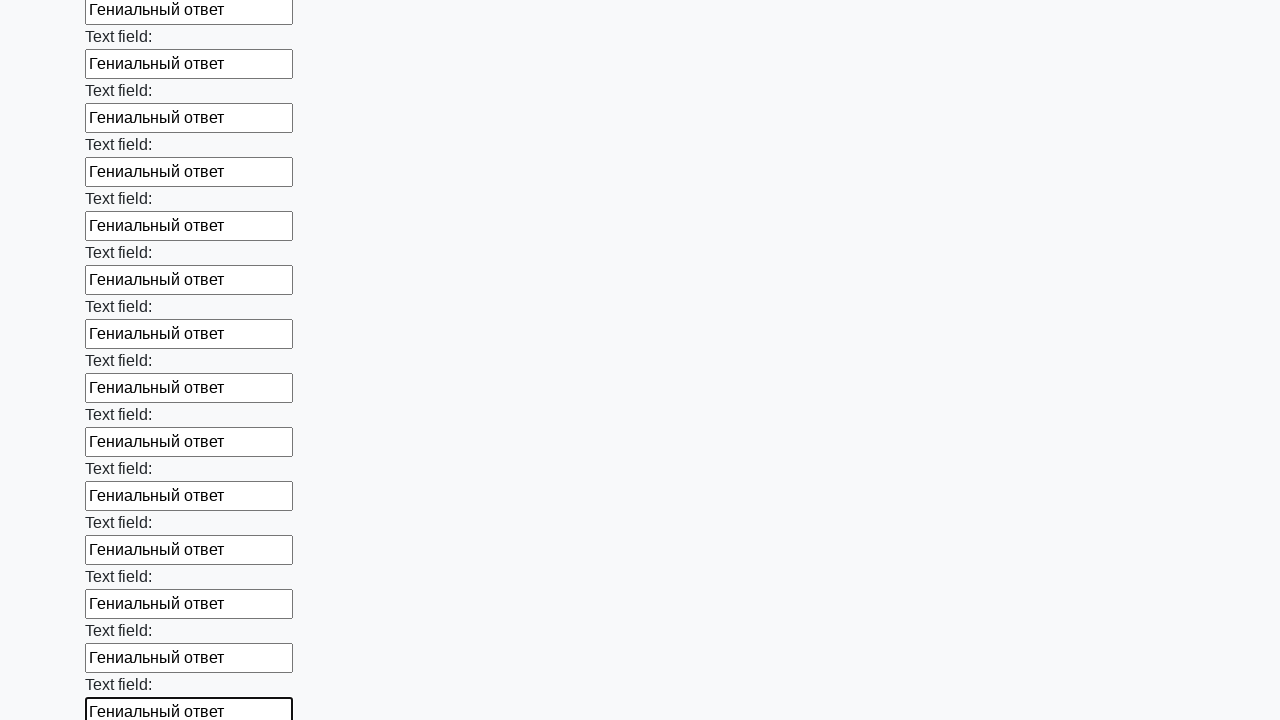

Filled text input field with 'Гениальный ответ' on xpath=//input[@type='text'] >> nth=41
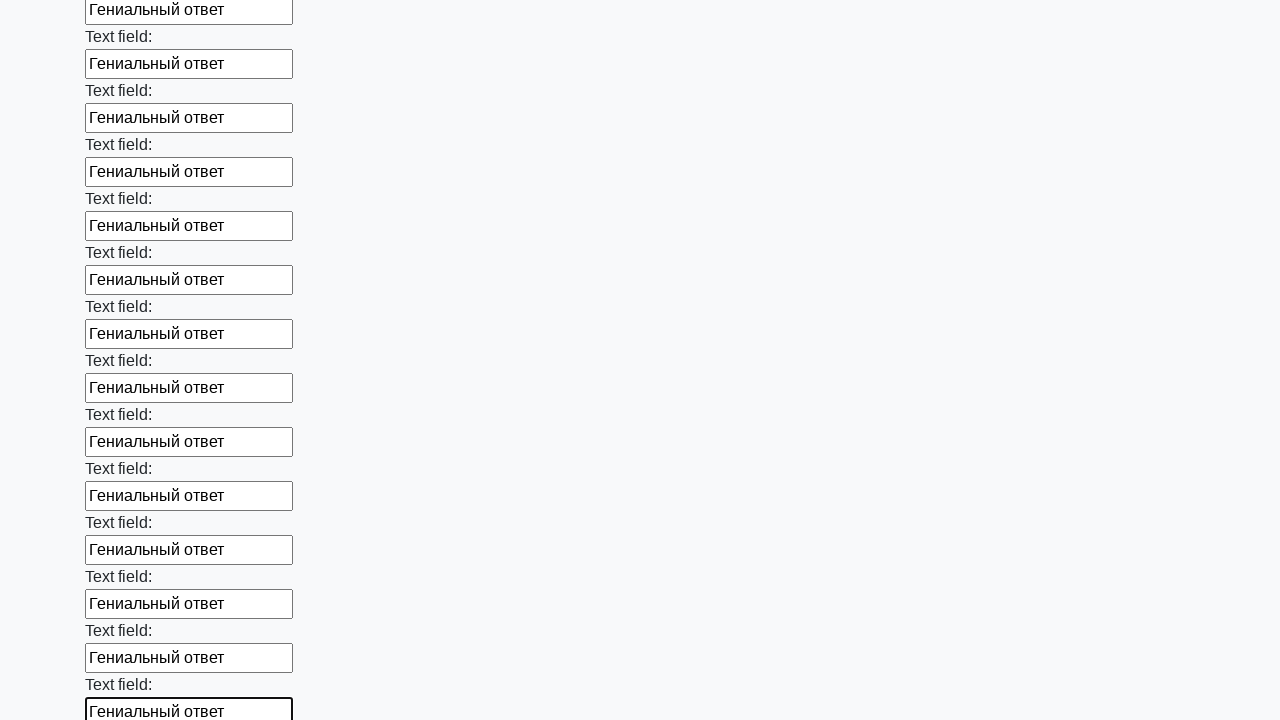

Filled text input field with 'Гениальный ответ' on xpath=//input[@type='text'] >> nth=42
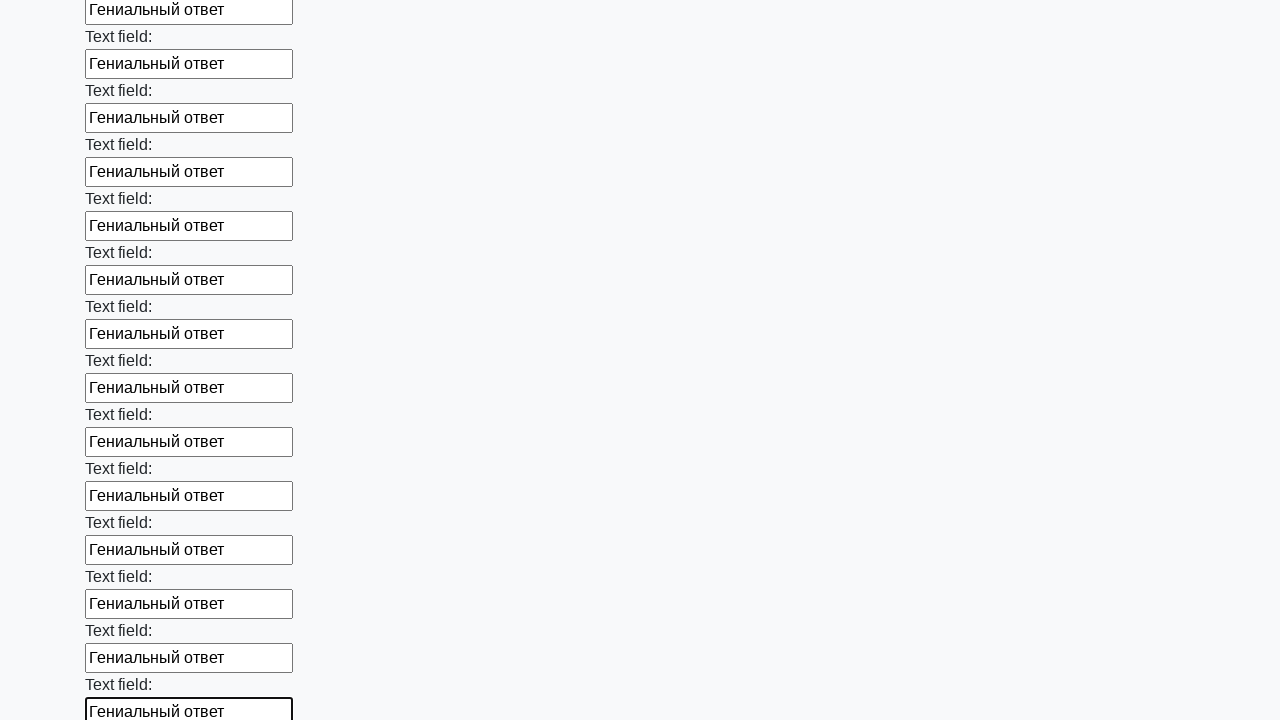

Filled text input field with 'Гениальный ответ' on xpath=//input[@type='text'] >> nth=43
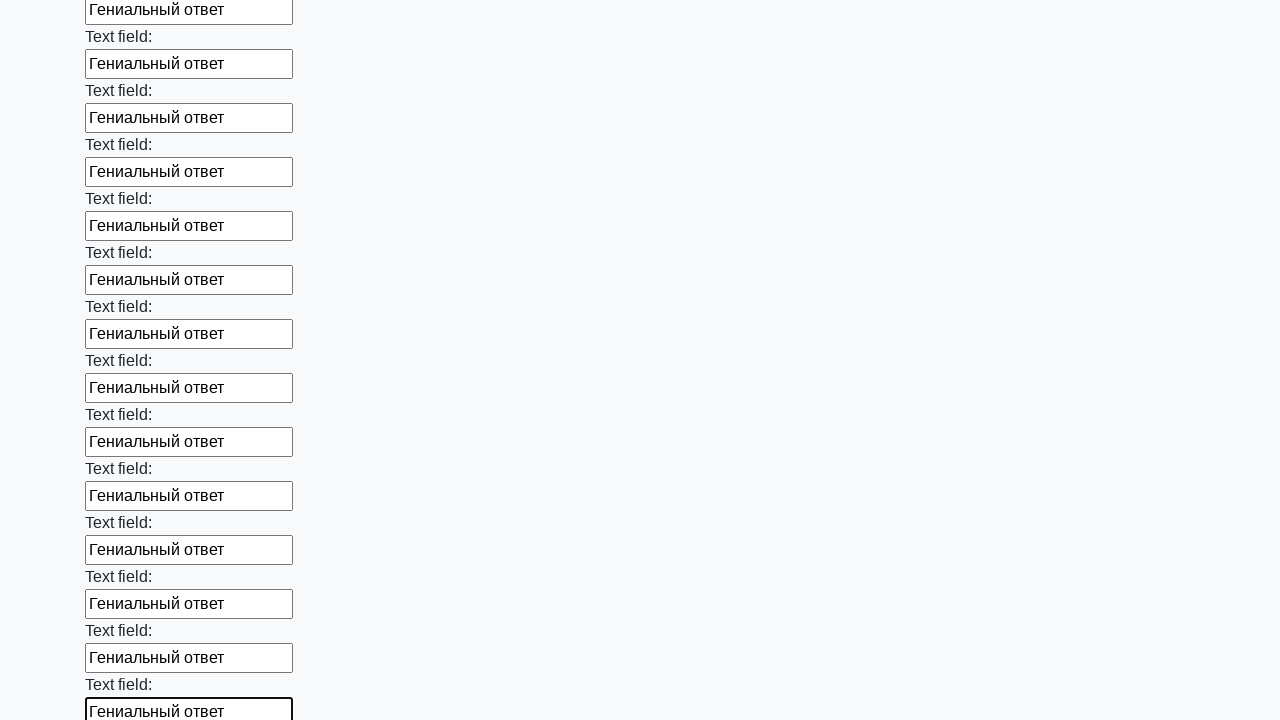

Filled text input field with 'Гениальный ответ' on xpath=//input[@type='text'] >> nth=44
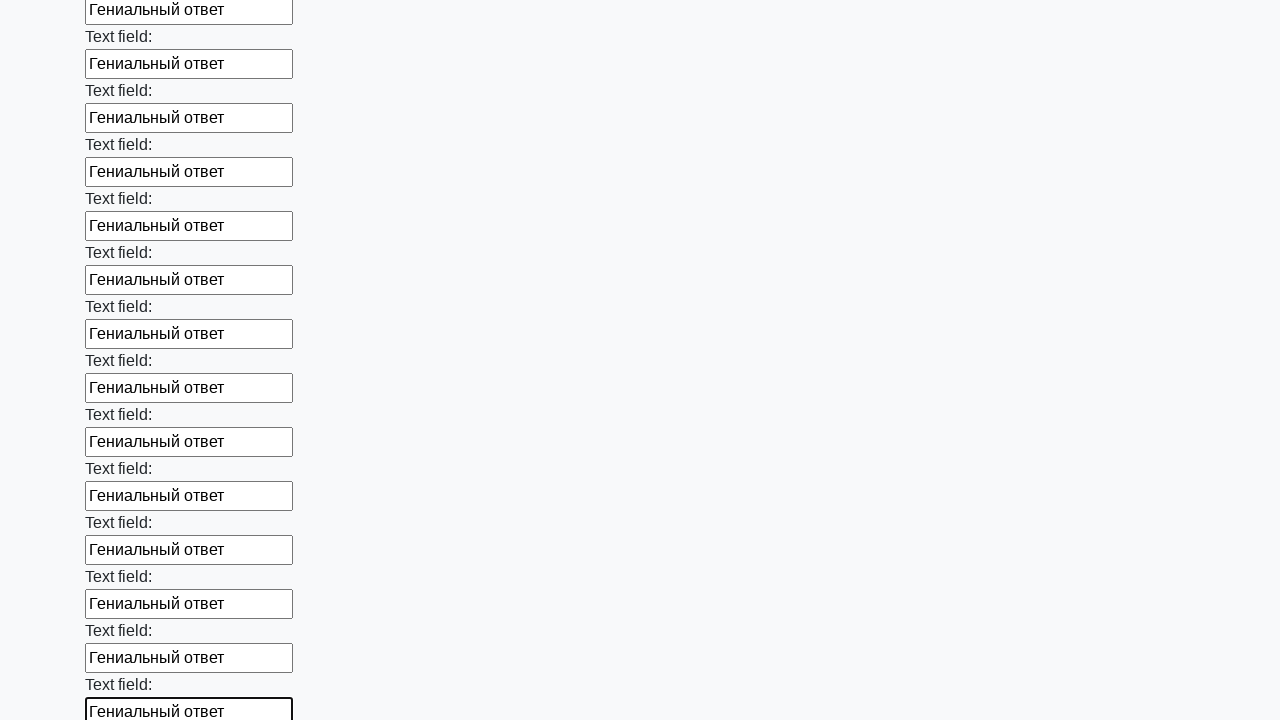

Filled text input field with 'Гениальный ответ' on xpath=//input[@type='text'] >> nth=45
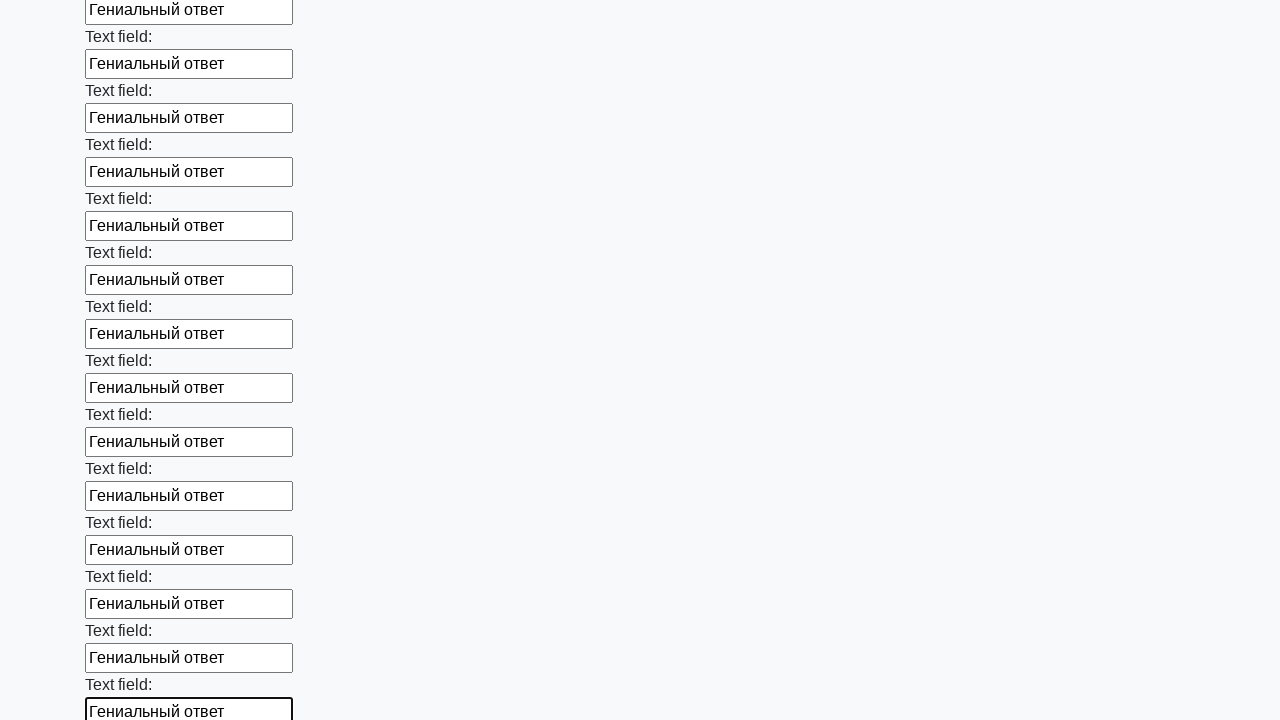

Filled text input field with 'Гениальный ответ' on xpath=//input[@type='text'] >> nth=46
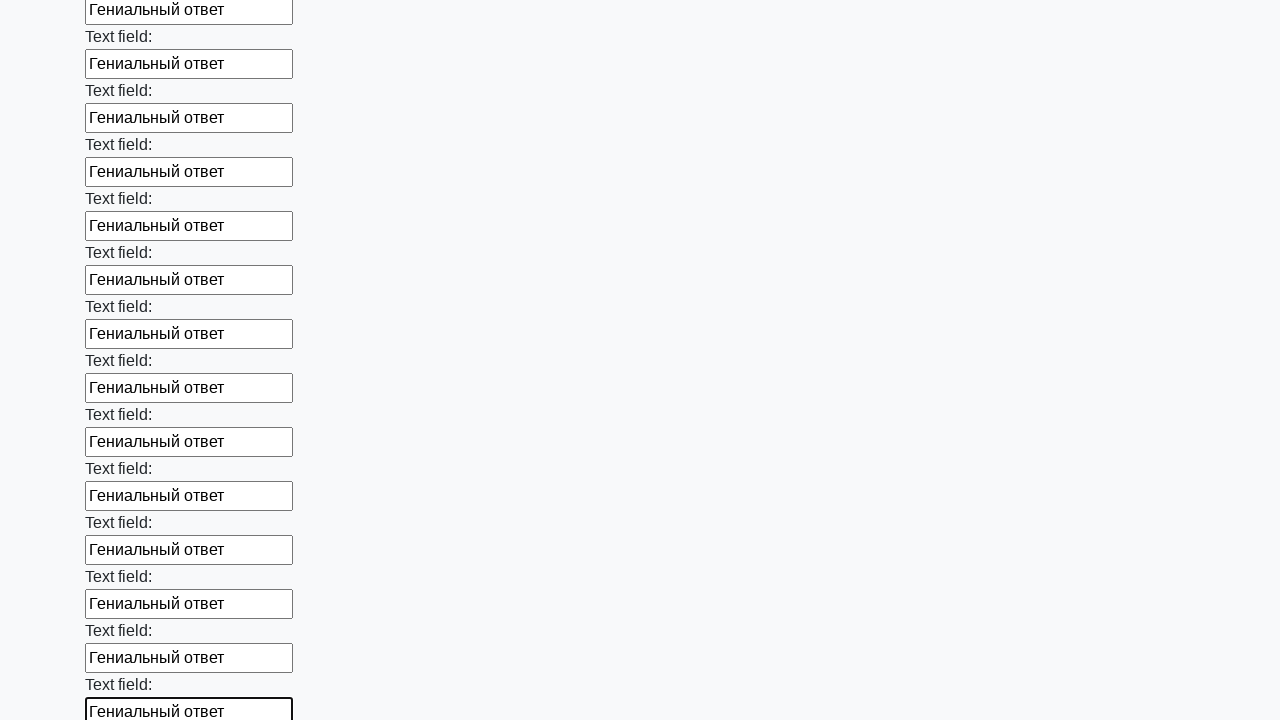

Filled text input field with 'Гениальный ответ' on xpath=//input[@type='text'] >> nth=47
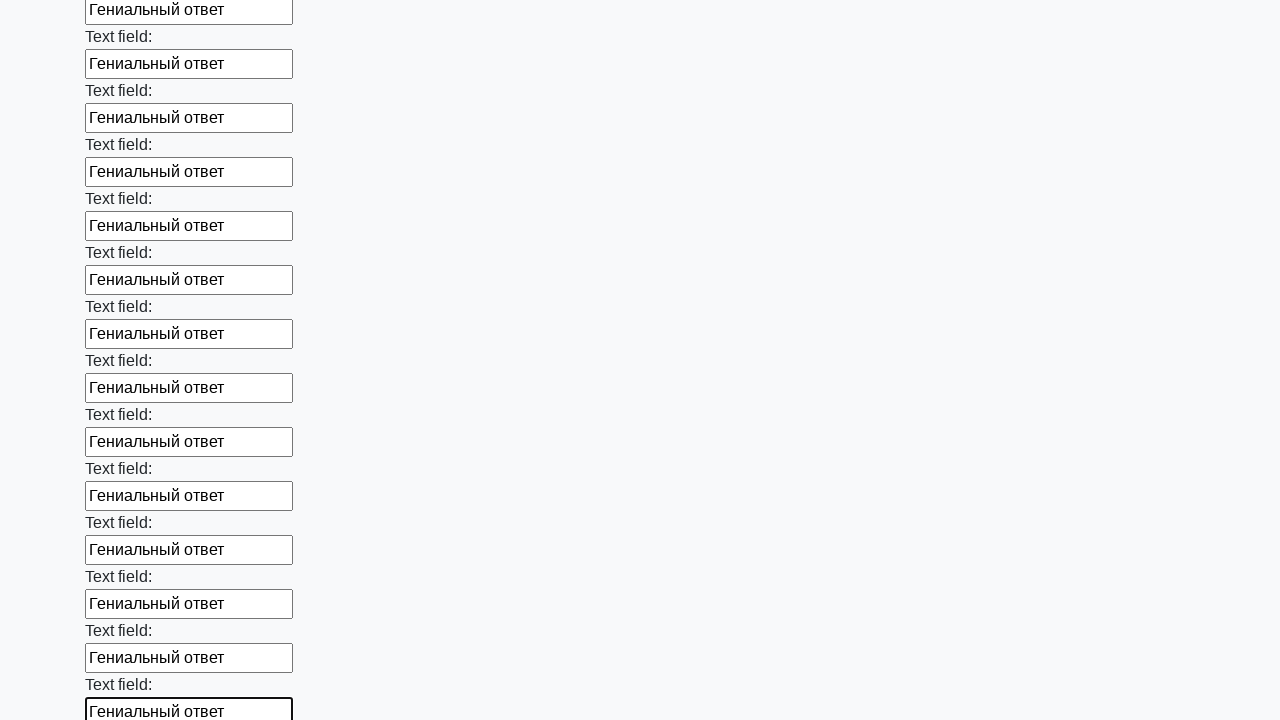

Filled text input field with 'Гениальный ответ' on xpath=//input[@type='text'] >> nth=48
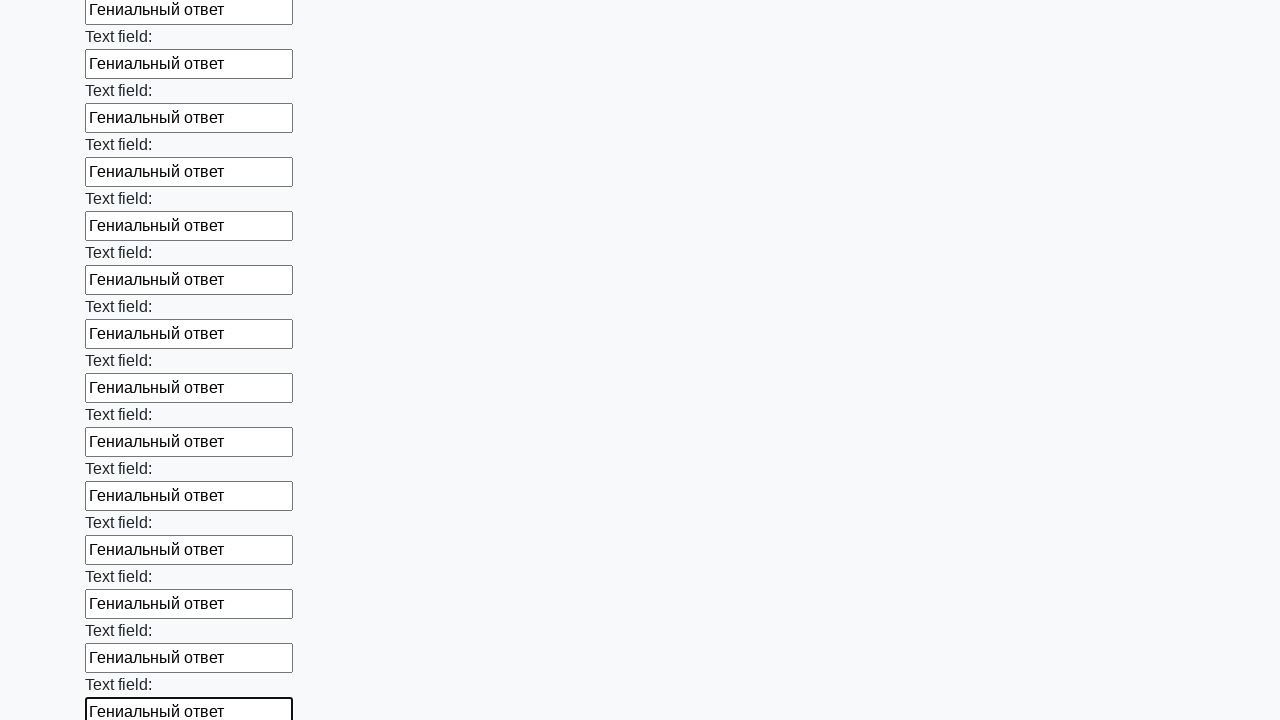

Filled text input field with 'Гениальный ответ' on xpath=//input[@type='text'] >> nth=49
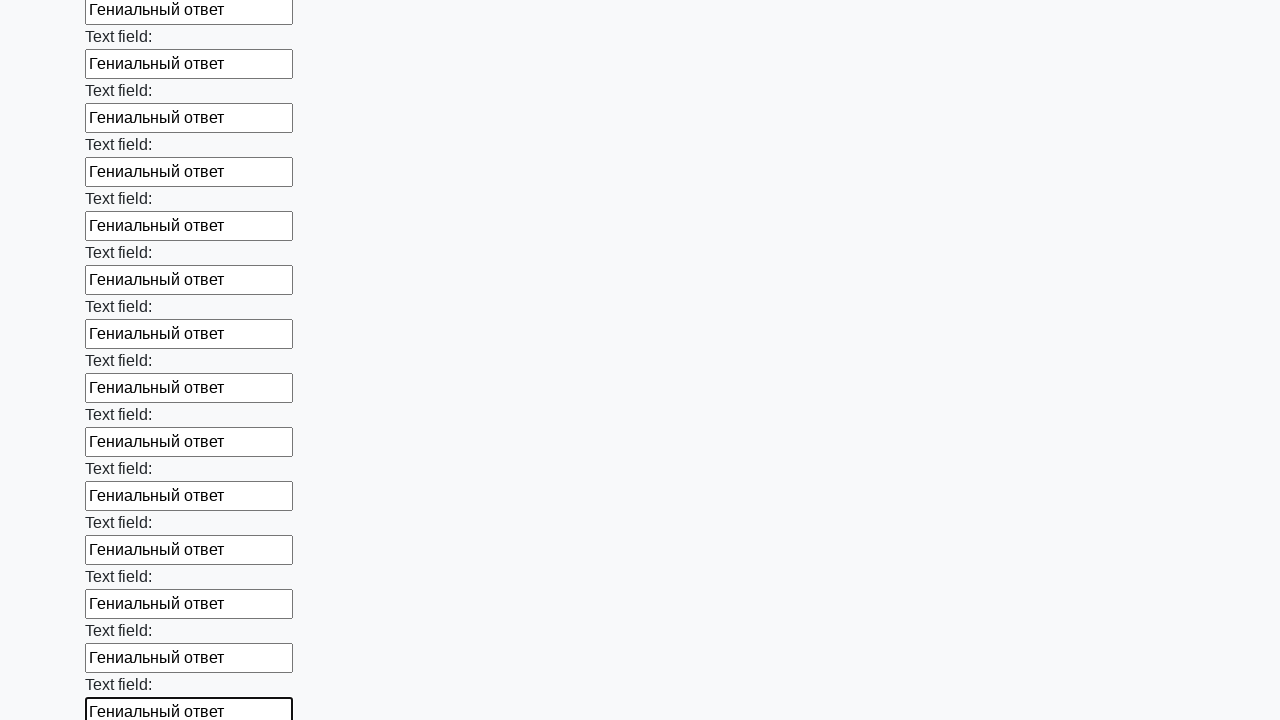

Filled text input field with 'Гениальный ответ' on xpath=//input[@type='text'] >> nth=50
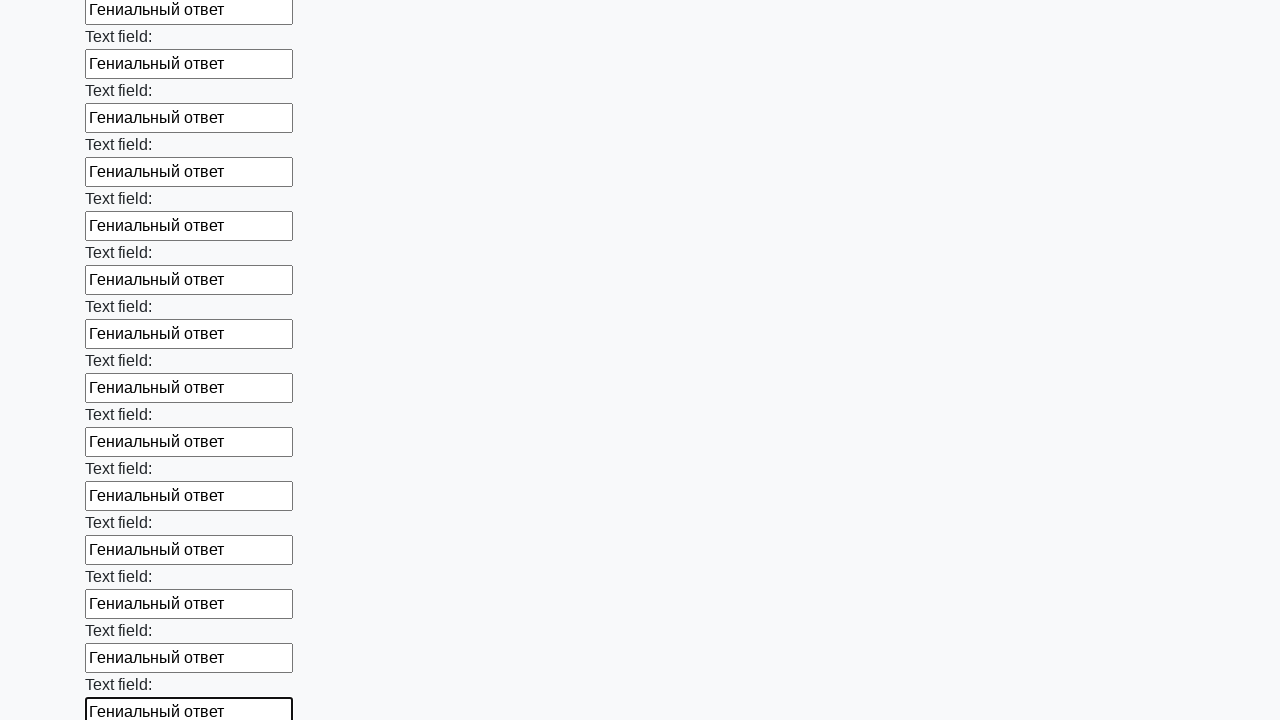

Filled text input field with 'Гениальный ответ' on xpath=//input[@type='text'] >> nth=51
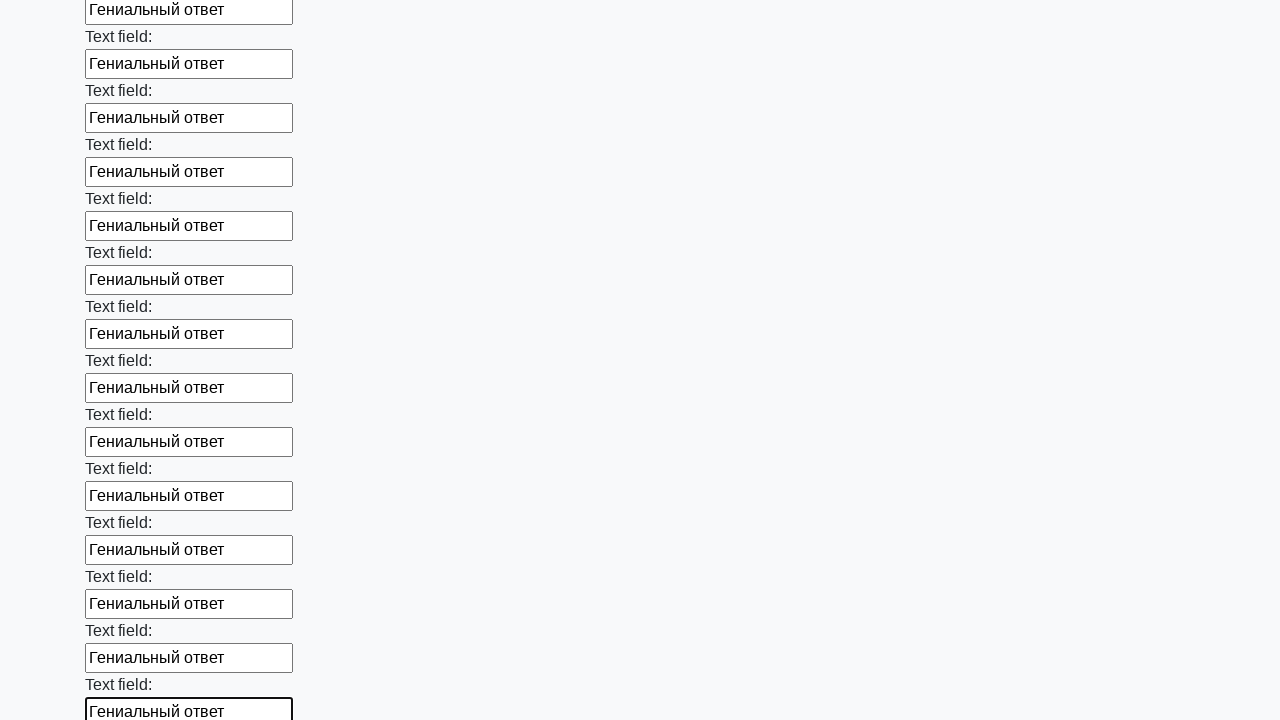

Filled text input field with 'Гениальный ответ' on xpath=//input[@type='text'] >> nth=52
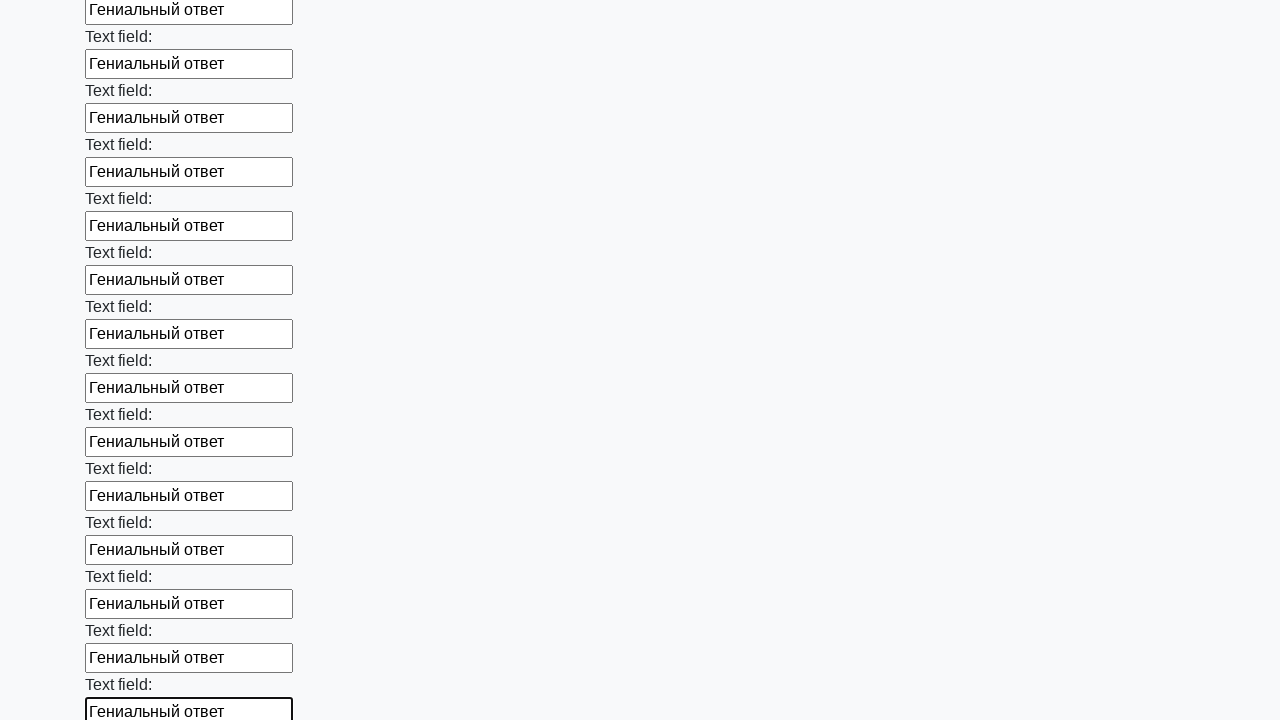

Filled text input field with 'Гениальный ответ' on xpath=//input[@type='text'] >> nth=53
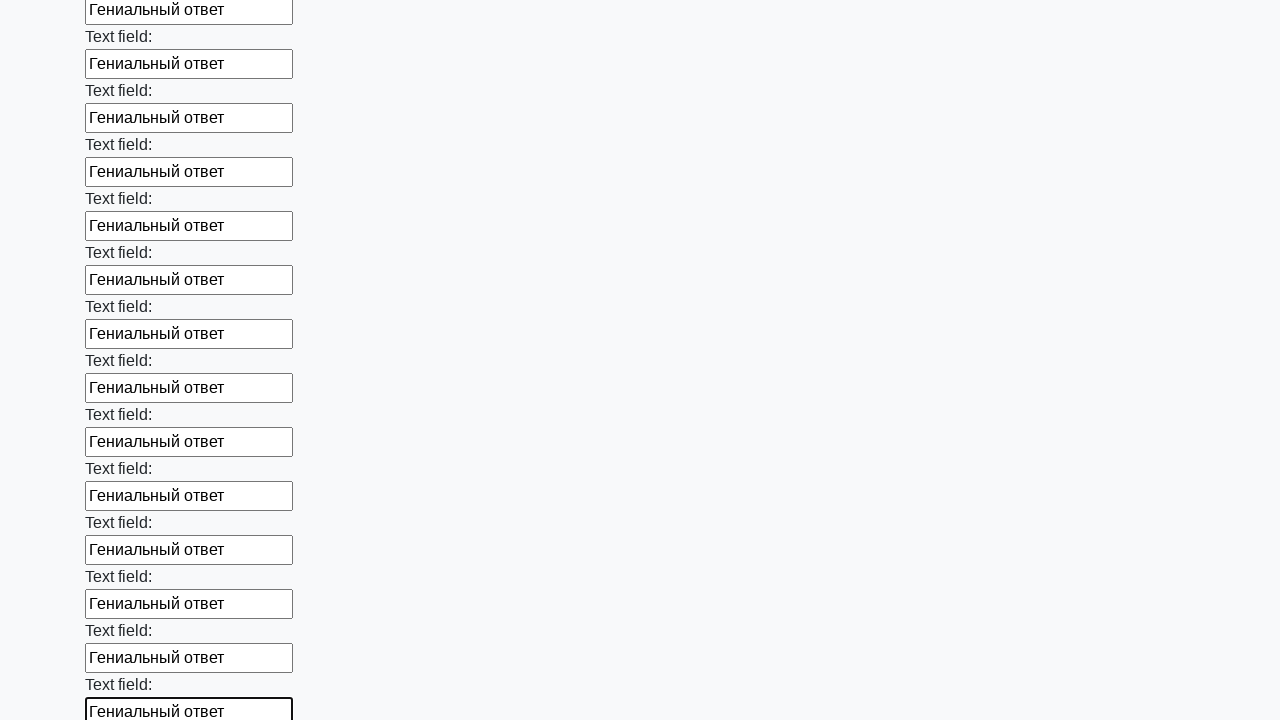

Filled text input field with 'Гениальный ответ' on xpath=//input[@type='text'] >> nth=54
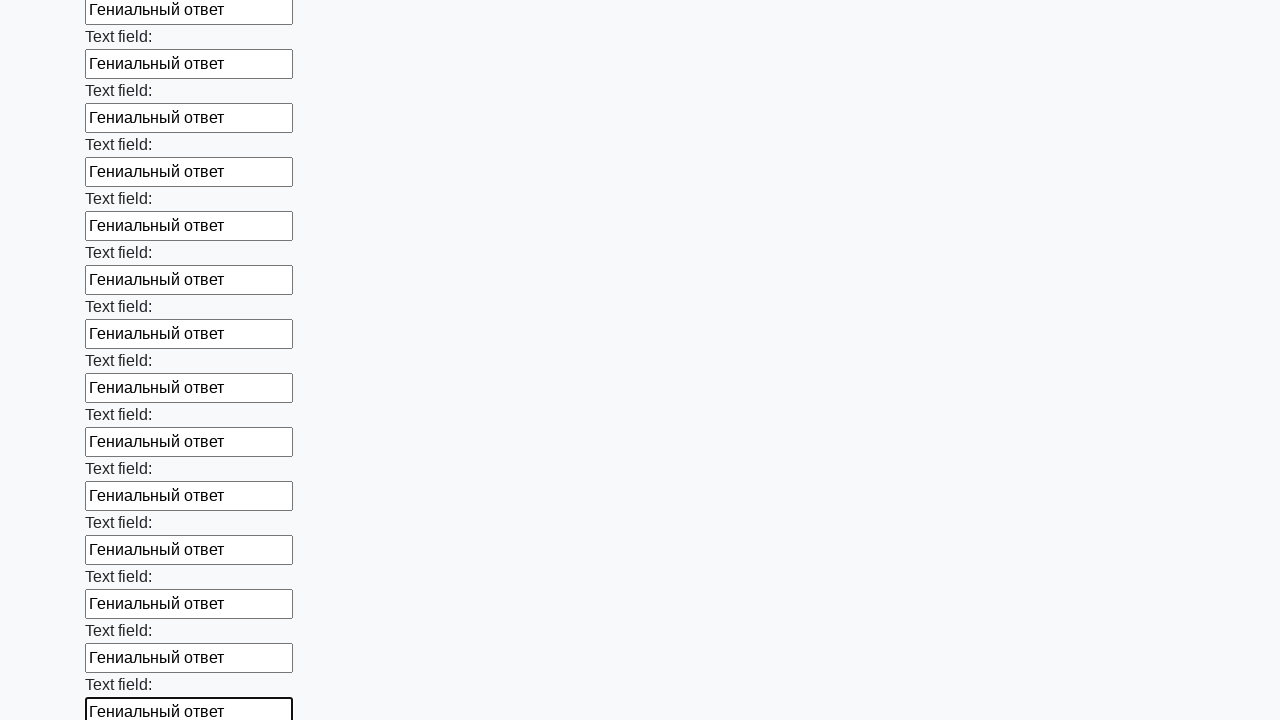

Filled text input field with 'Гениальный ответ' on xpath=//input[@type='text'] >> nth=55
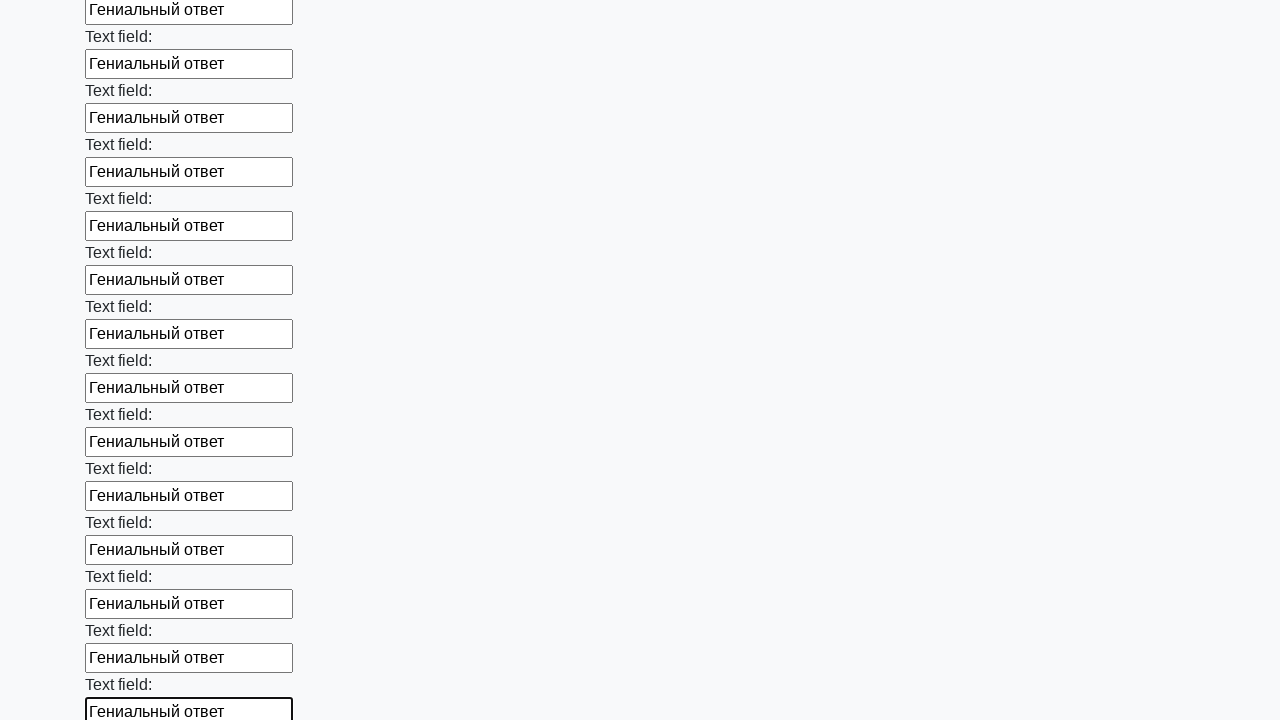

Filled text input field with 'Гениальный ответ' on xpath=//input[@type='text'] >> nth=56
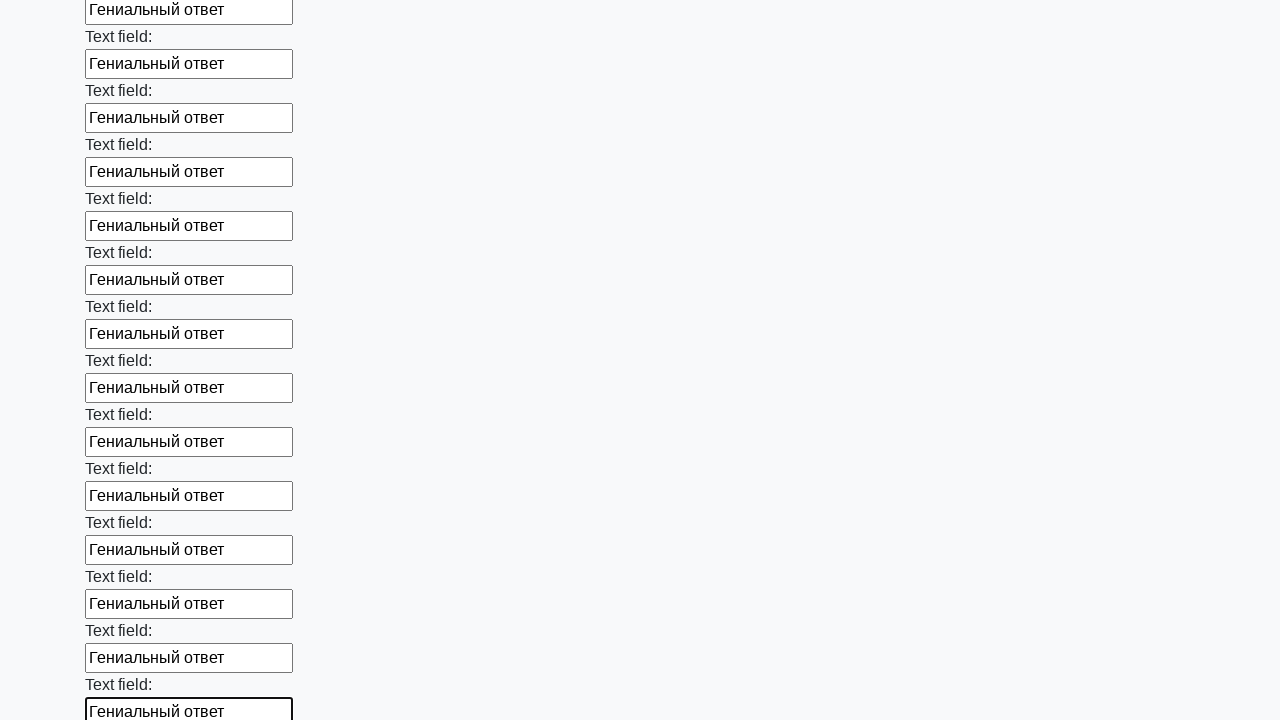

Filled text input field with 'Гениальный ответ' on xpath=//input[@type='text'] >> nth=57
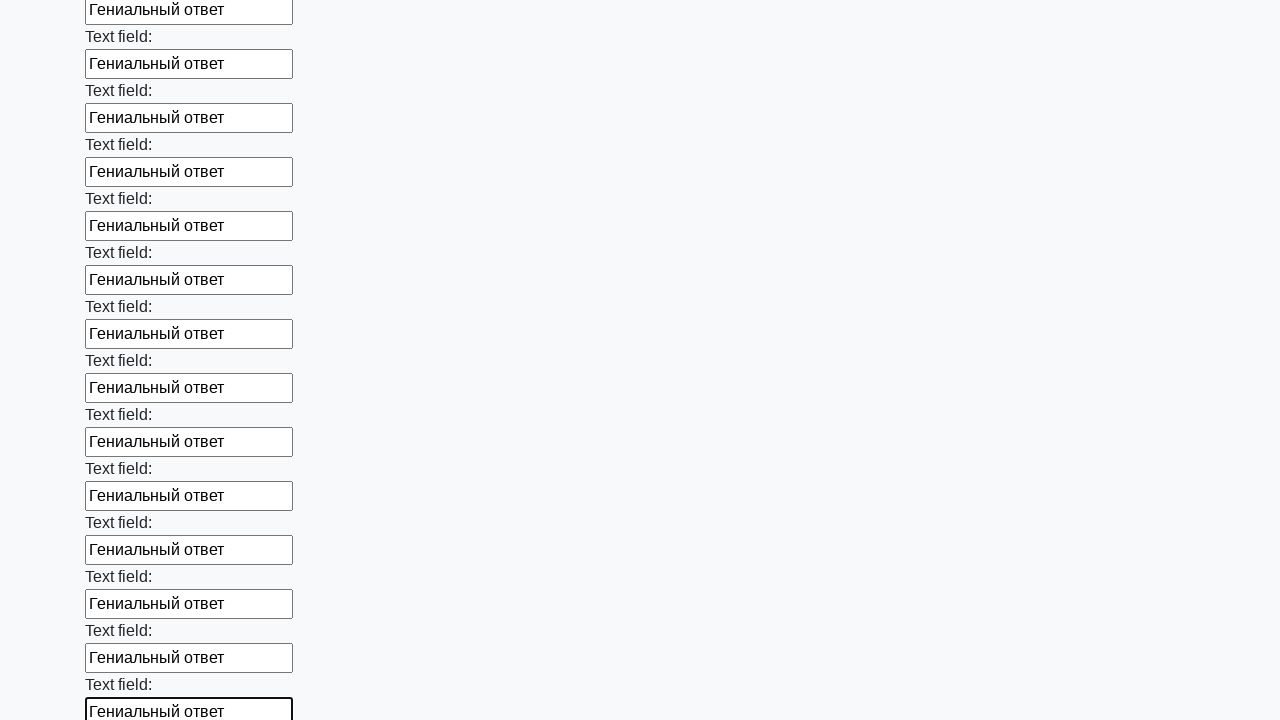

Filled text input field with 'Гениальный ответ' on xpath=//input[@type='text'] >> nth=58
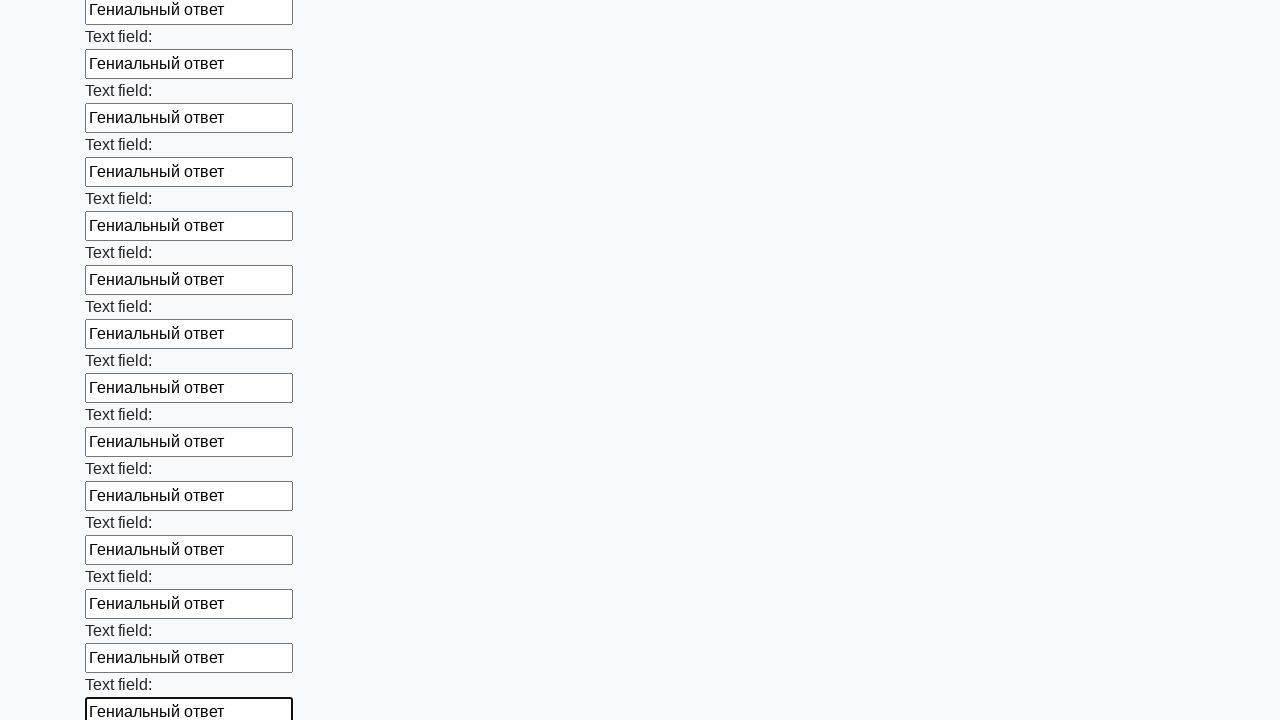

Filled text input field with 'Гениальный ответ' on xpath=//input[@type='text'] >> nth=59
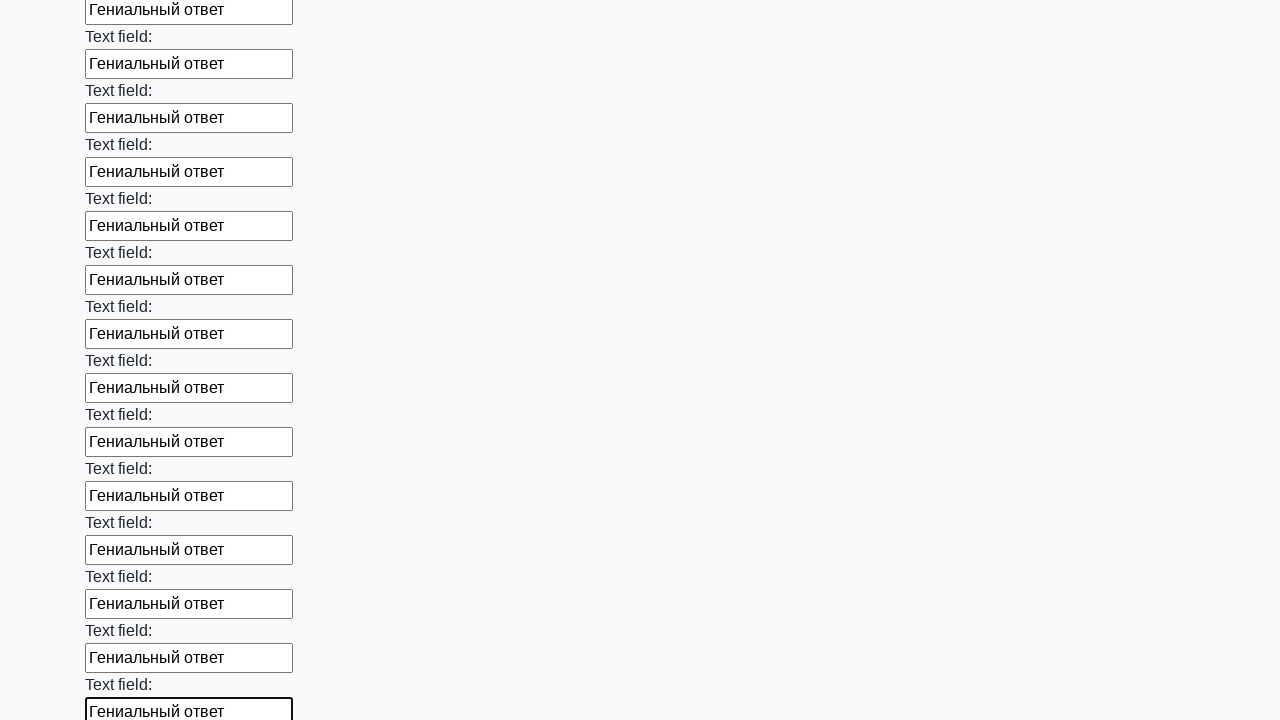

Filled text input field with 'Гениальный ответ' on xpath=//input[@type='text'] >> nth=60
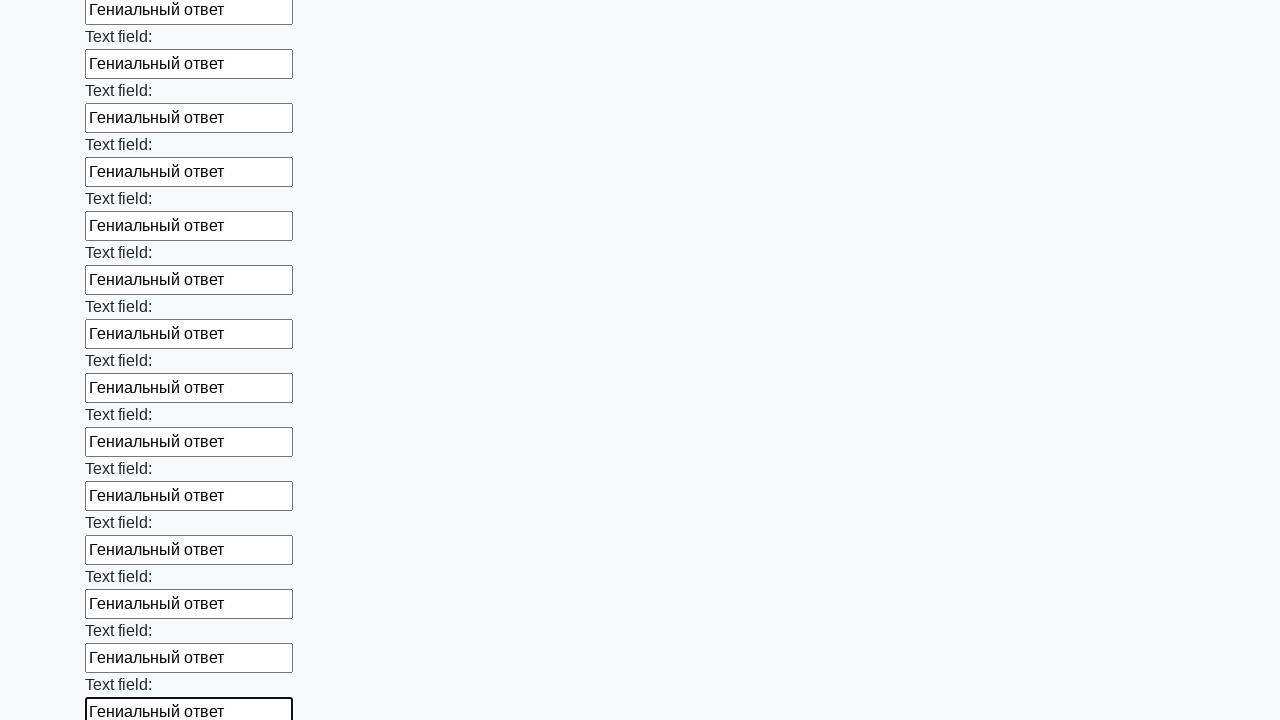

Filled text input field with 'Гениальный ответ' on xpath=//input[@type='text'] >> nth=61
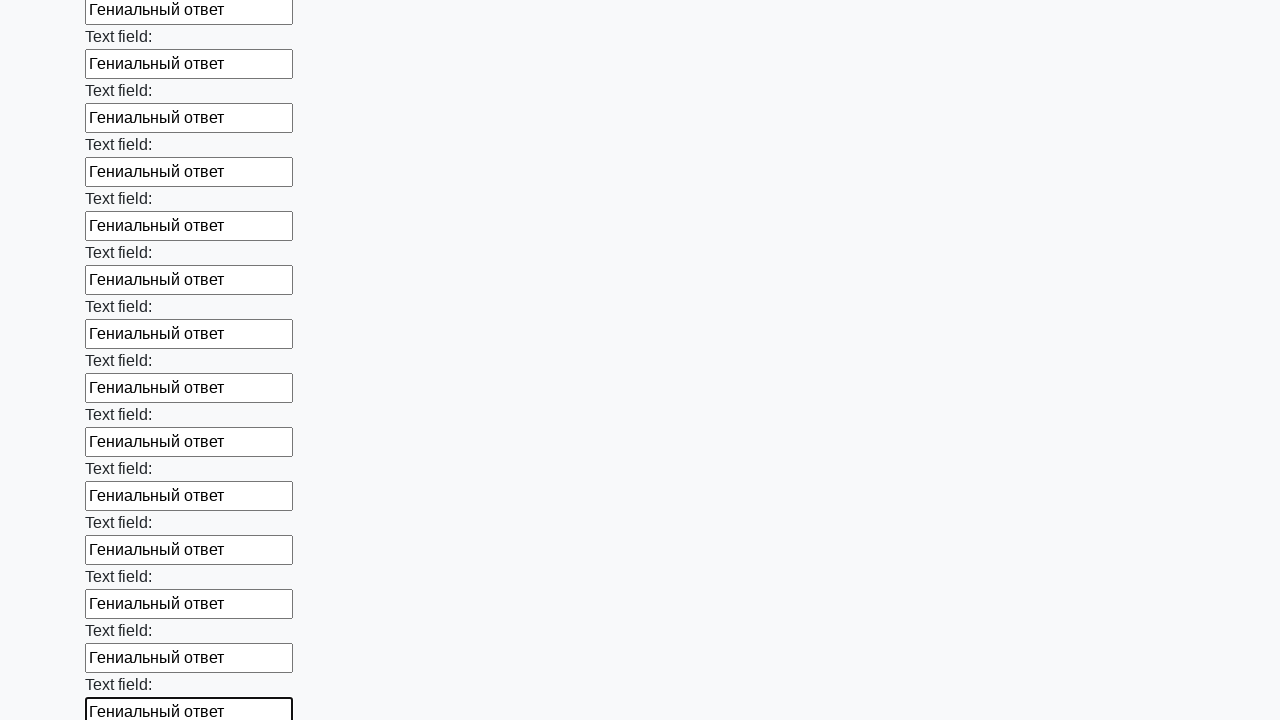

Filled text input field with 'Гениальный ответ' on xpath=//input[@type='text'] >> nth=62
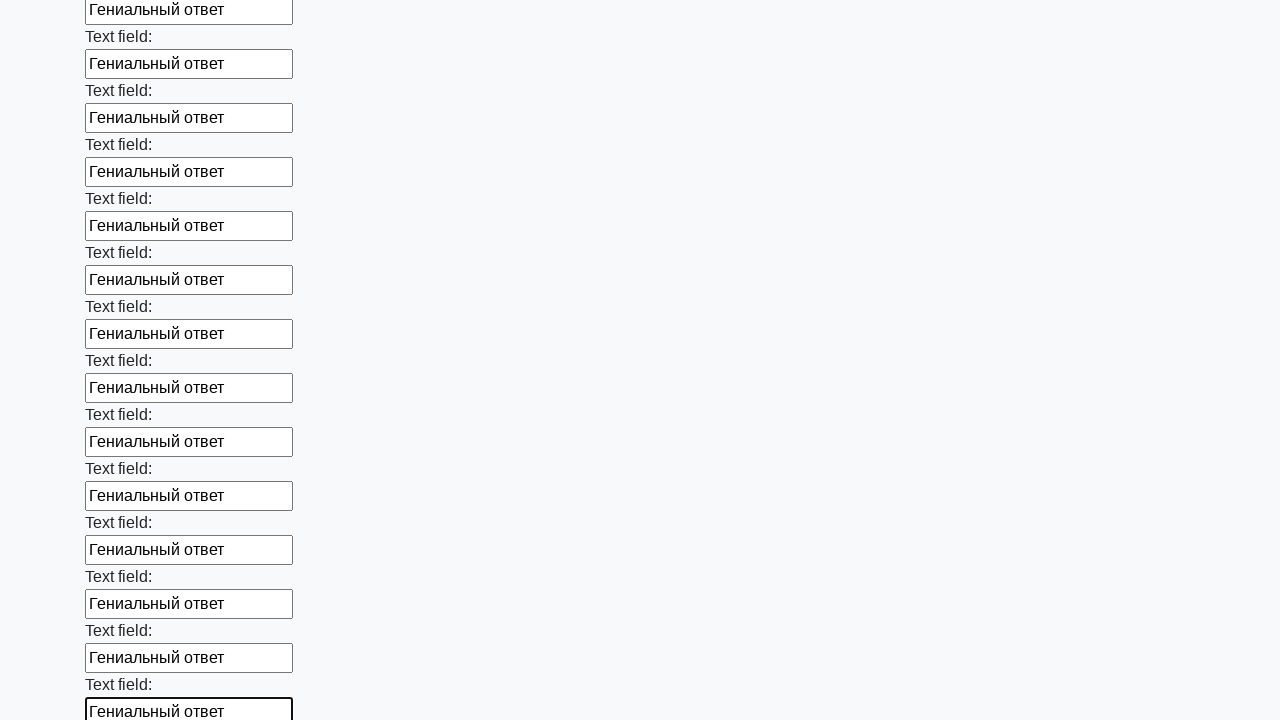

Filled text input field with 'Гениальный ответ' on xpath=//input[@type='text'] >> nth=63
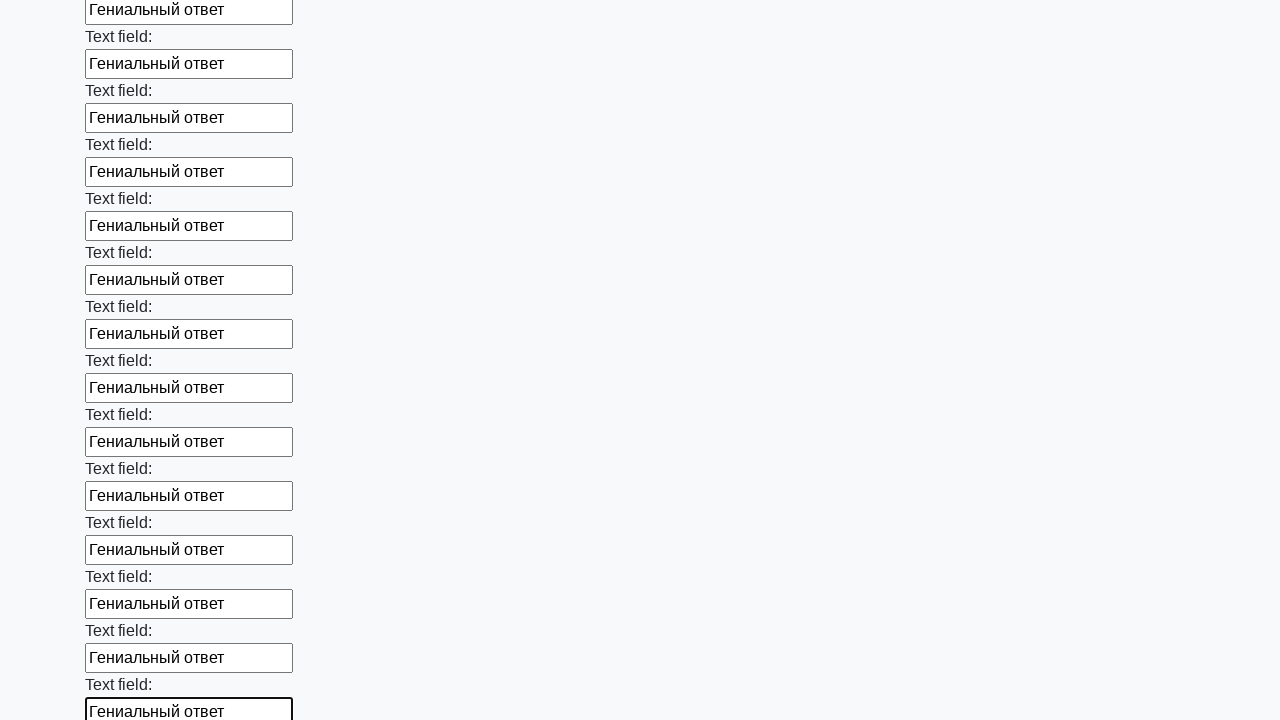

Filled text input field with 'Гениальный ответ' on xpath=//input[@type='text'] >> nth=64
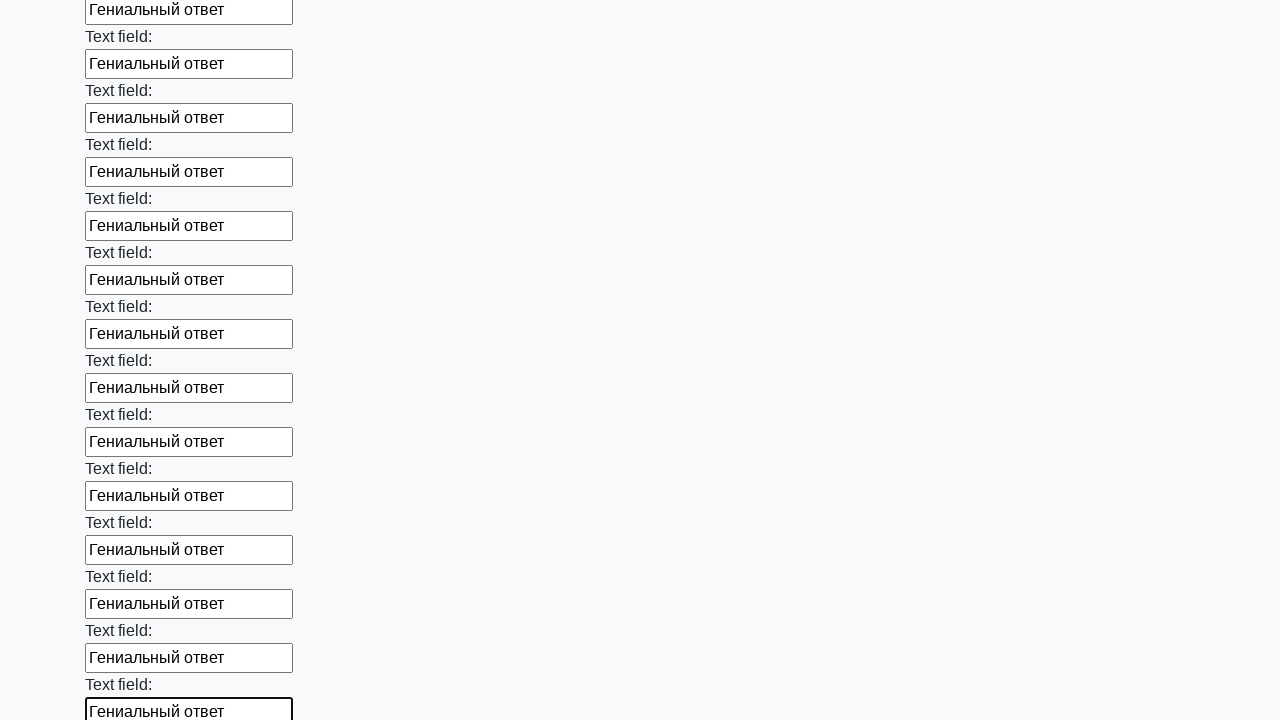

Filled text input field with 'Гениальный ответ' on xpath=//input[@type='text'] >> nth=65
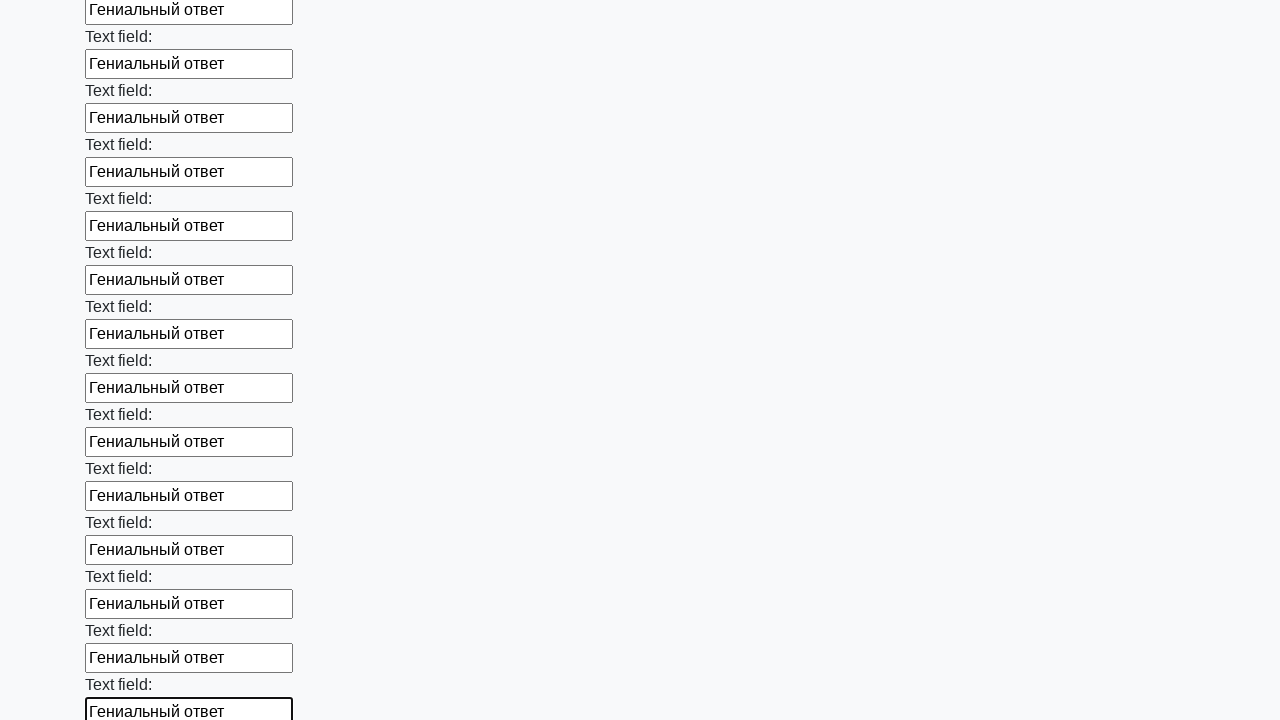

Filled text input field with 'Гениальный ответ' on xpath=//input[@type='text'] >> nth=66
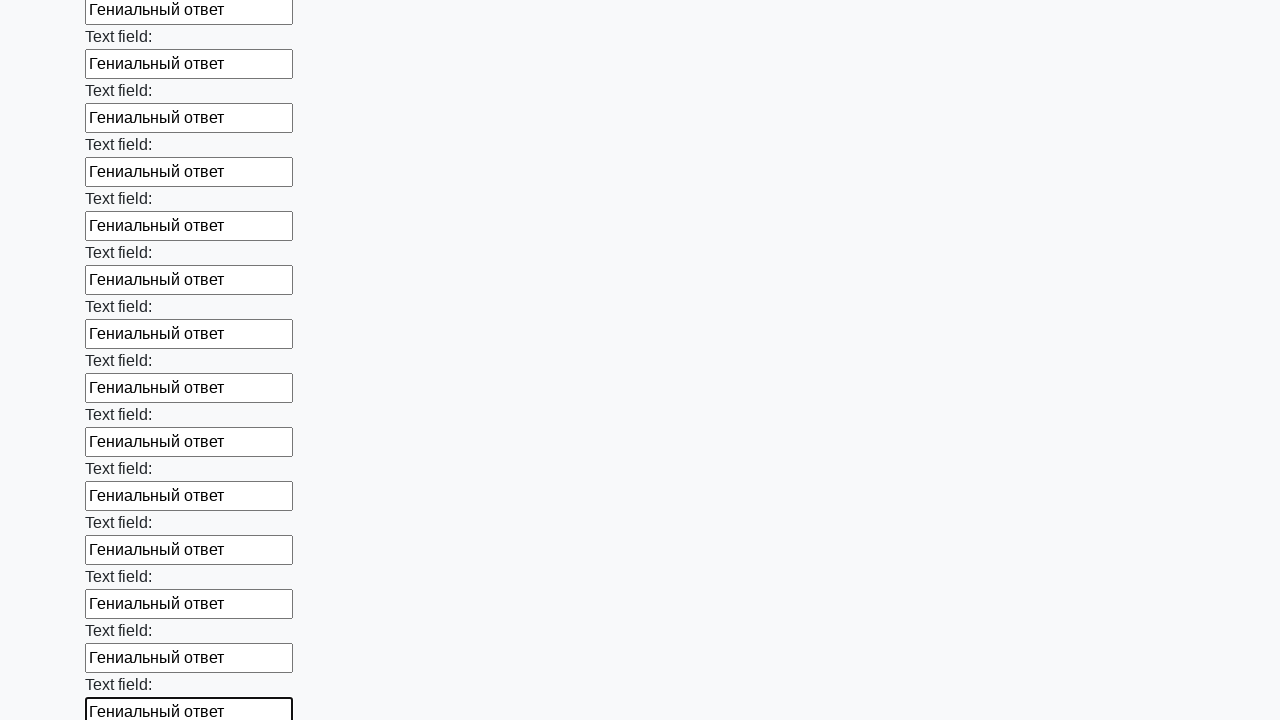

Filled text input field with 'Гениальный ответ' on xpath=//input[@type='text'] >> nth=67
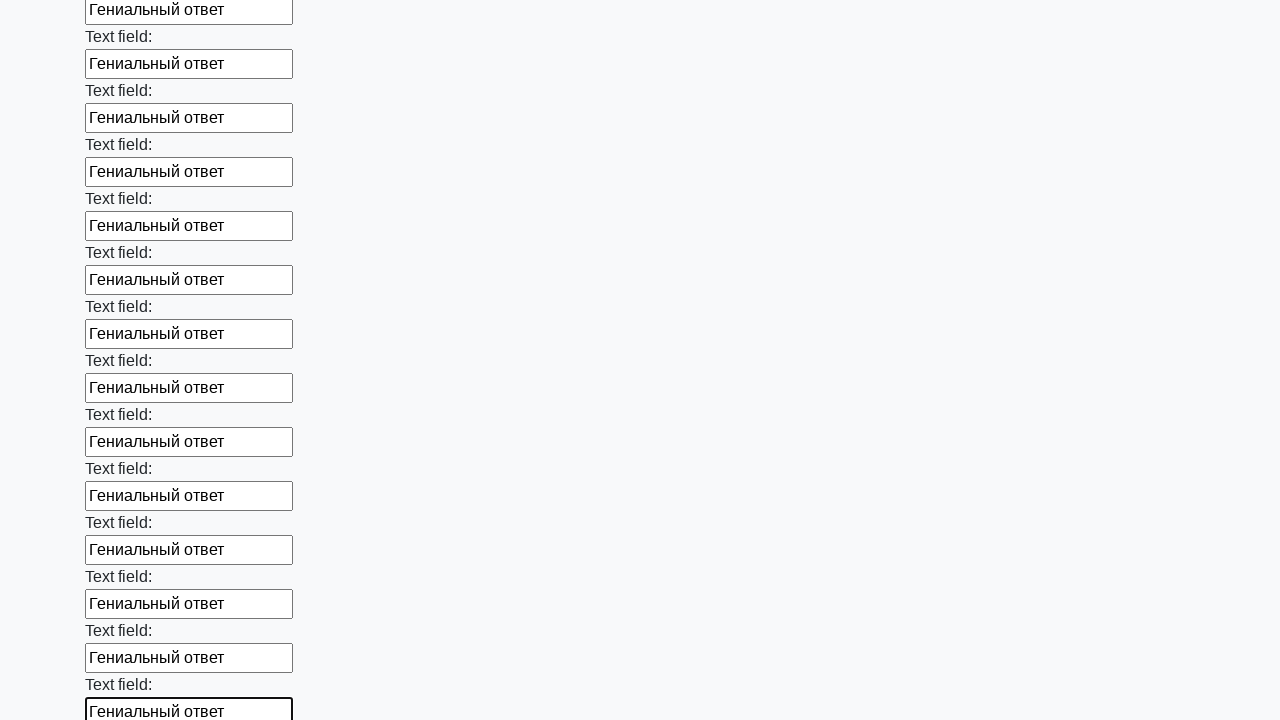

Filled text input field with 'Гениальный ответ' on xpath=//input[@type='text'] >> nth=68
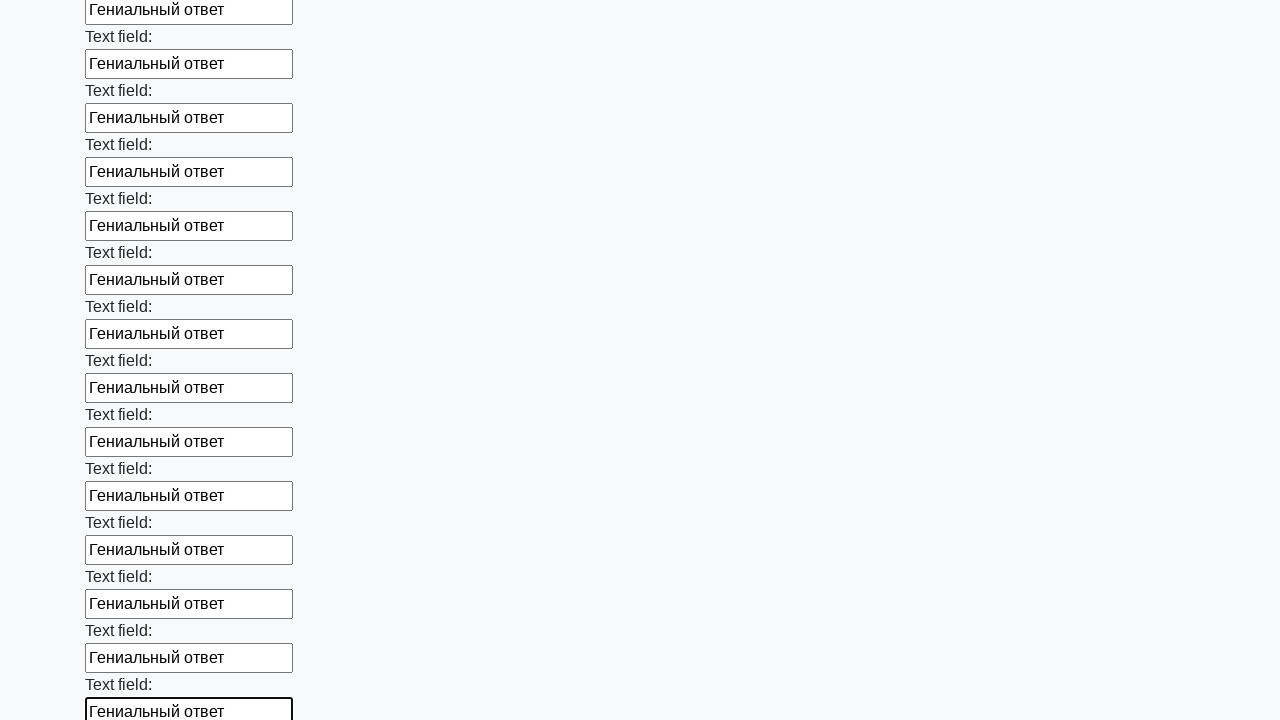

Filled text input field with 'Гениальный ответ' on xpath=//input[@type='text'] >> nth=69
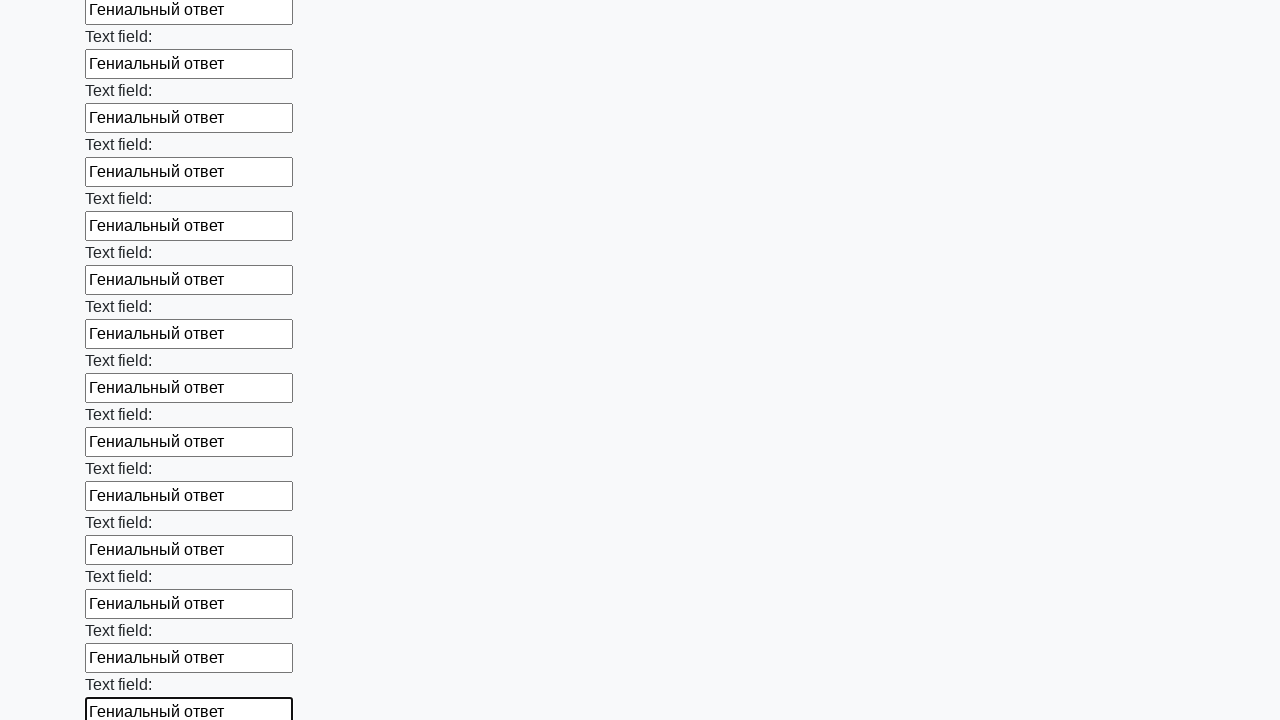

Filled text input field with 'Гениальный ответ' on xpath=//input[@type='text'] >> nth=70
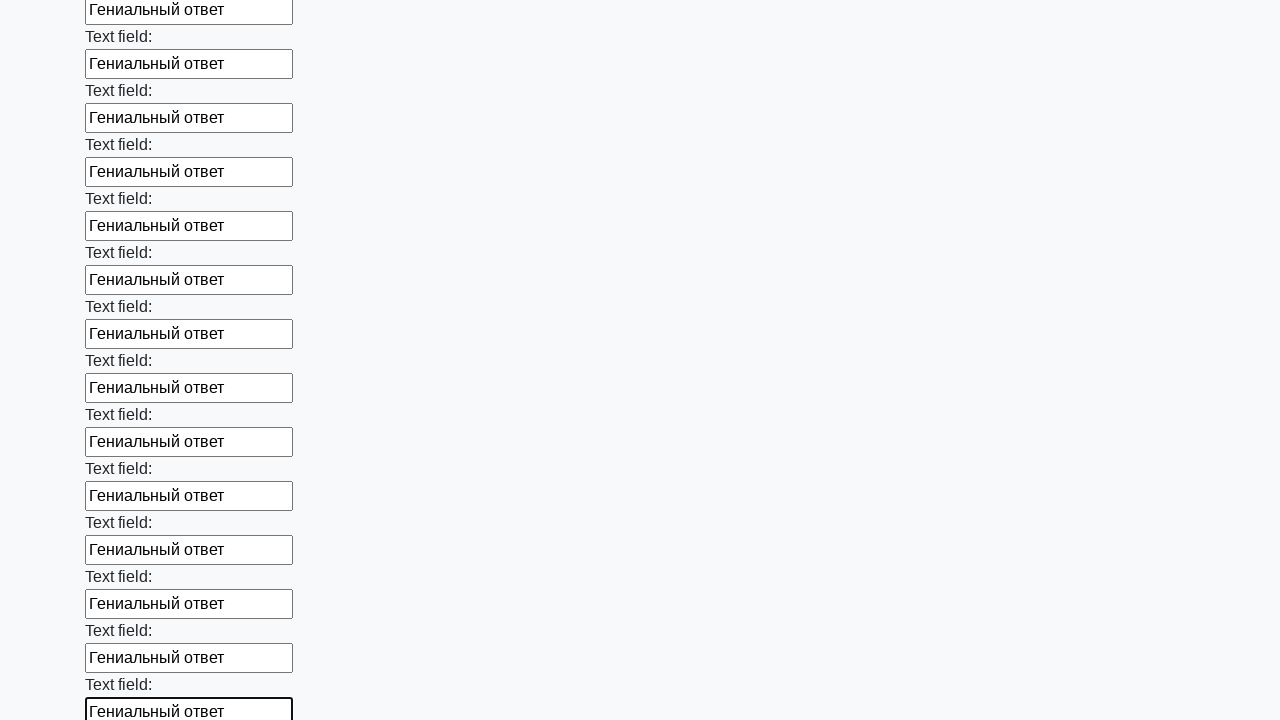

Filled text input field with 'Гениальный ответ' on xpath=//input[@type='text'] >> nth=71
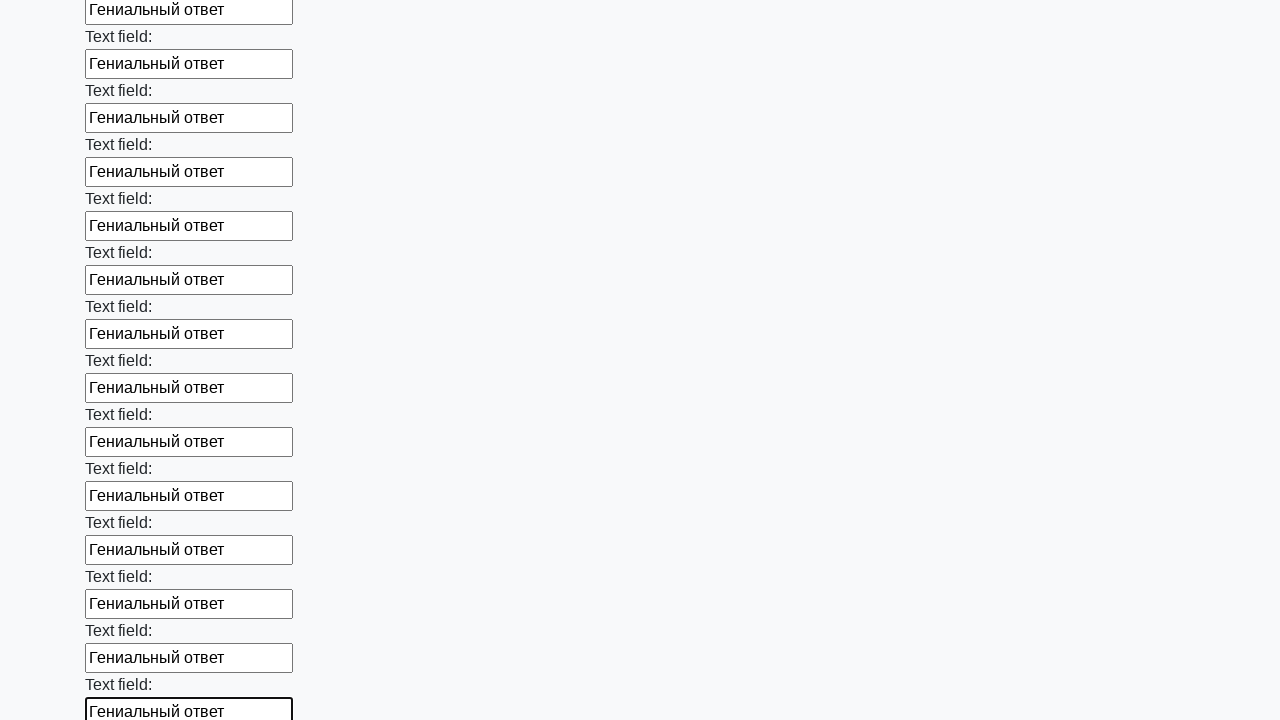

Filled text input field with 'Гениальный ответ' on xpath=//input[@type='text'] >> nth=72
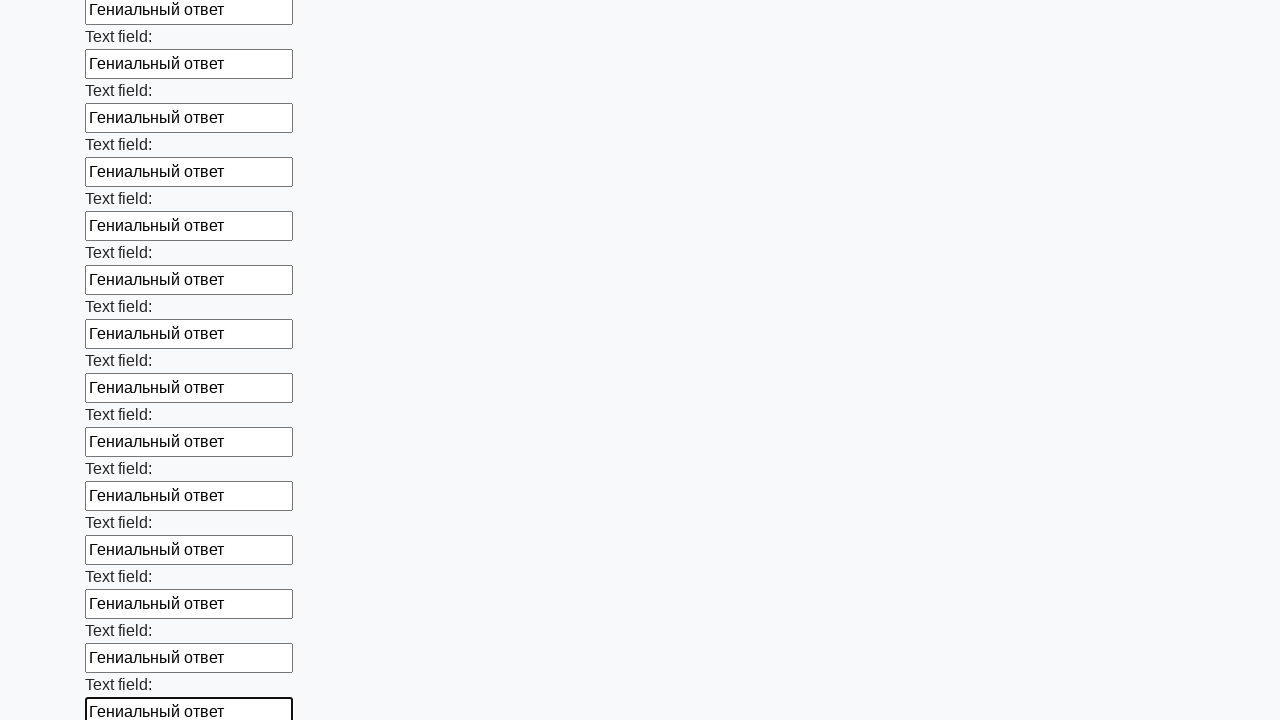

Filled text input field with 'Гениальный ответ' on xpath=//input[@type='text'] >> nth=73
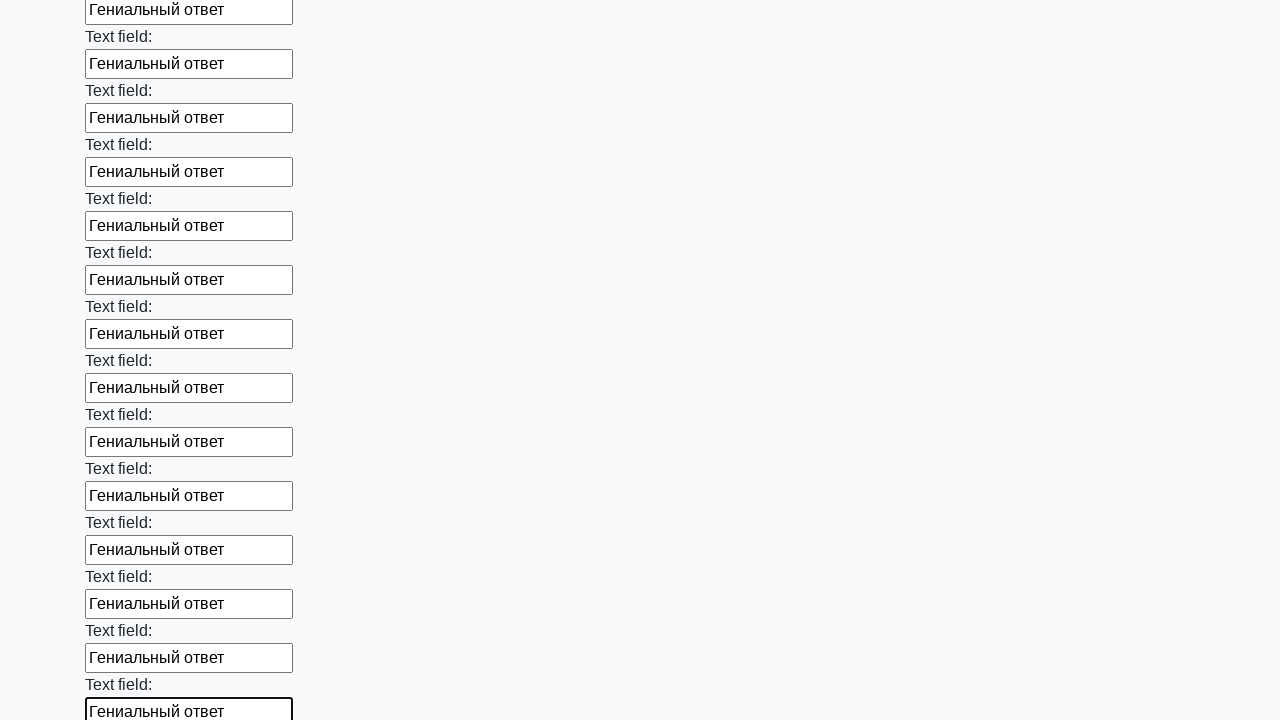

Filled text input field with 'Гениальный ответ' on xpath=//input[@type='text'] >> nth=74
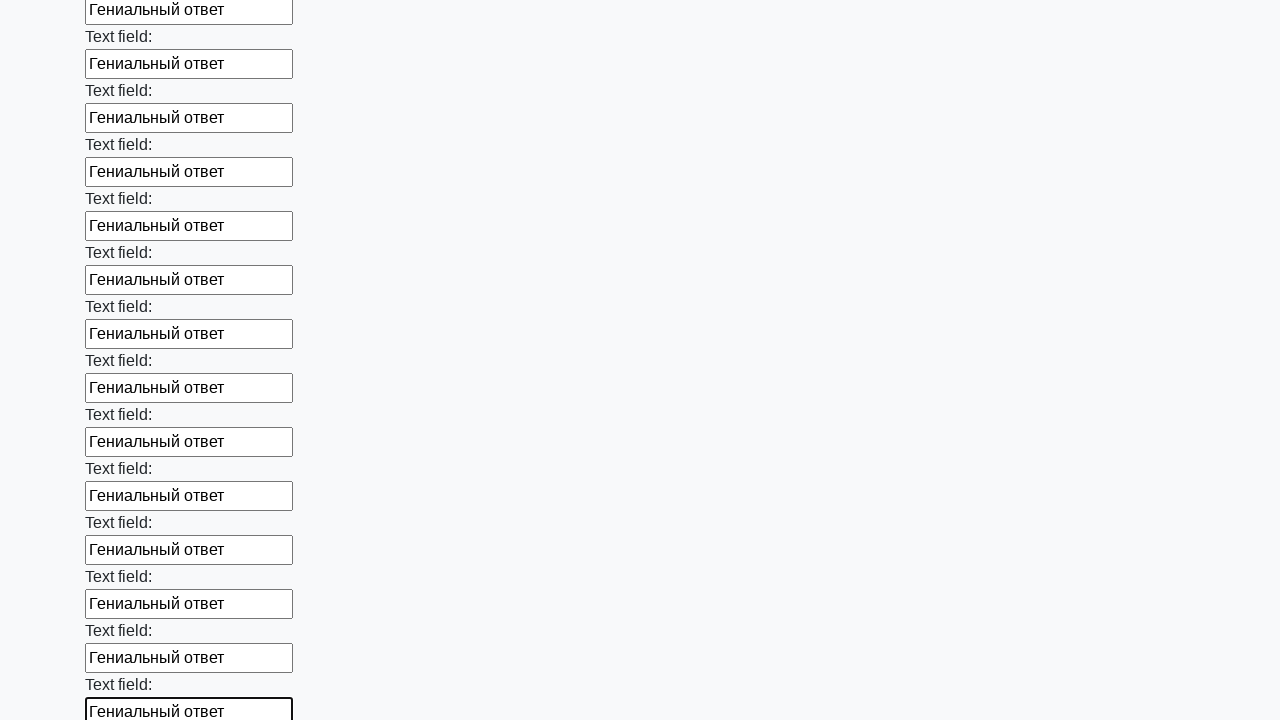

Filled text input field with 'Гениальный ответ' on xpath=//input[@type='text'] >> nth=75
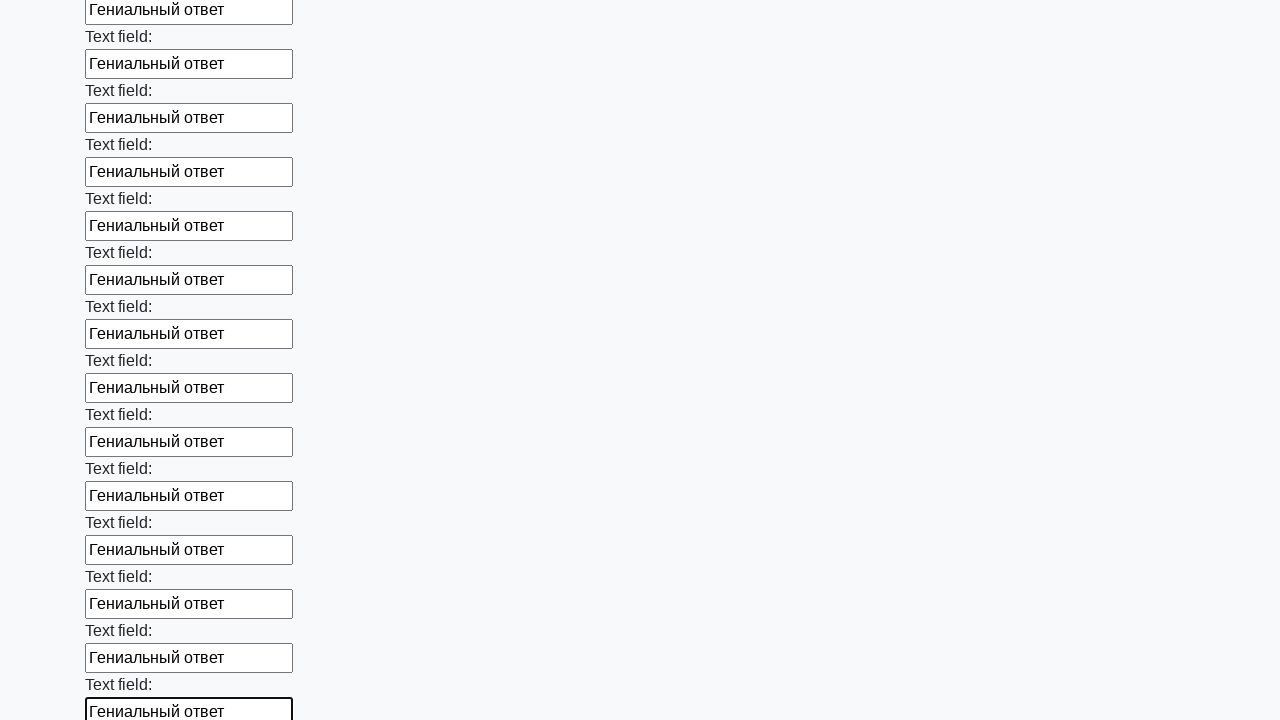

Filled text input field with 'Гениальный ответ' on xpath=//input[@type='text'] >> nth=76
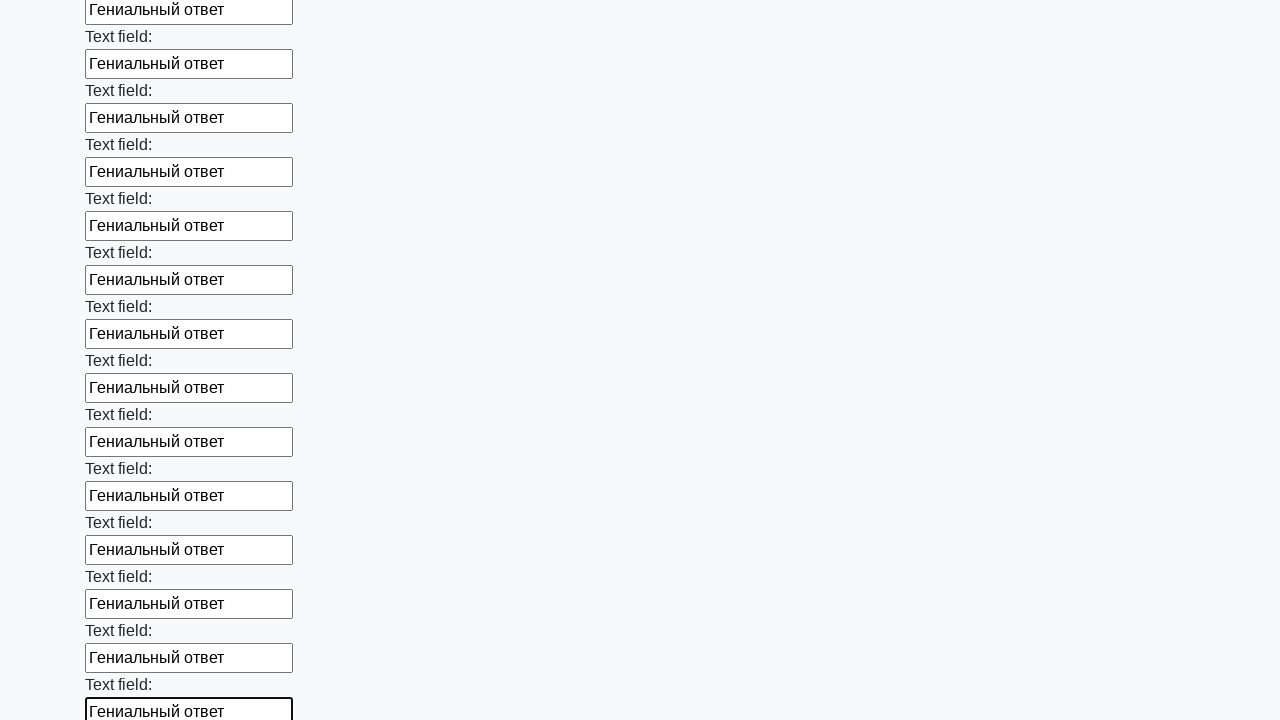

Filled text input field with 'Гениальный ответ' on xpath=//input[@type='text'] >> nth=77
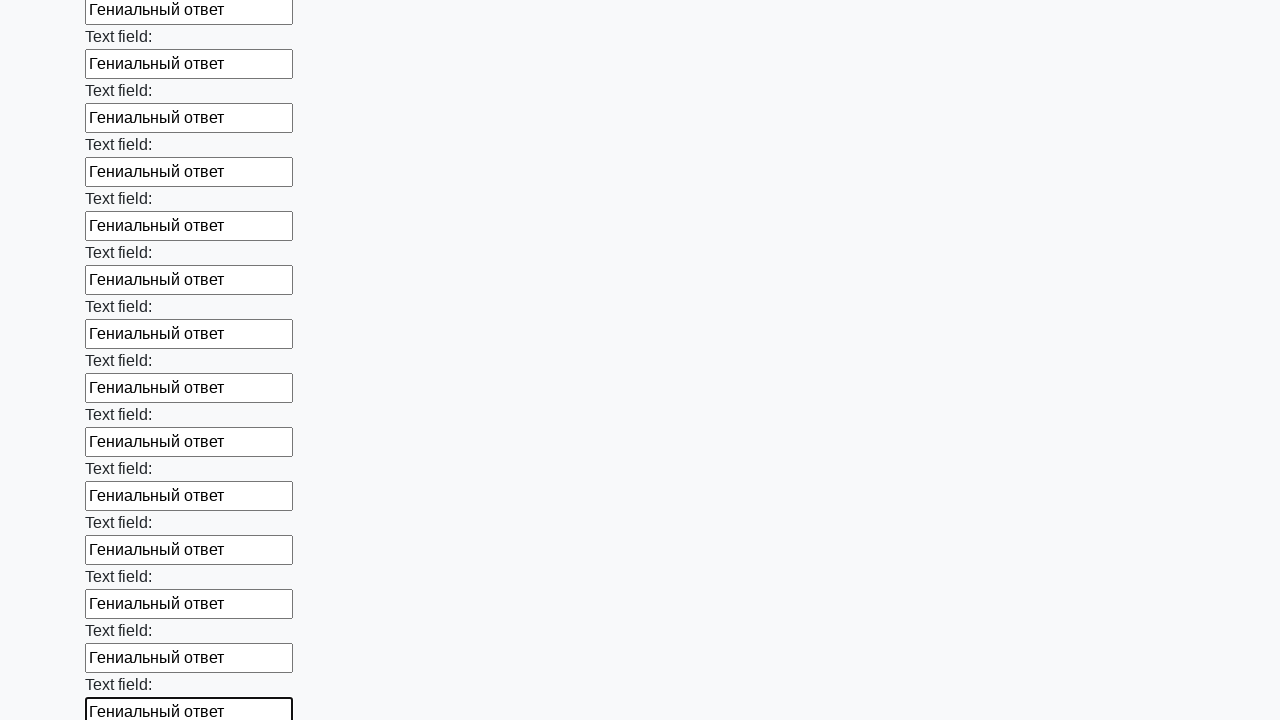

Filled text input field with 'Гениальный ответ' on xpath=//input[@type='text'] >> nth=78
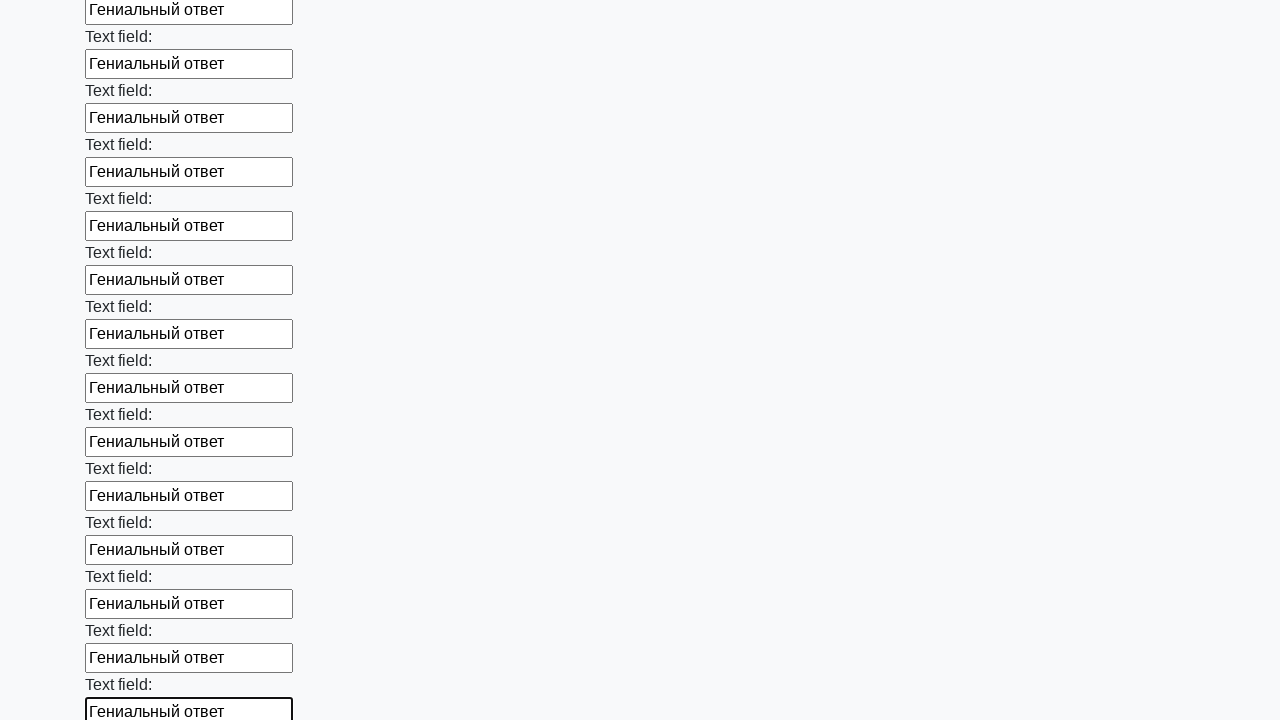

Filled text input field with 'Гениальный ответ' on xpath=//input[@type='text'] >> nth=79
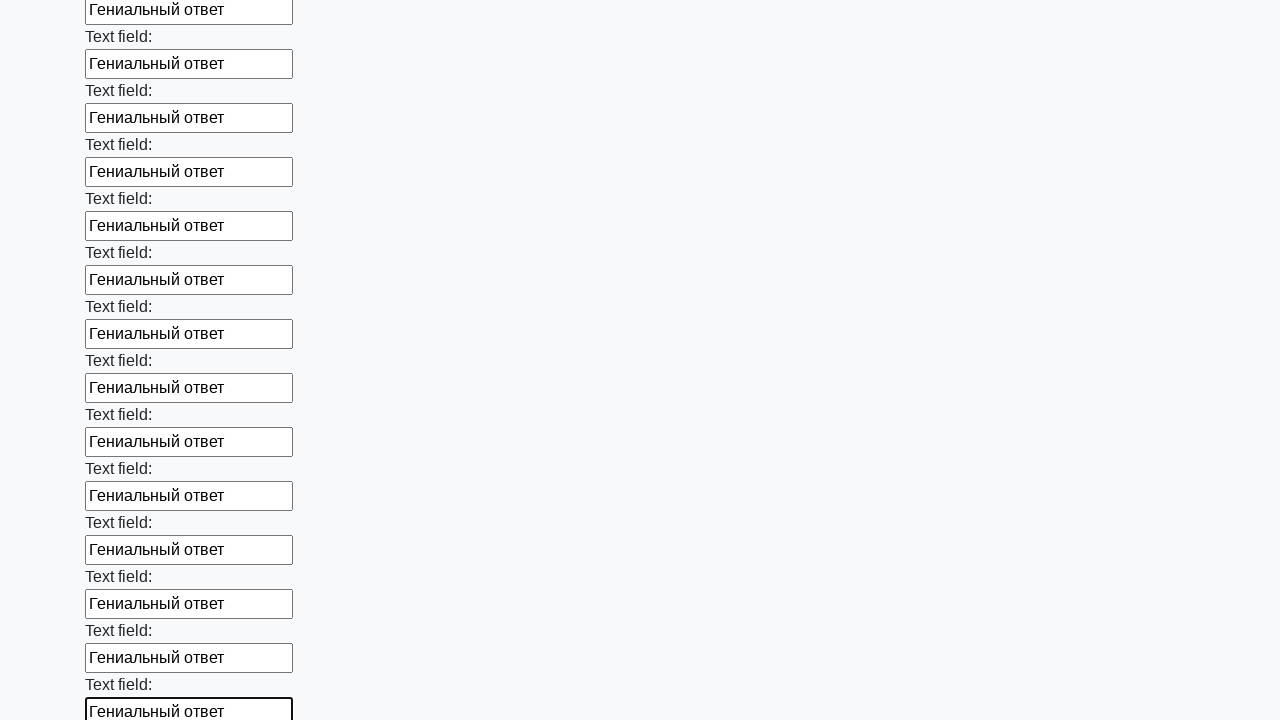

Filled text input field with 'Гениальный ответ' on xpath=//input[@type='text'] >> nth=80
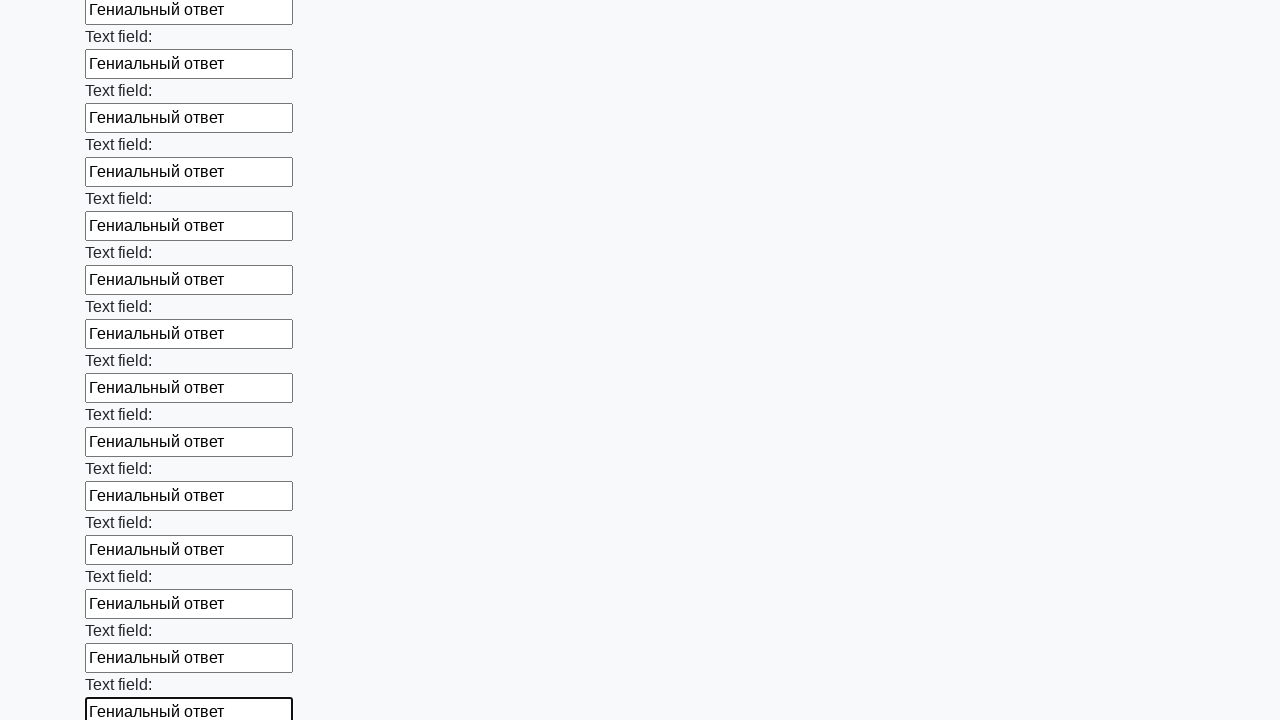

Filled text input field with 'Гениальный ответ' on xpath=//input[@type='text'] >> nth=81
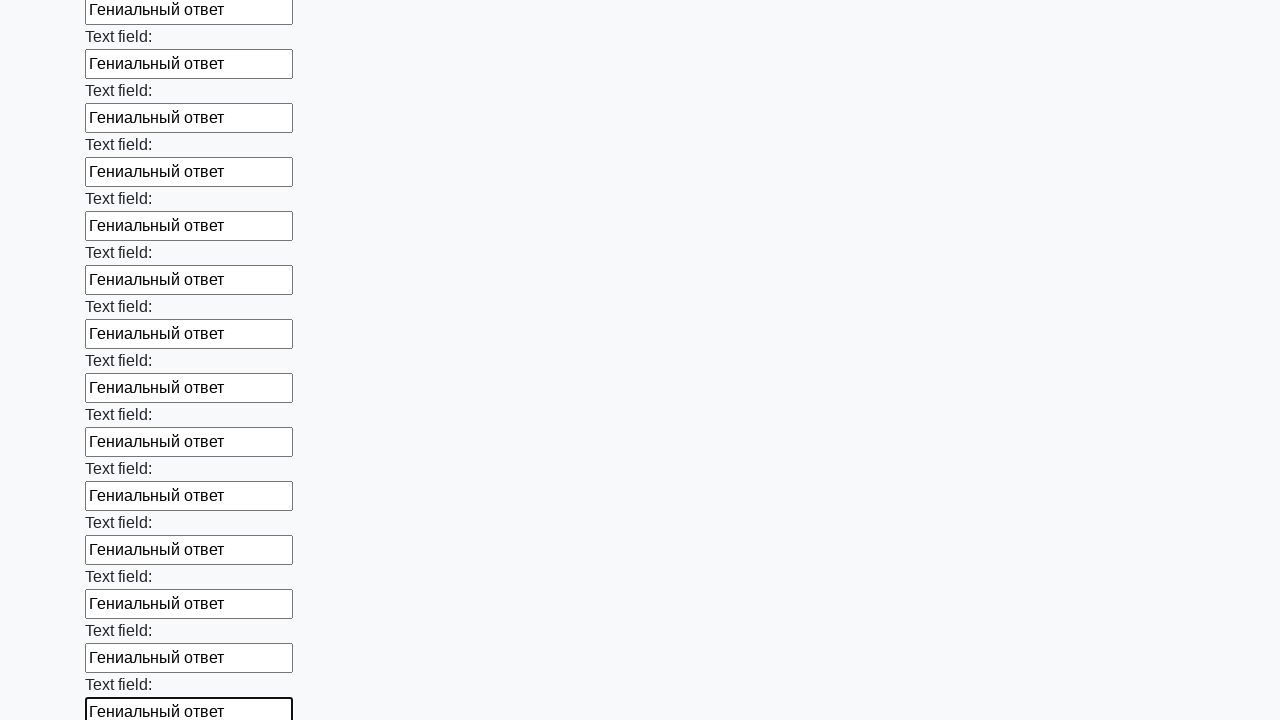

Filled text input field with 'Гениальный ответ' on xpath=//input[@type='text'] >> nth=82
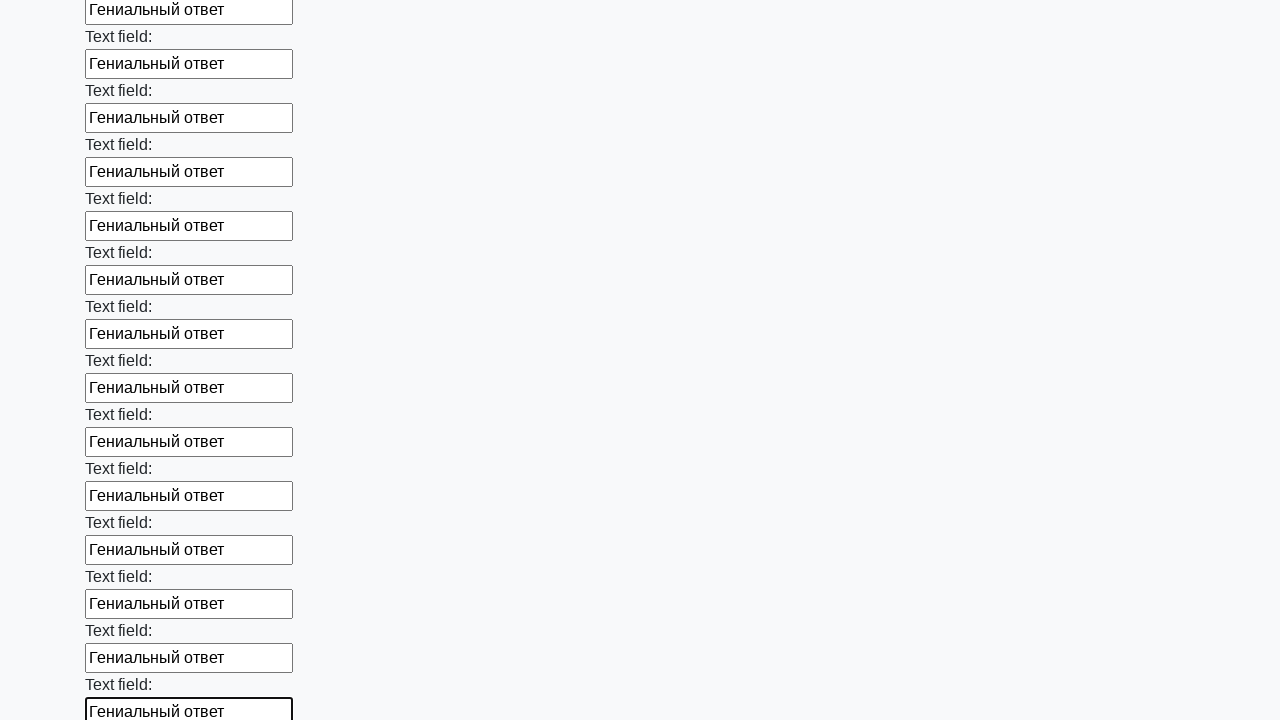

Filled text input field with 'Гениальный ответ' on xpath=//input[@type='text'] >> nth=83
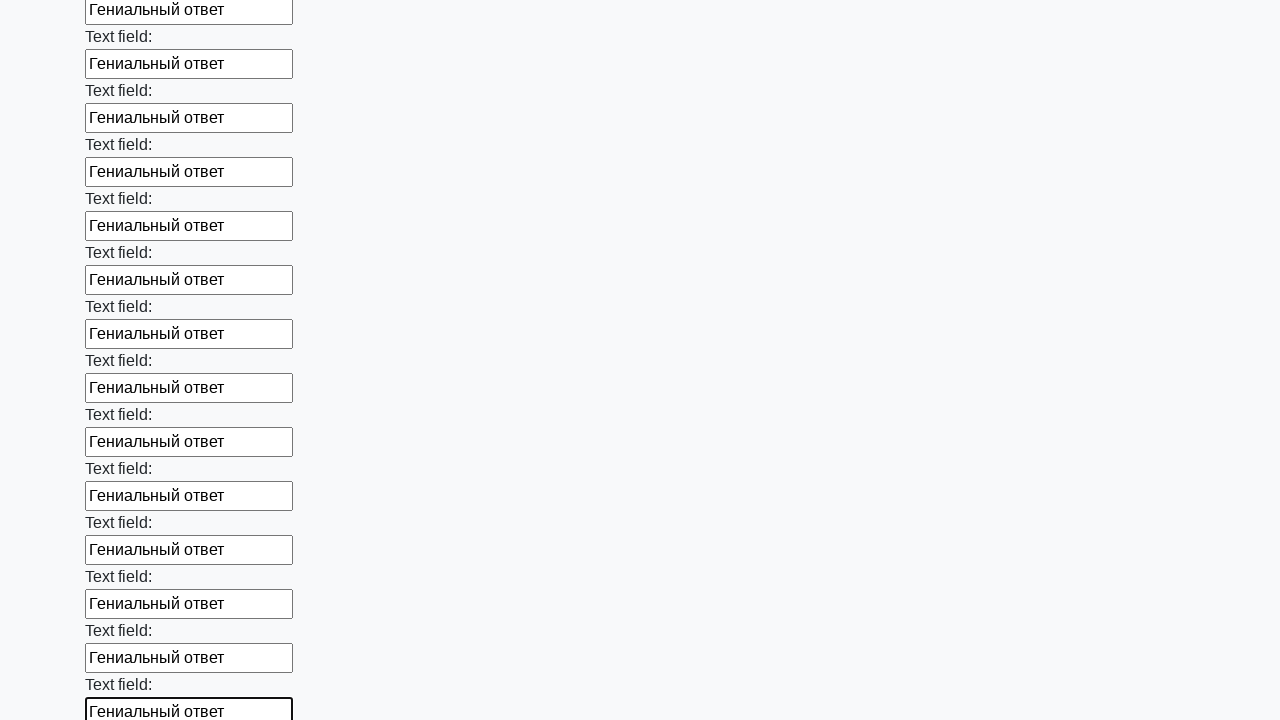

Filled text input field with 'Гениальный ответ' on xpath=//input[@type='text'] >> nth=84
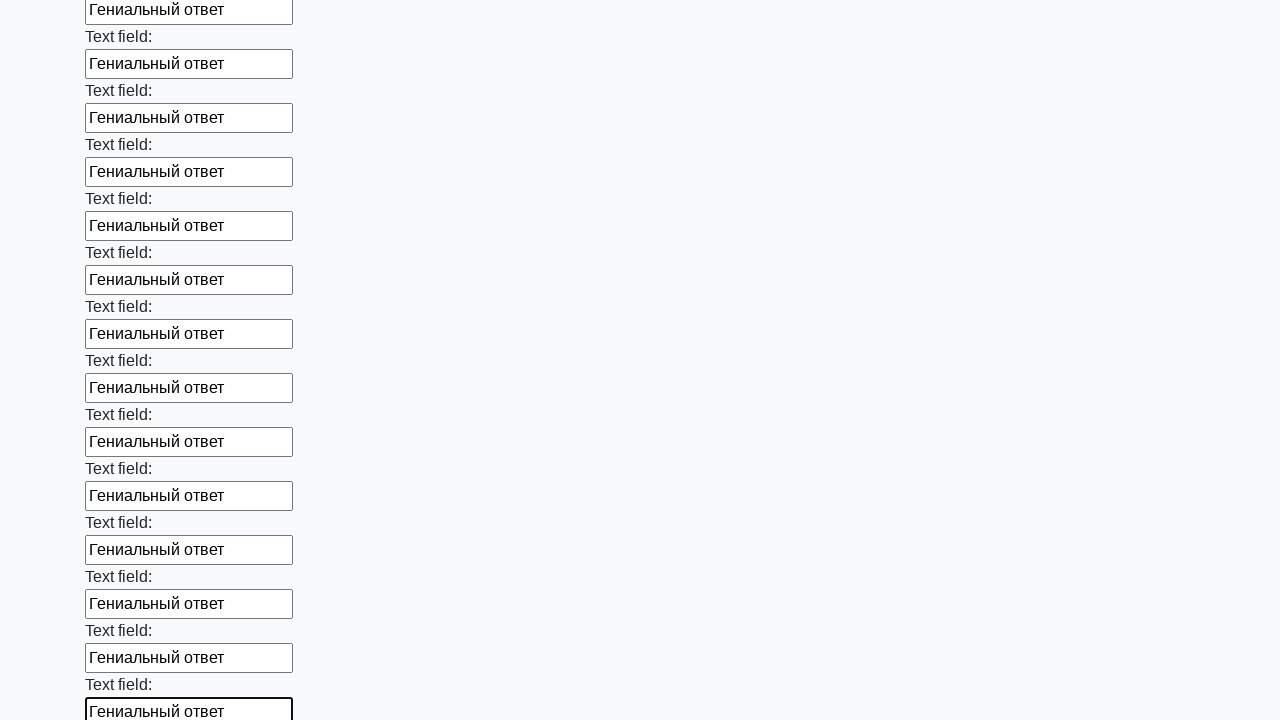

Filled text input field with 'Гениальный ответ' on xpath=//input[@type='text'] >> nth=85
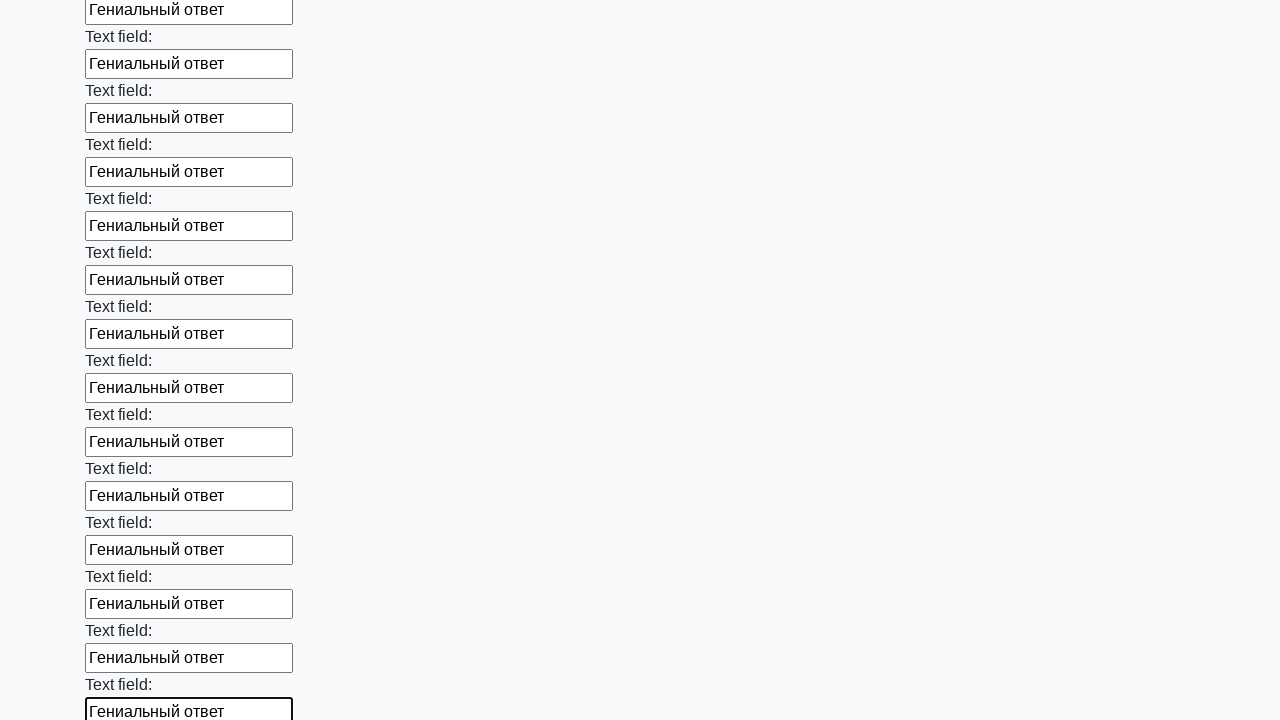

Filled text input field with 'Гениальный ответ' on xpath=//input[@type='text'] >> nth=86
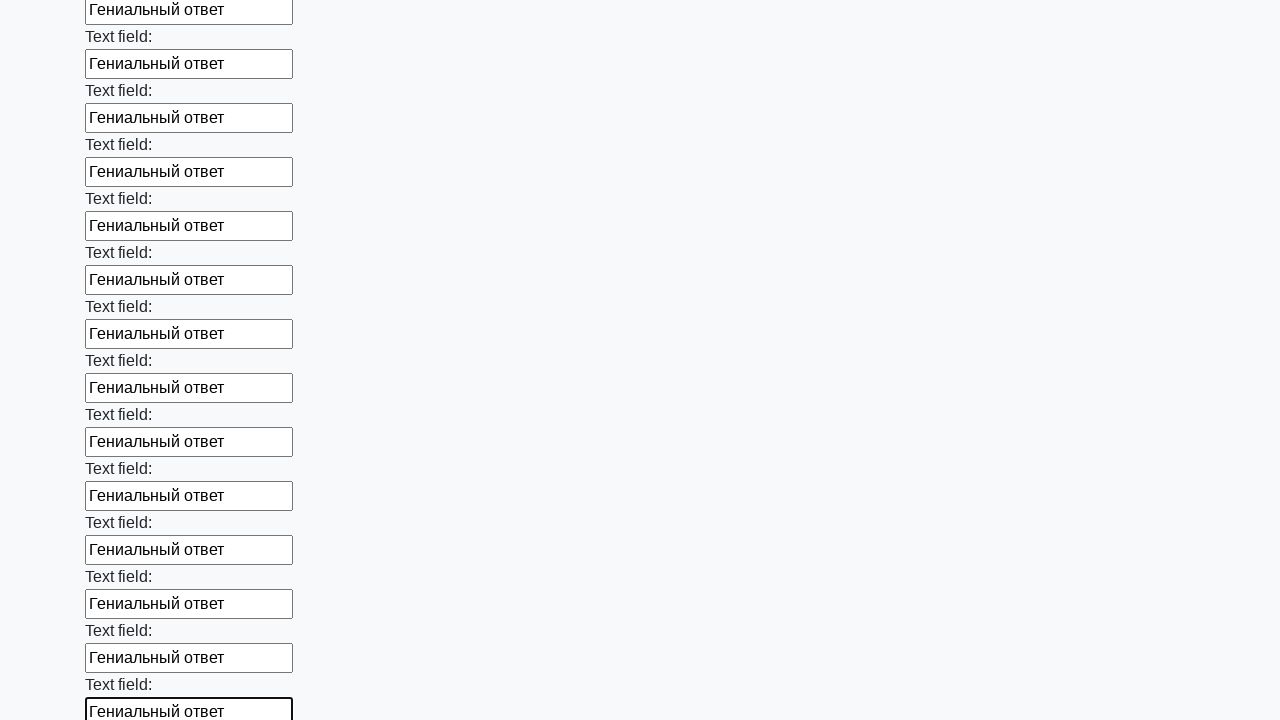

Filled text input field with 'Гениальный ответ' on xpath=//input[@type='text'] >> nth=87
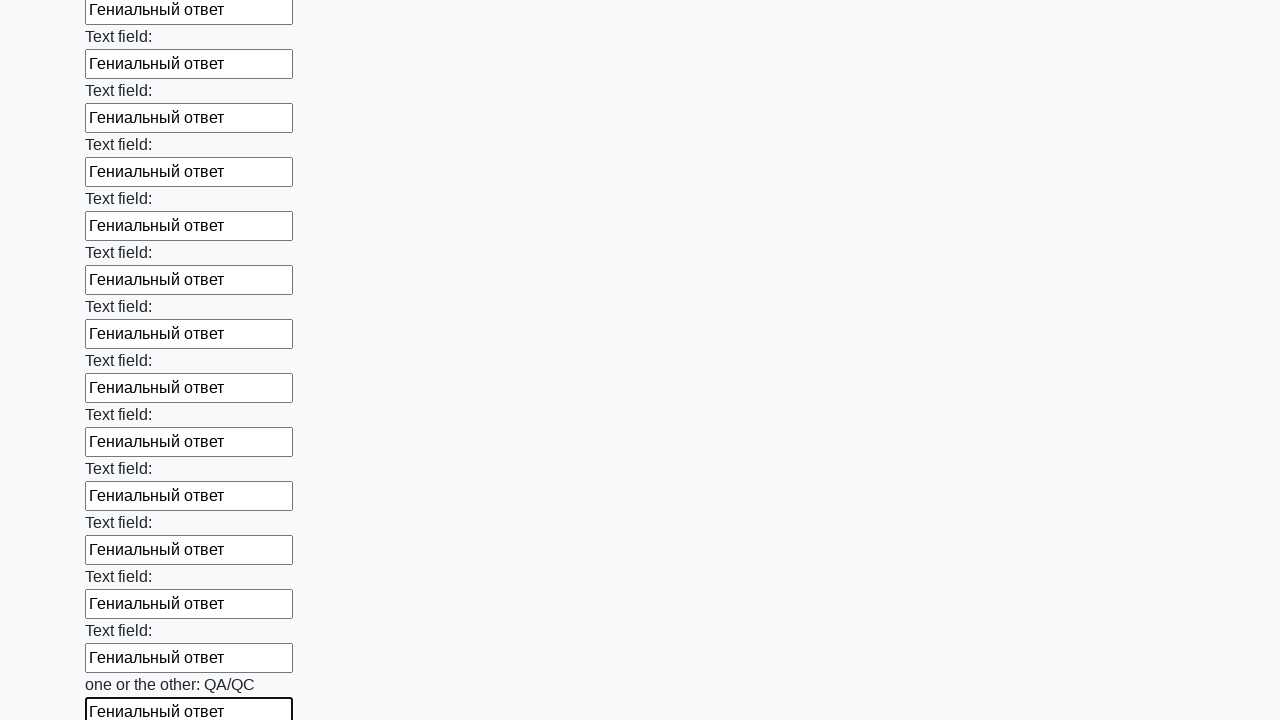

Filled text input field with 'Гениальный ответ' on xpath=//input[@type='text'] >> nth=88
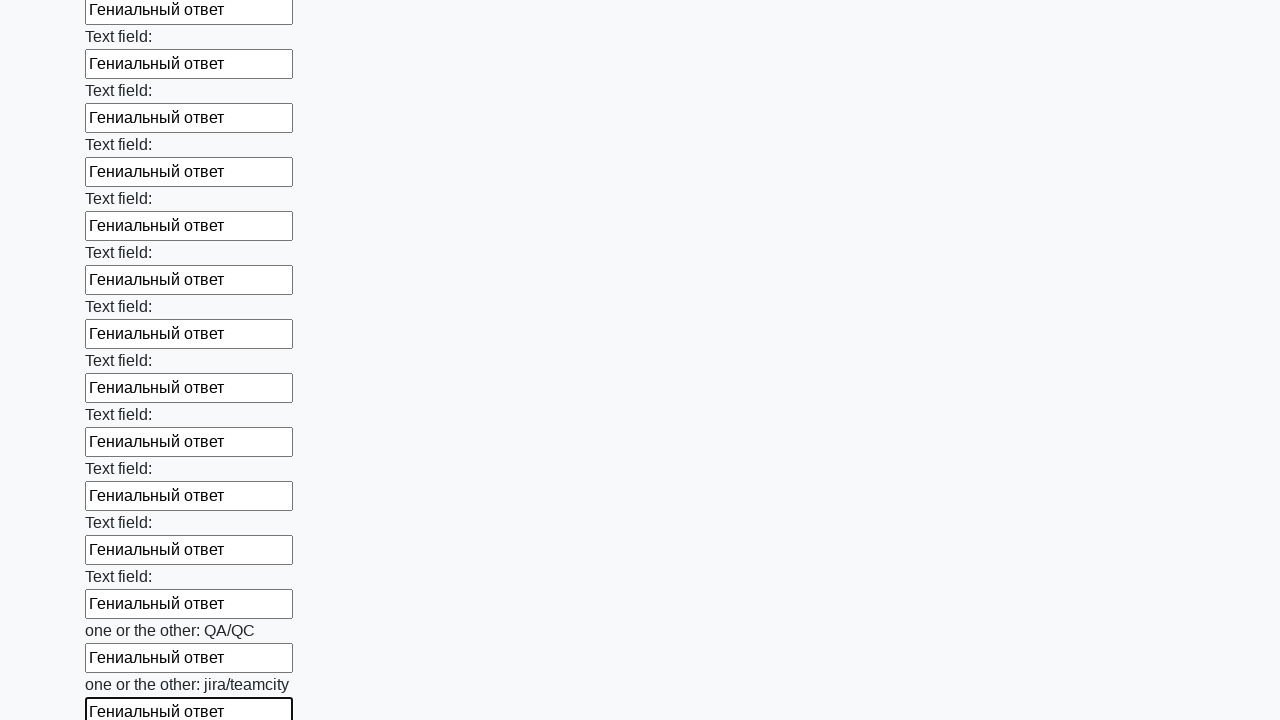

Filled text input field with 'Гениальный ответ' on xpath=//input[@type='text'] >> nth=89
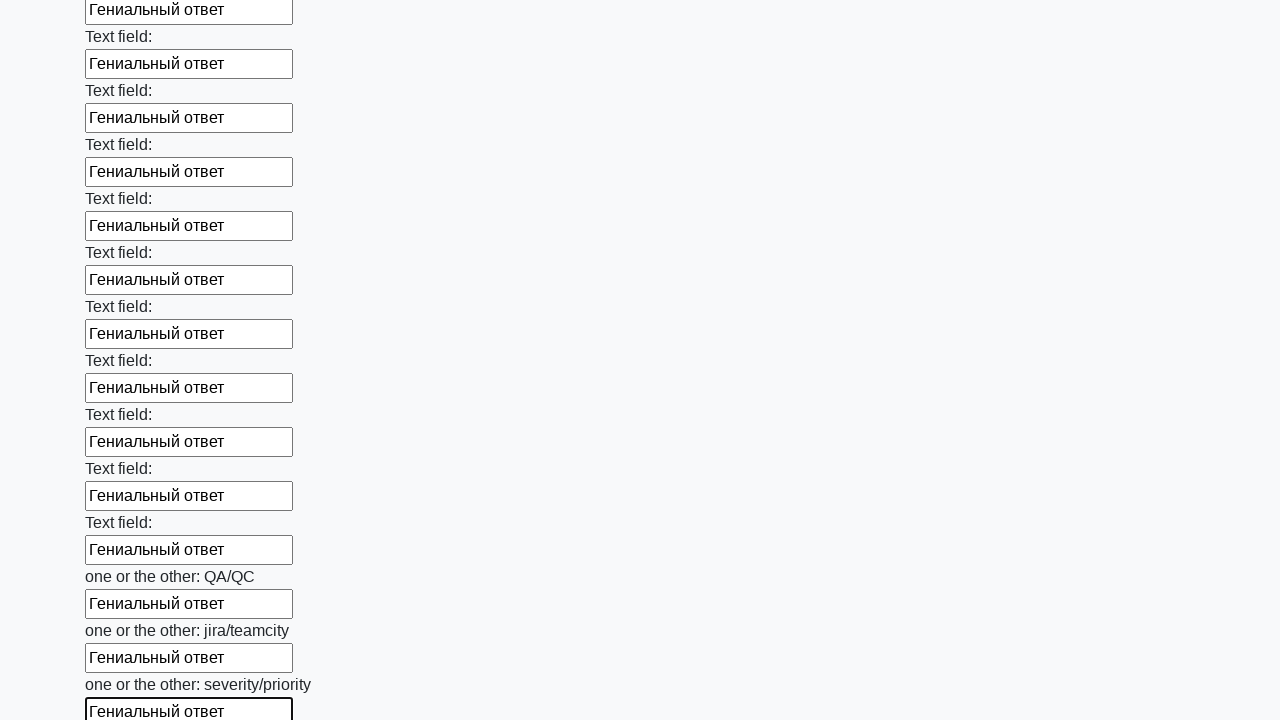

Filled text input field with 'Гениальный ответ' on xpath=//input[@type='text'] >> nth=90
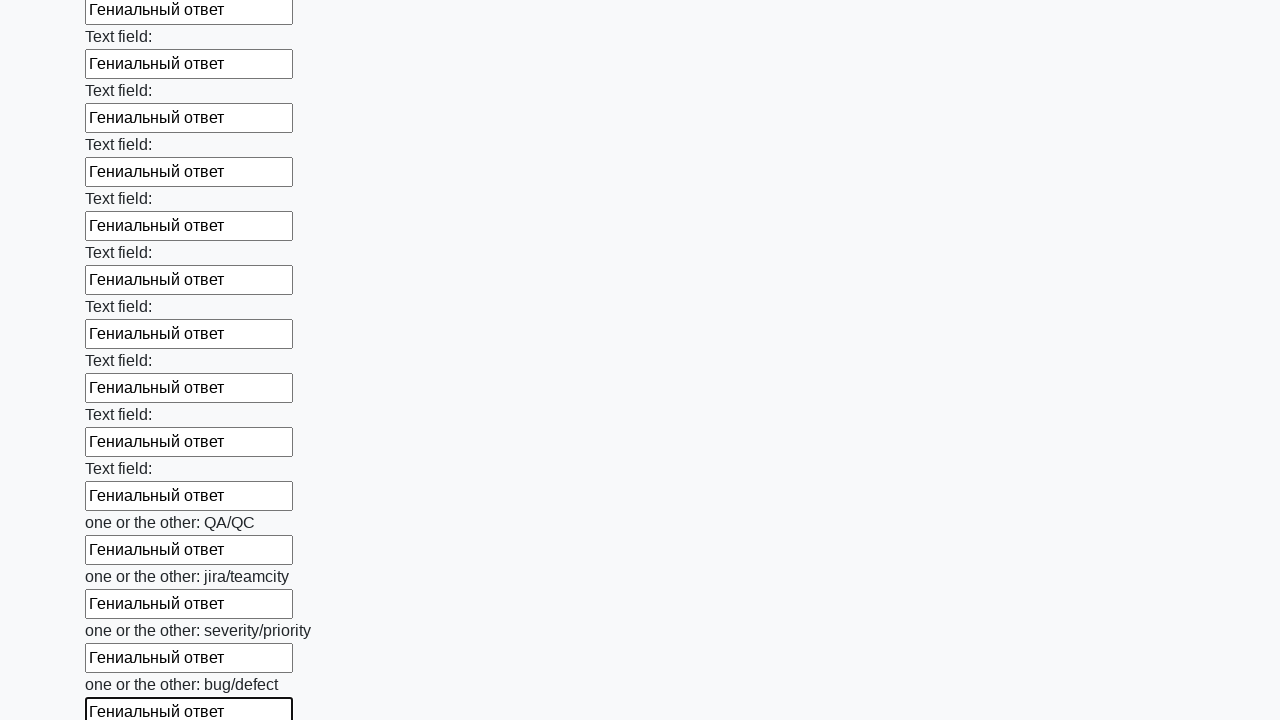

Filled text input field with 'Гениальный ответ' on xpath=//input[@type='text'] >> nth=91
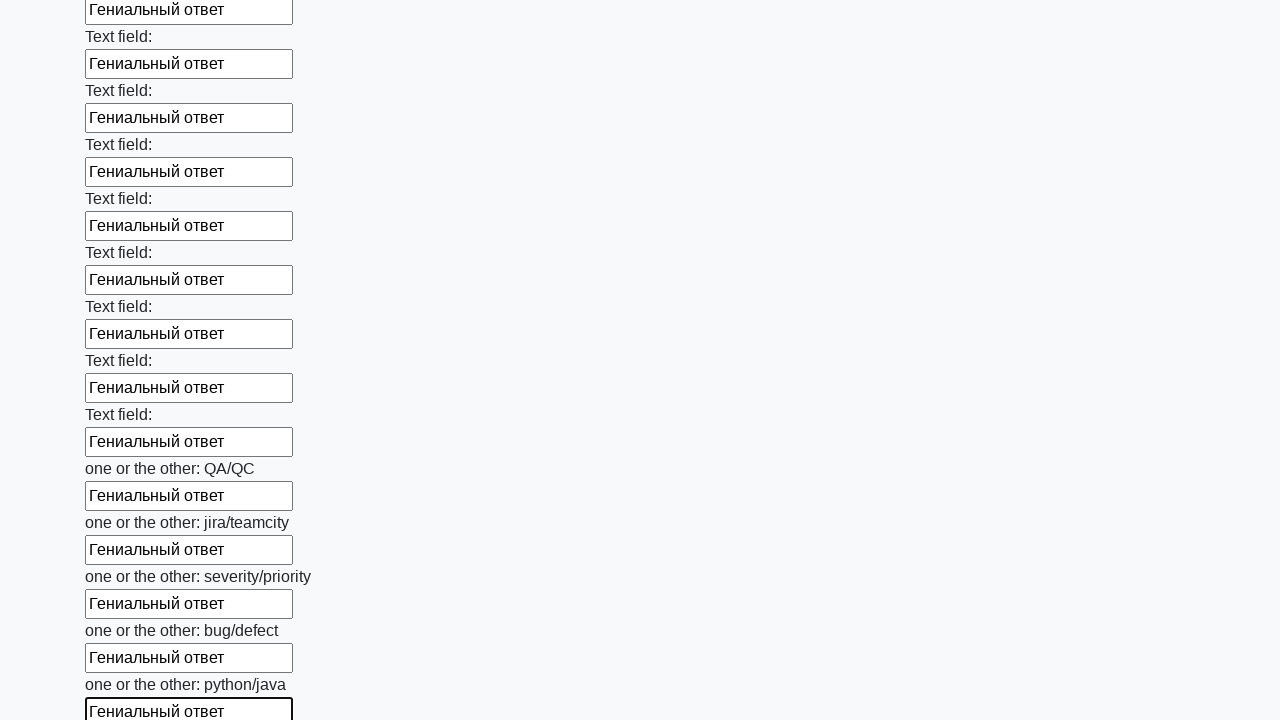

Filled text input field with 'Гениальный ответ' on xpath=//input[@type='text'] >> nth=92
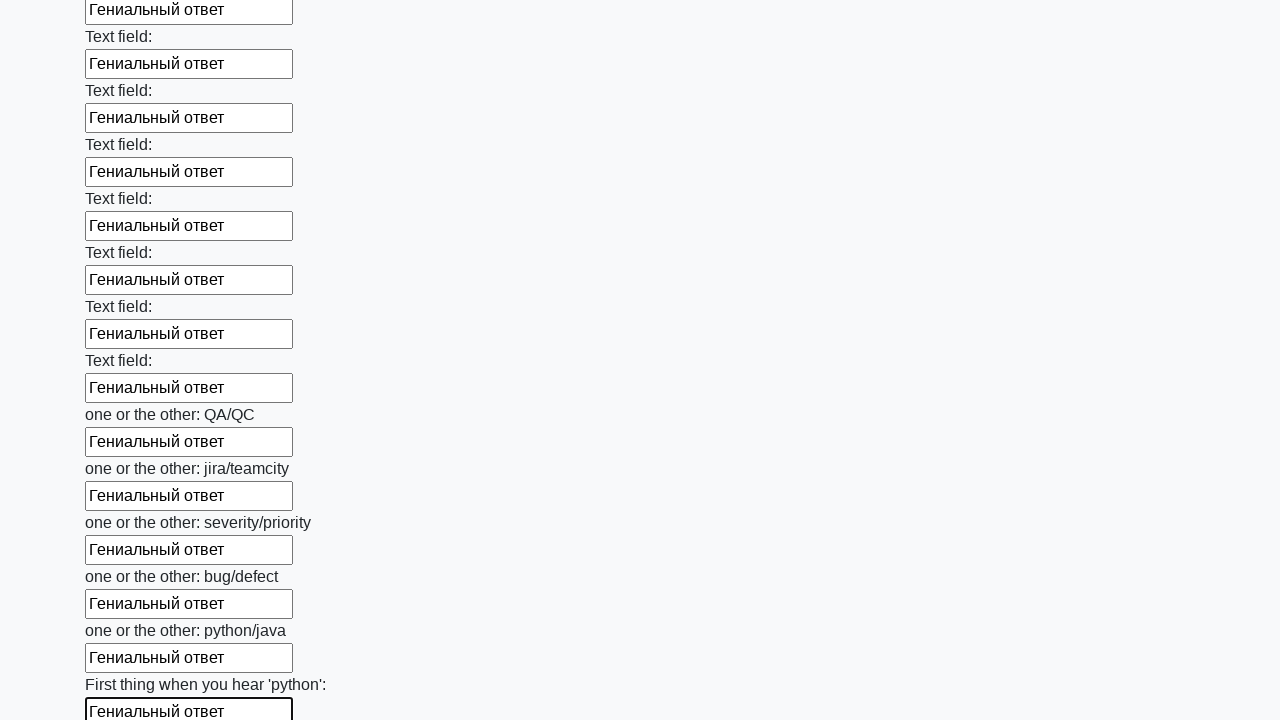

Filled text input field with 'Гениальный ответ' on xpath=//input[@type='text'] >> nth=93
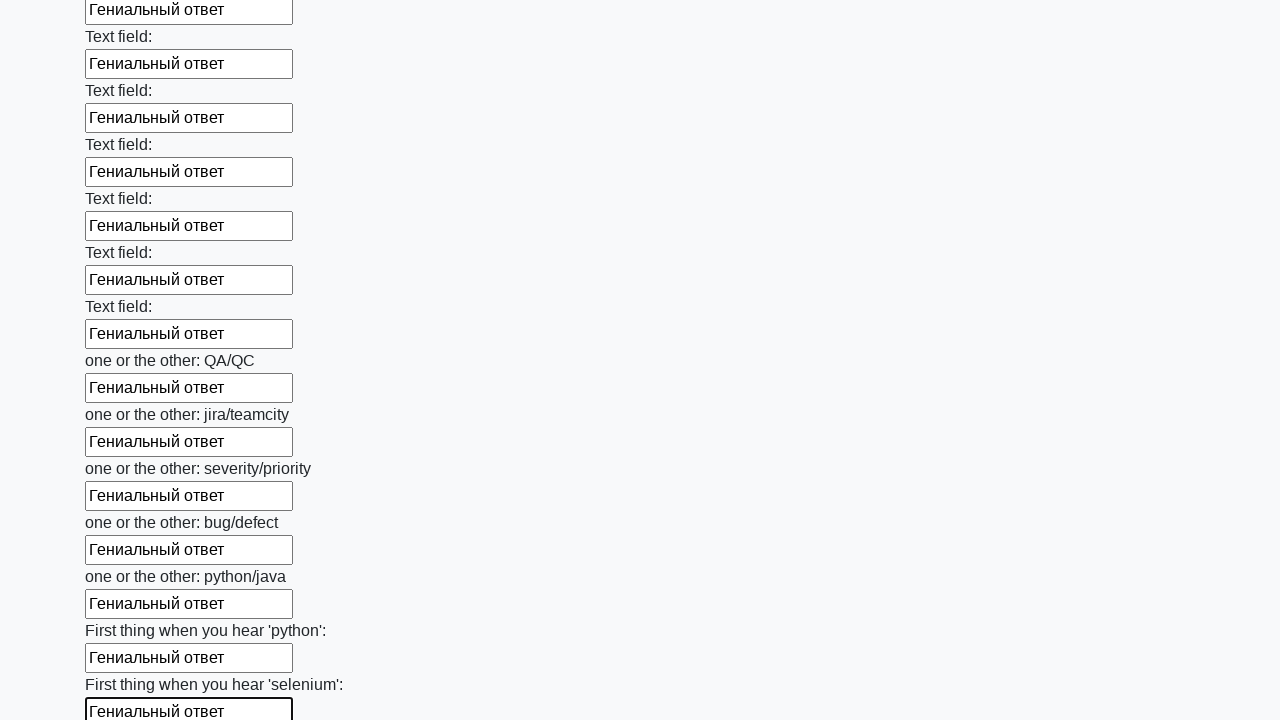

Filled text input field with 'Гениальный ответ' on xpath=//input[@type='text'] >> nth=94
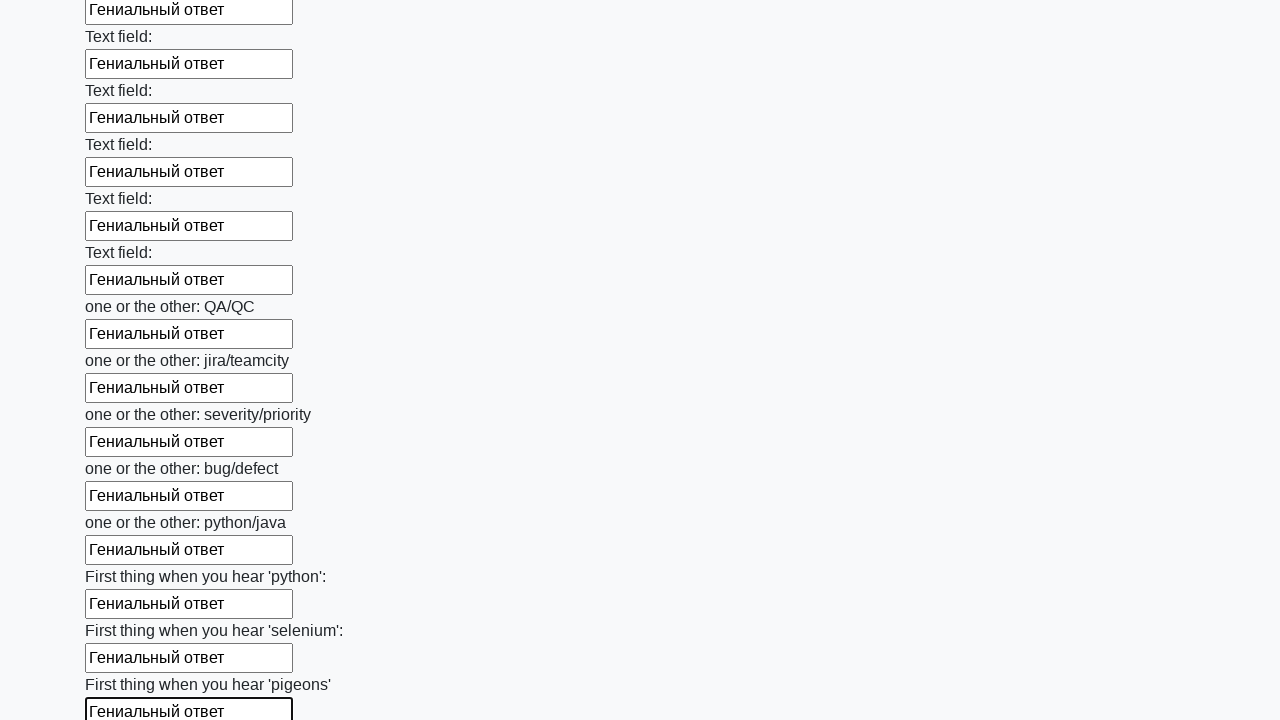

Filled text input field with 'Гениальный ответ' on xpath=//input[@type='text'] >> nth=95
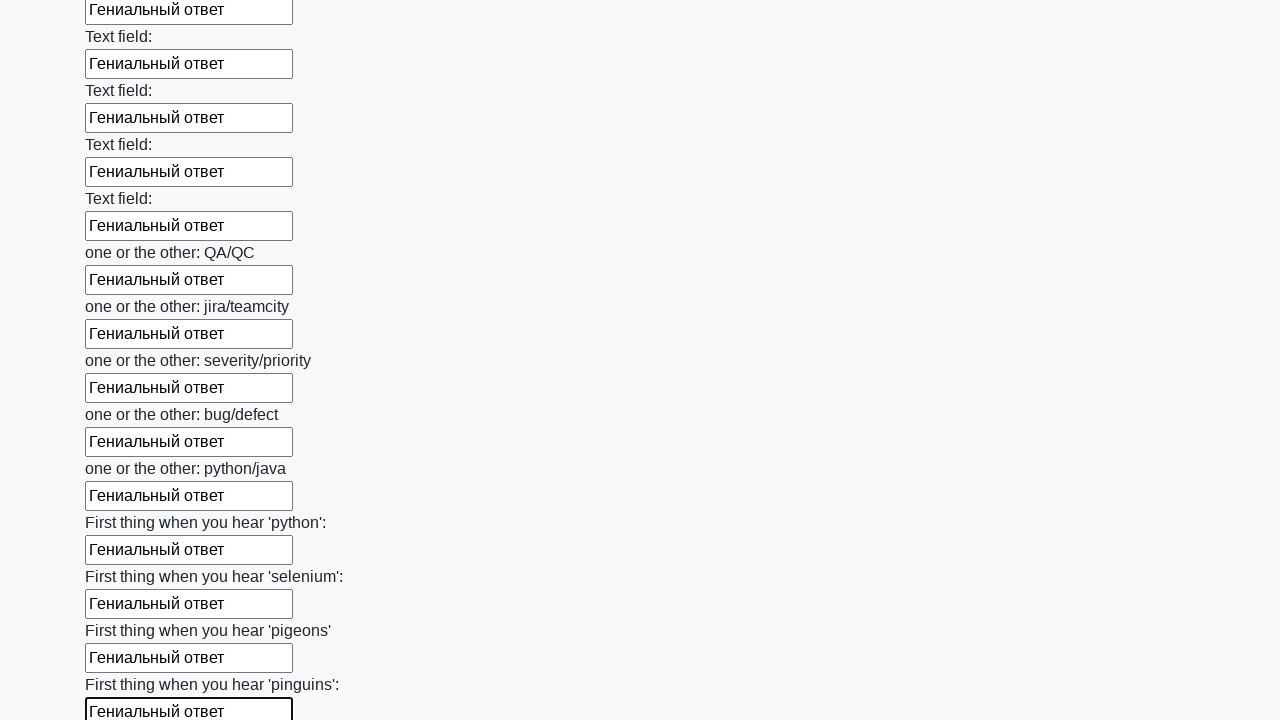

Filled text input field with 'Гениальный ответ' on xpath=//input[@type='text'] >> nth=96
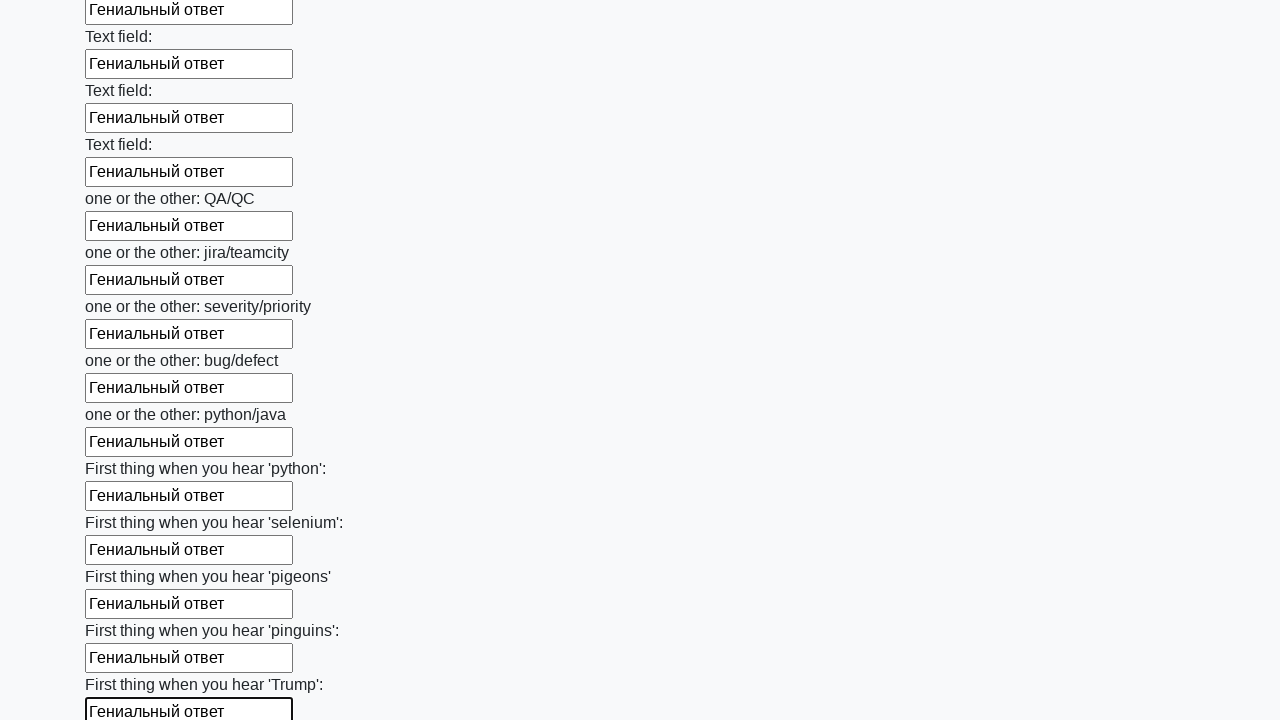

Filled text input field with 'Гениальный ответ' on xpath=//input[@type='text'] >> nth=97
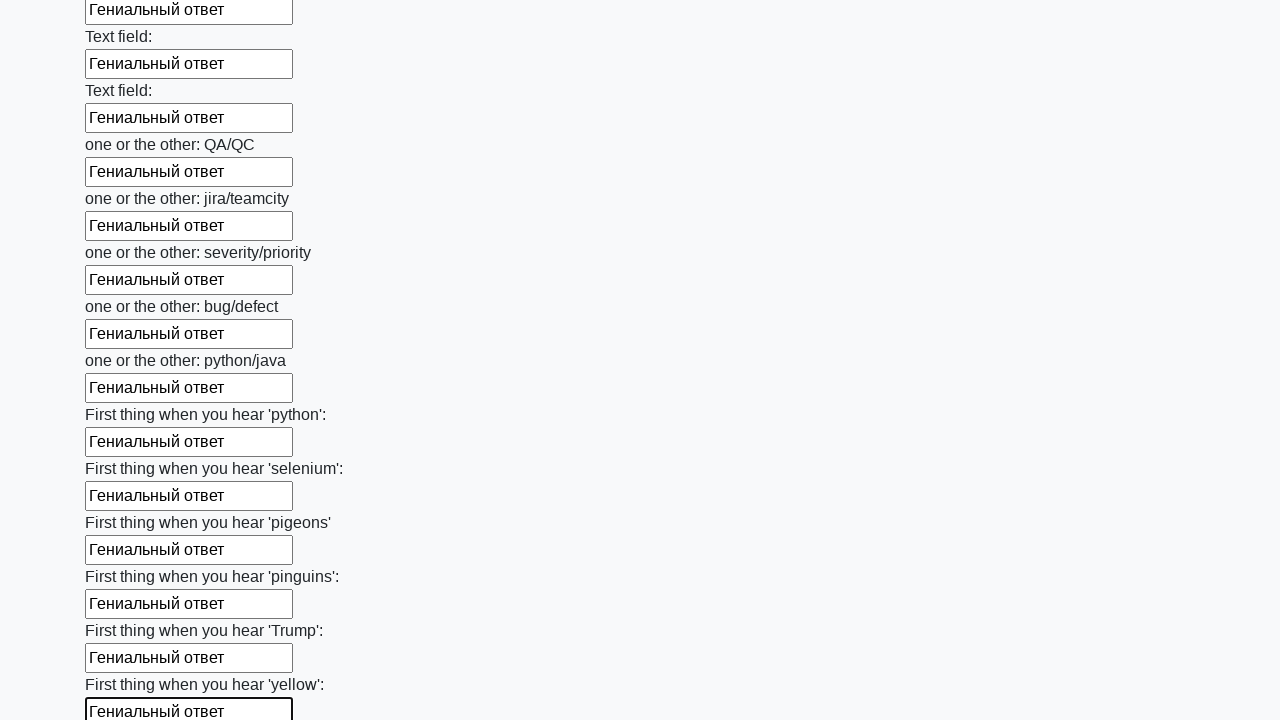

Filled text input field with 'Гениальный ответ' on xpath=//input[@type='text'] >> nth=98
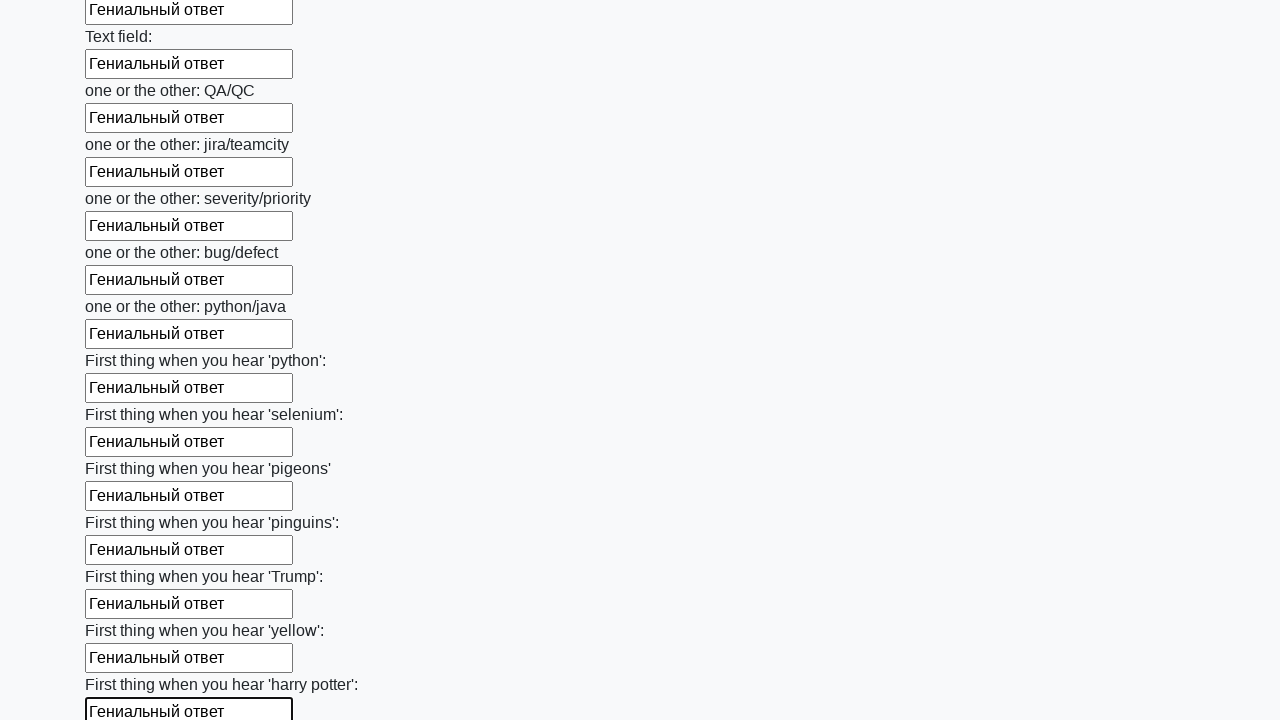

Filled text input field with 'Гениальный ответ' on xpath=//input[@type='text'] >> nth=99
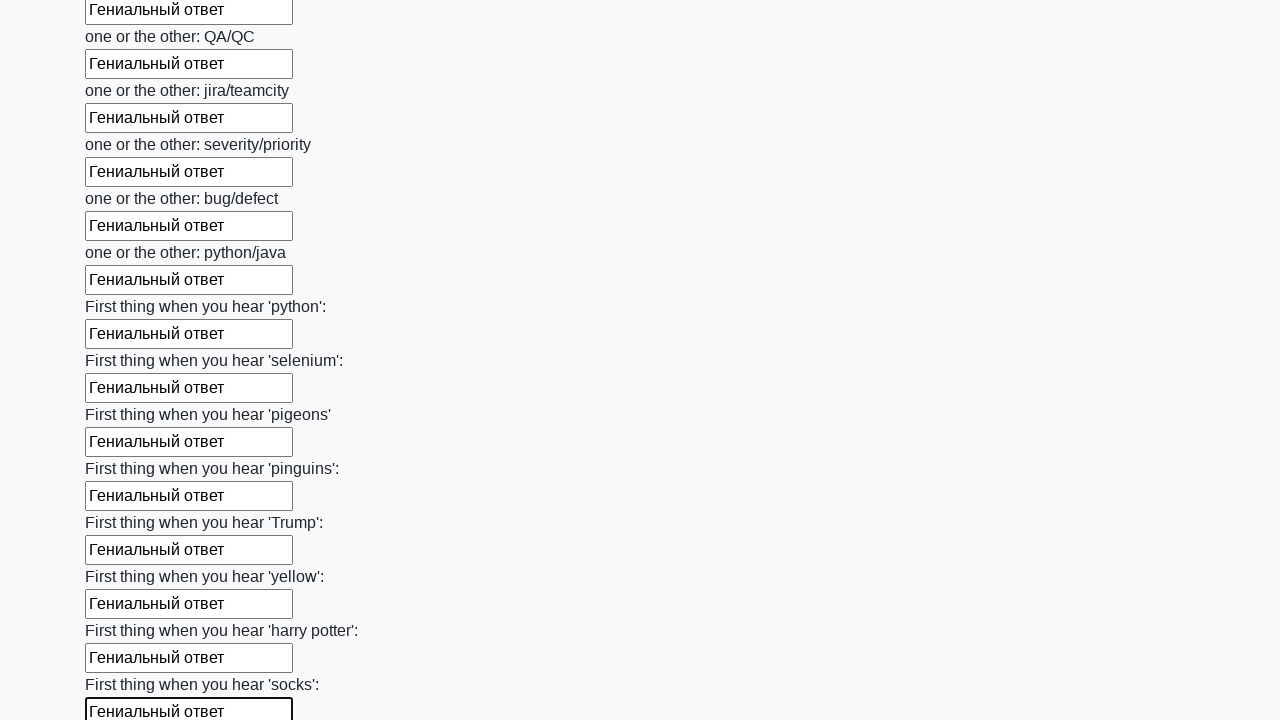

Clicked submit button to submit the form at (123, 611) on xpath=//button
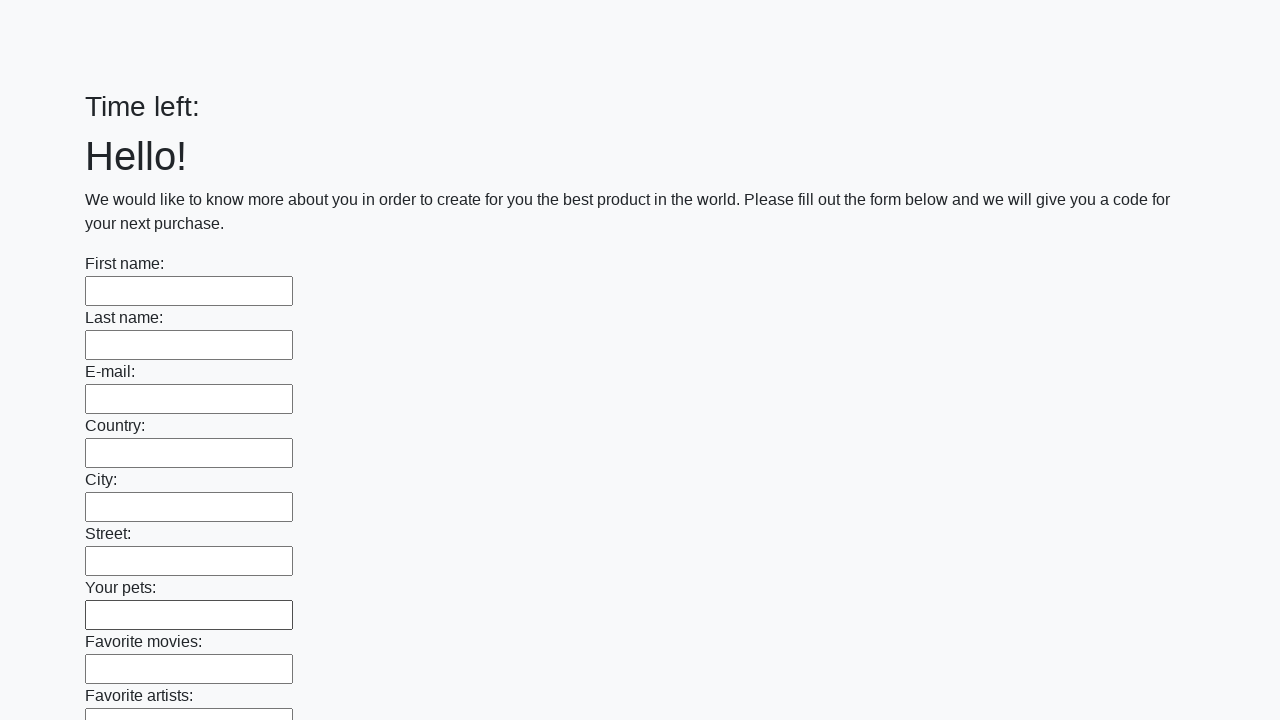

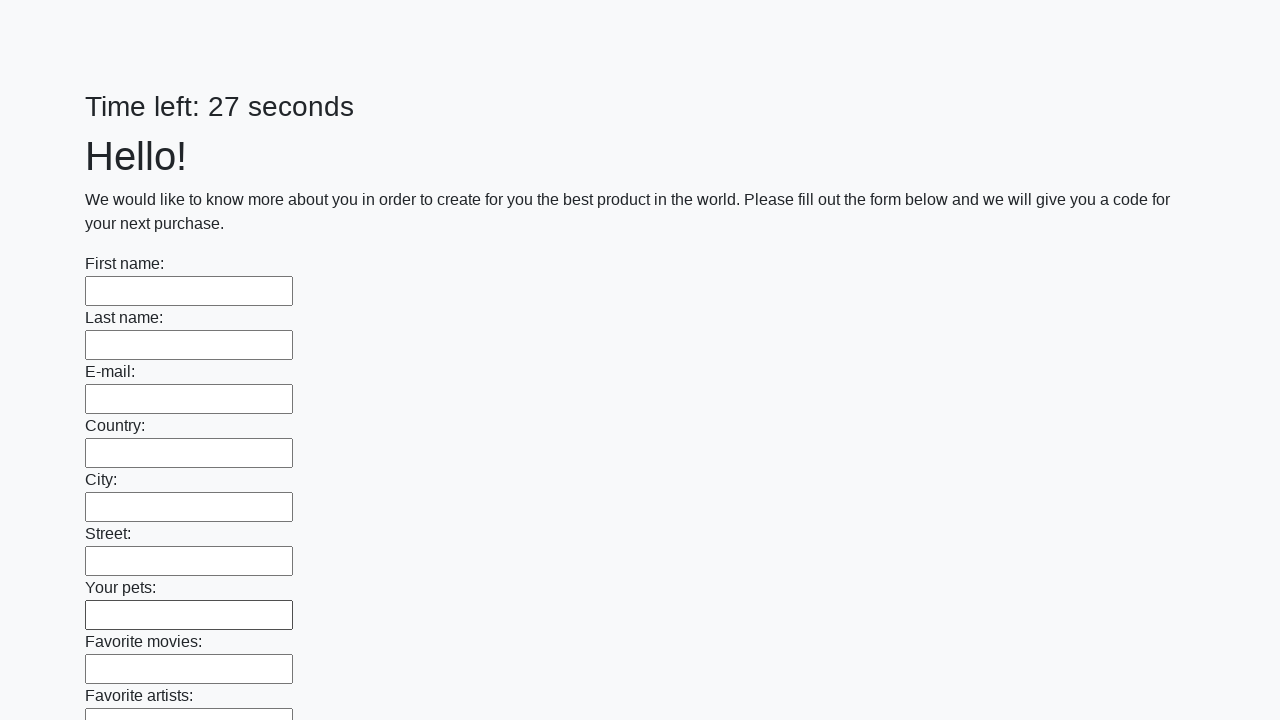